Tests filling a large form with multiple input fields and submitting it by clicking the submit button

Starting URL: http://suninjuly.github.io/huge_form.html

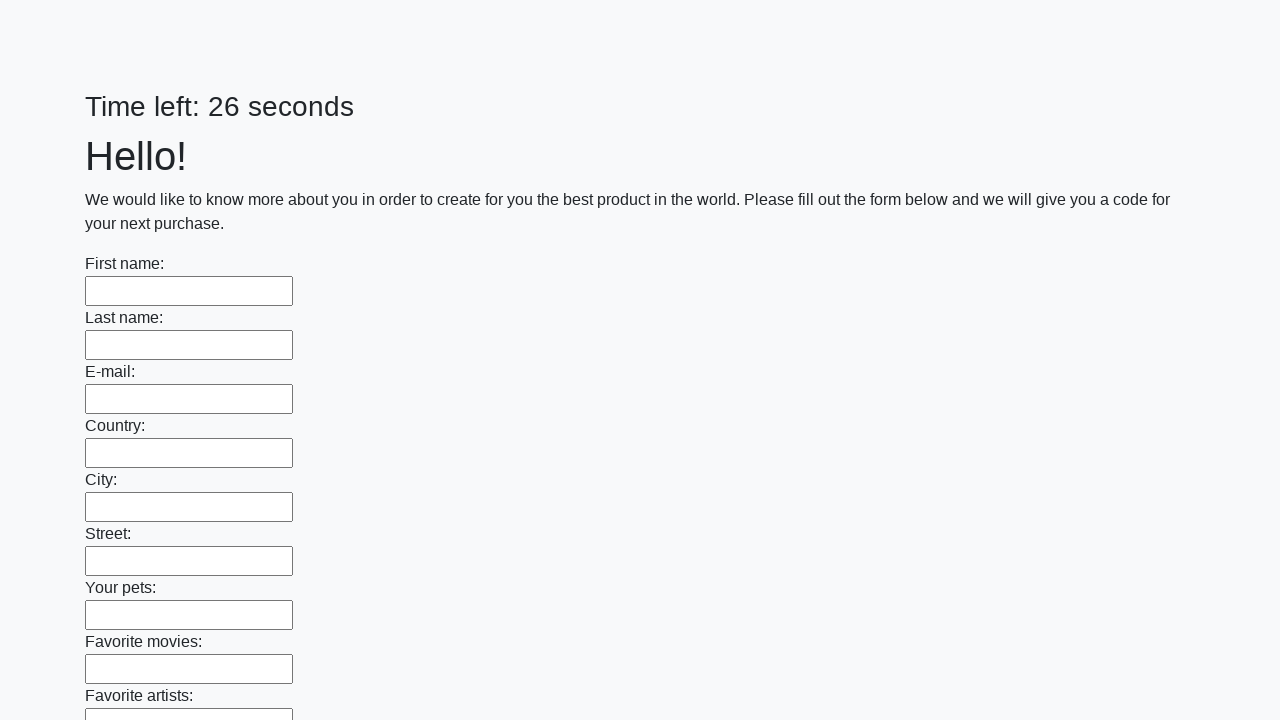

Located all input fields on the form
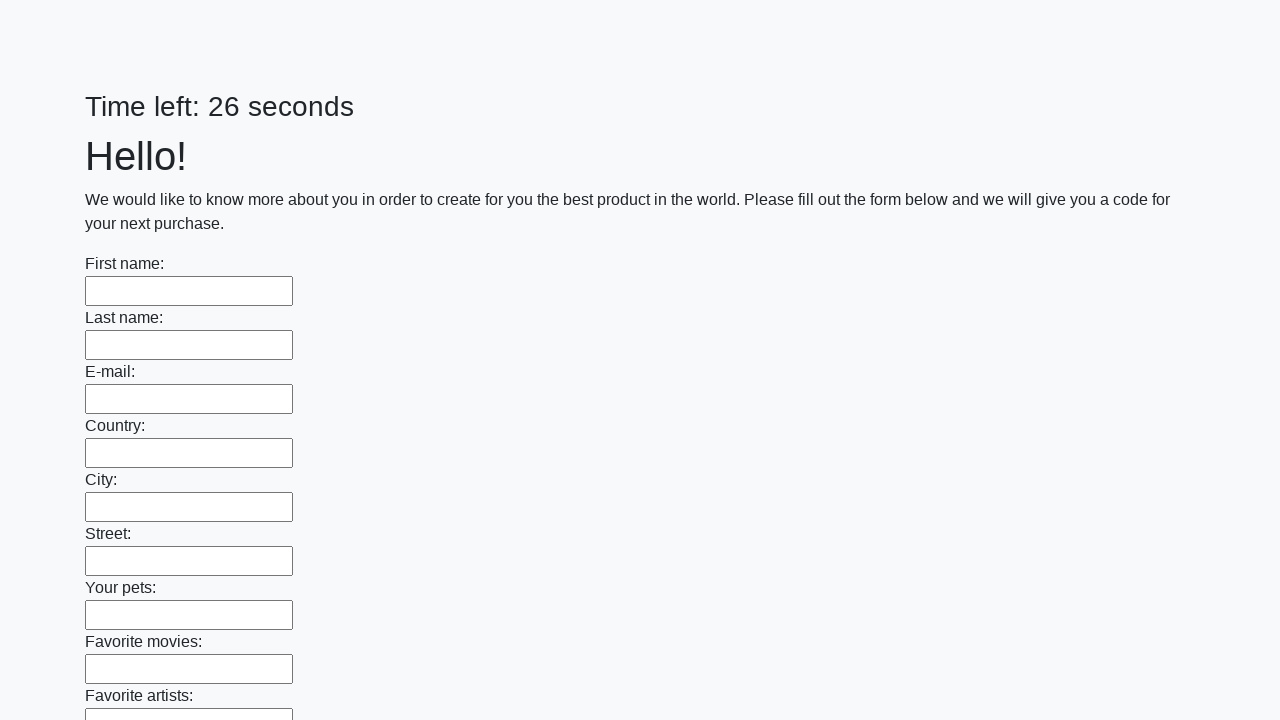

Filled input field with 'SS' on input >> nth=0
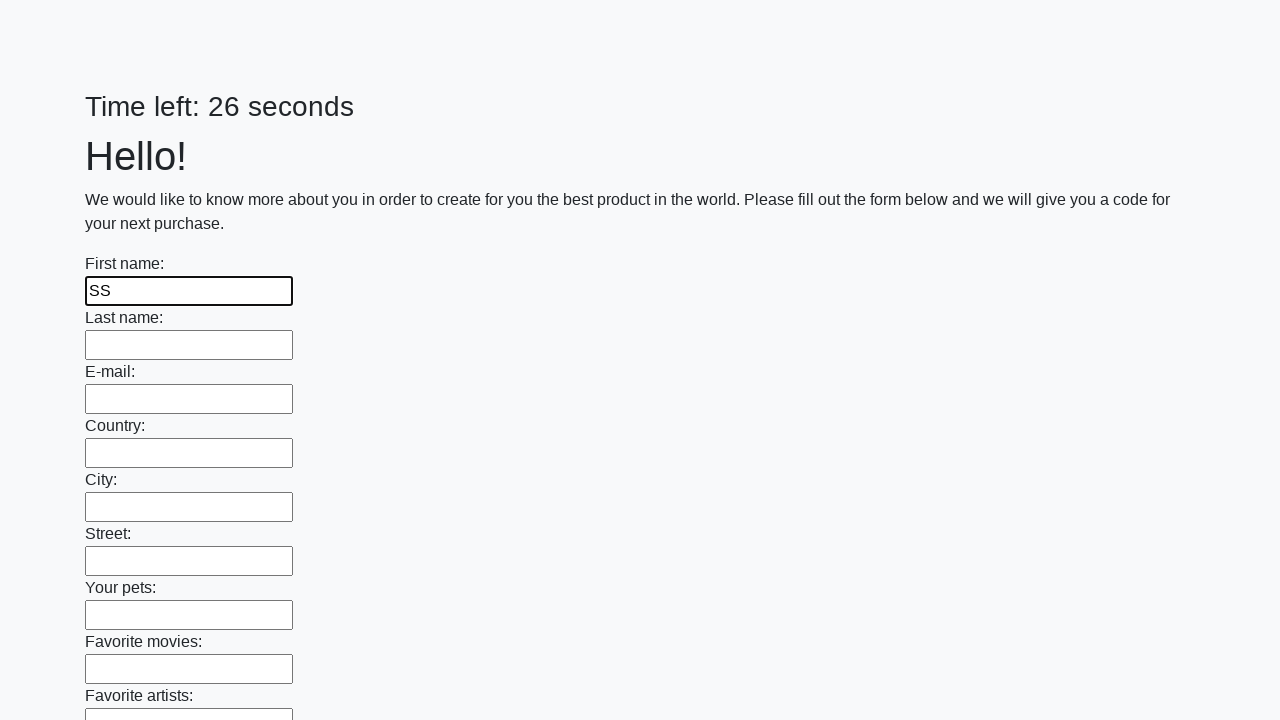

Filled input field with 'SS' on input >> nth=1
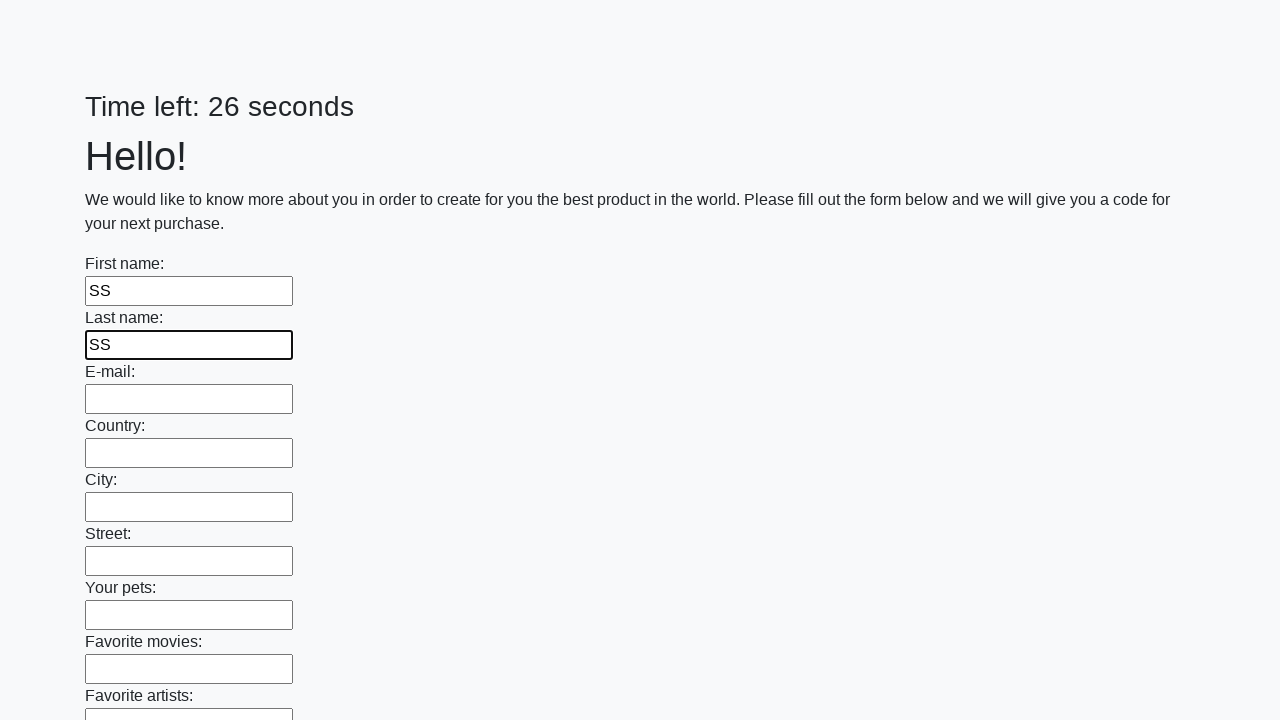

Filled input field with 'SS' on input >> nth=2
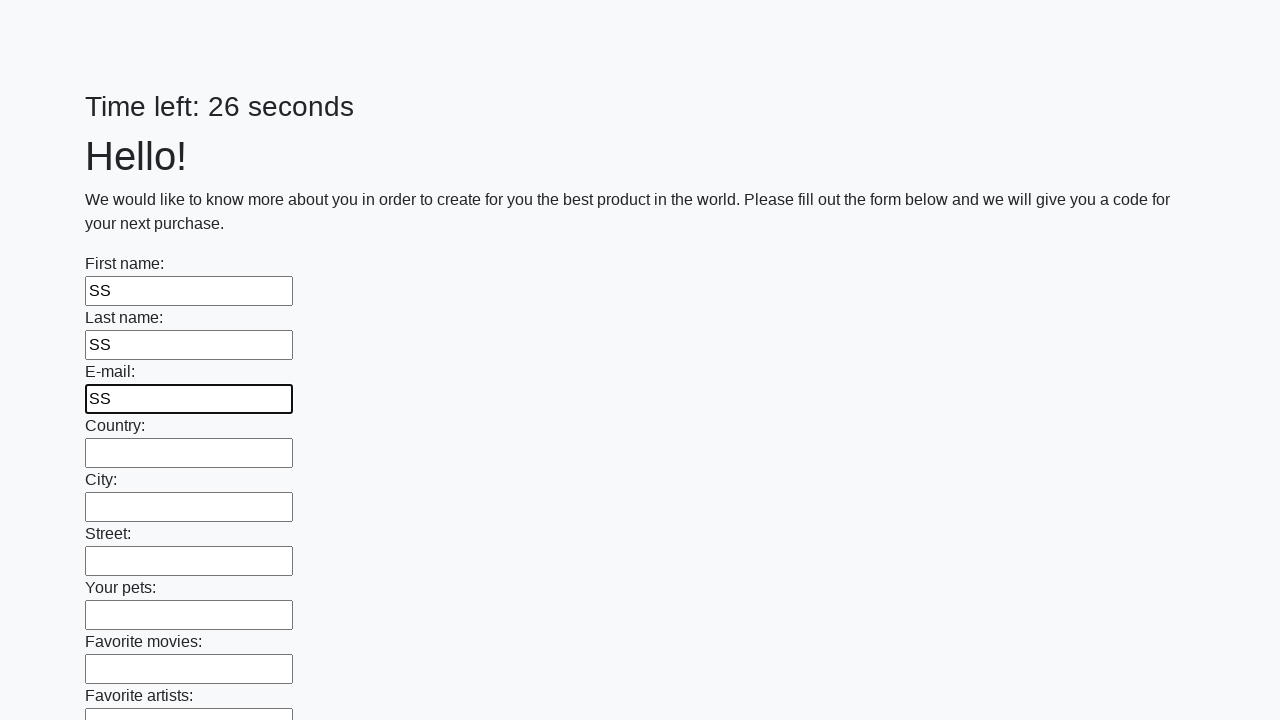

Filled input field with 'SS' on input >> nth=3
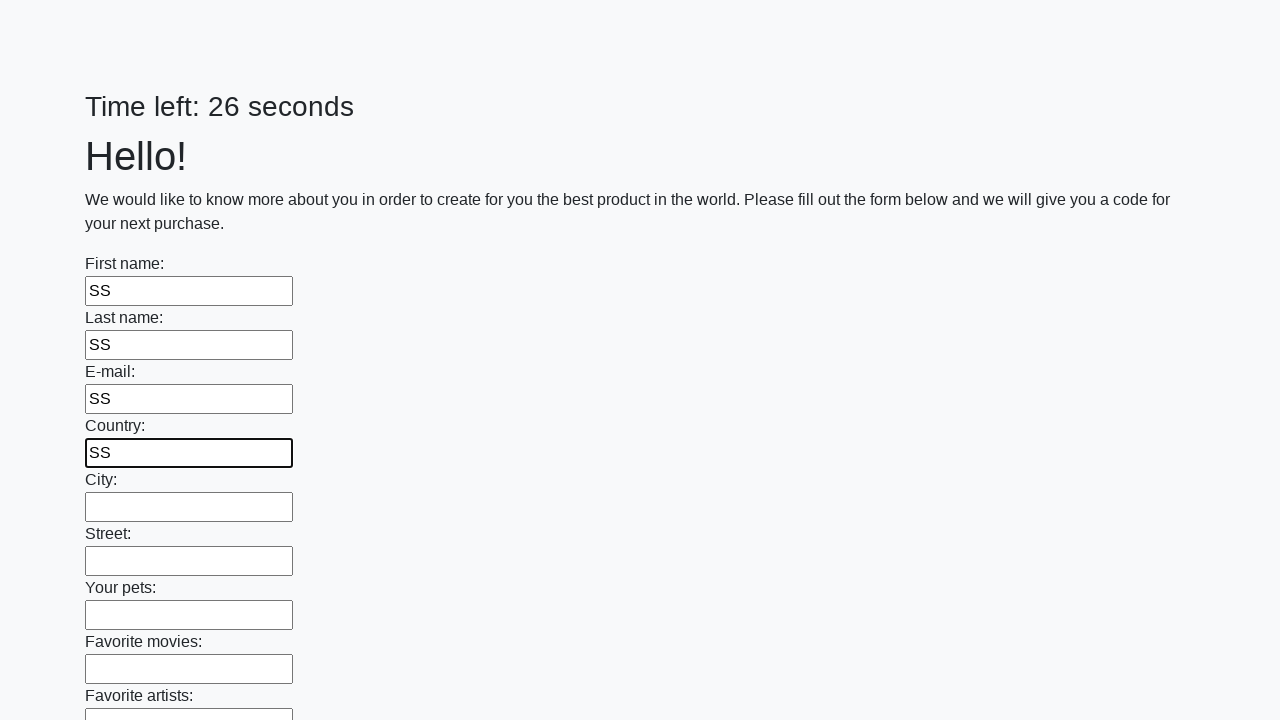

Filled input field with 'SS' on input >> nth=4
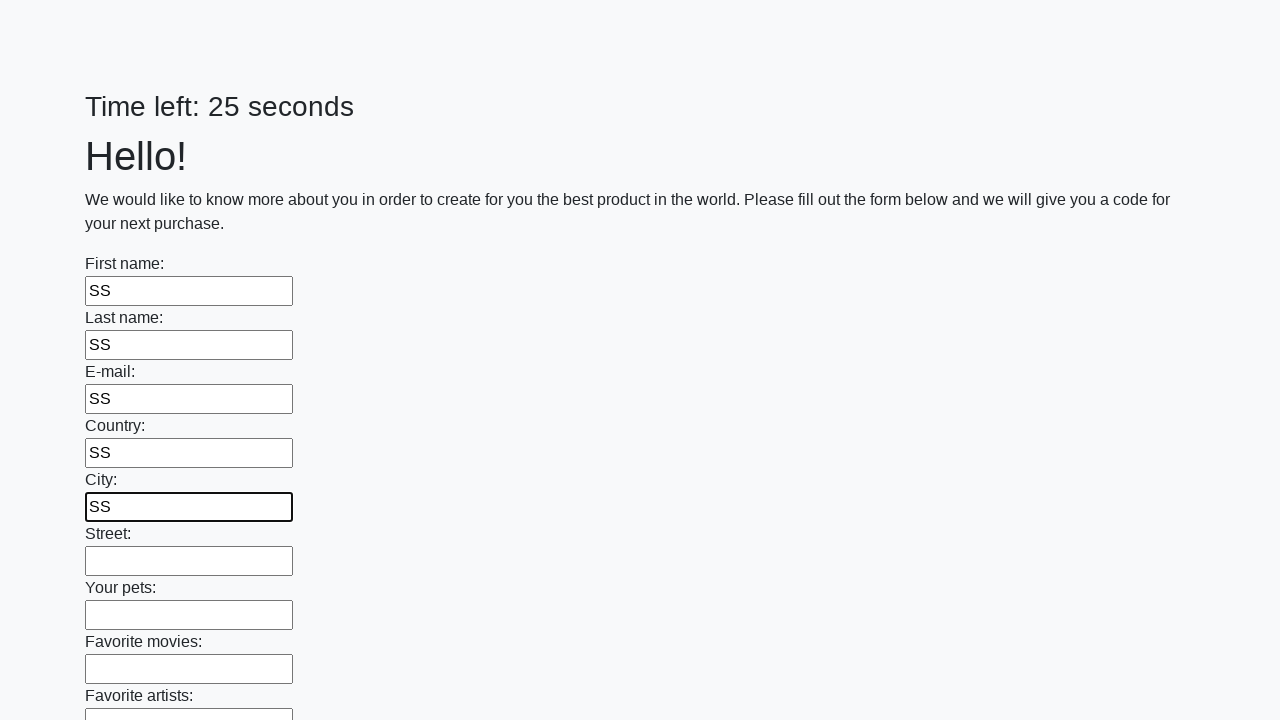

Filled input field with 'SS' on input >> nth=5
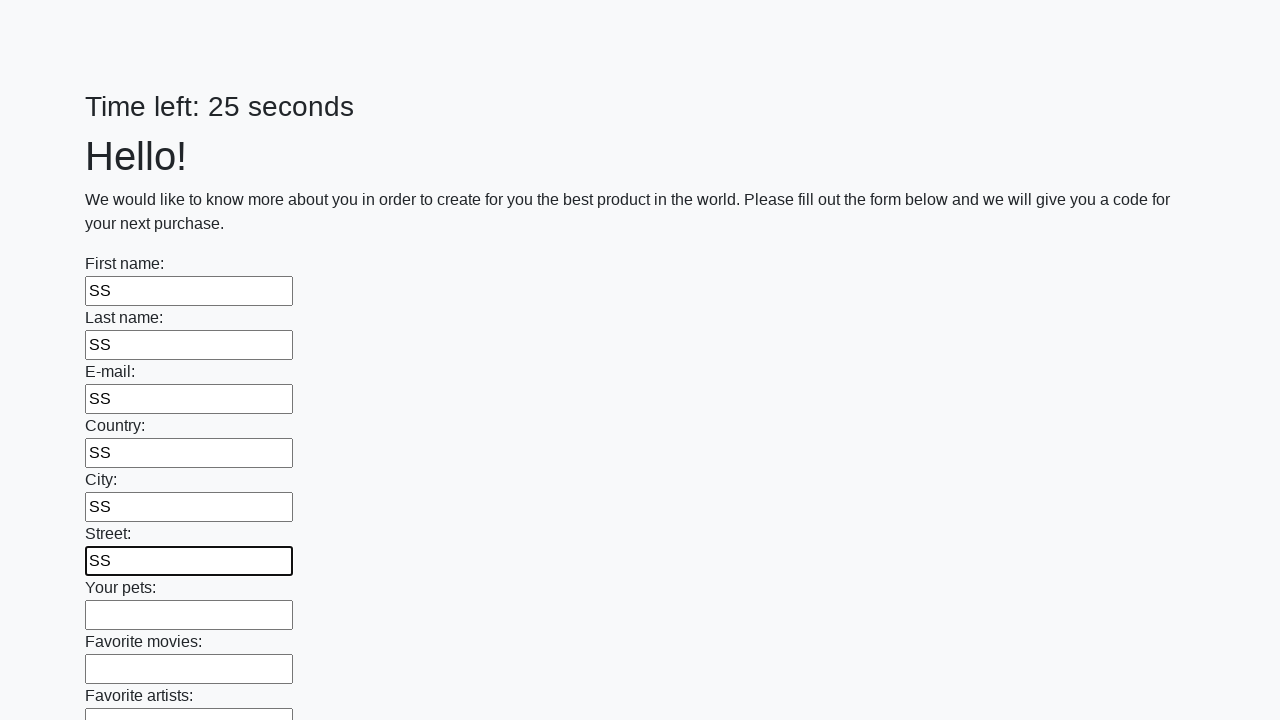

Filled input field with 'SS' on input >> nth=6
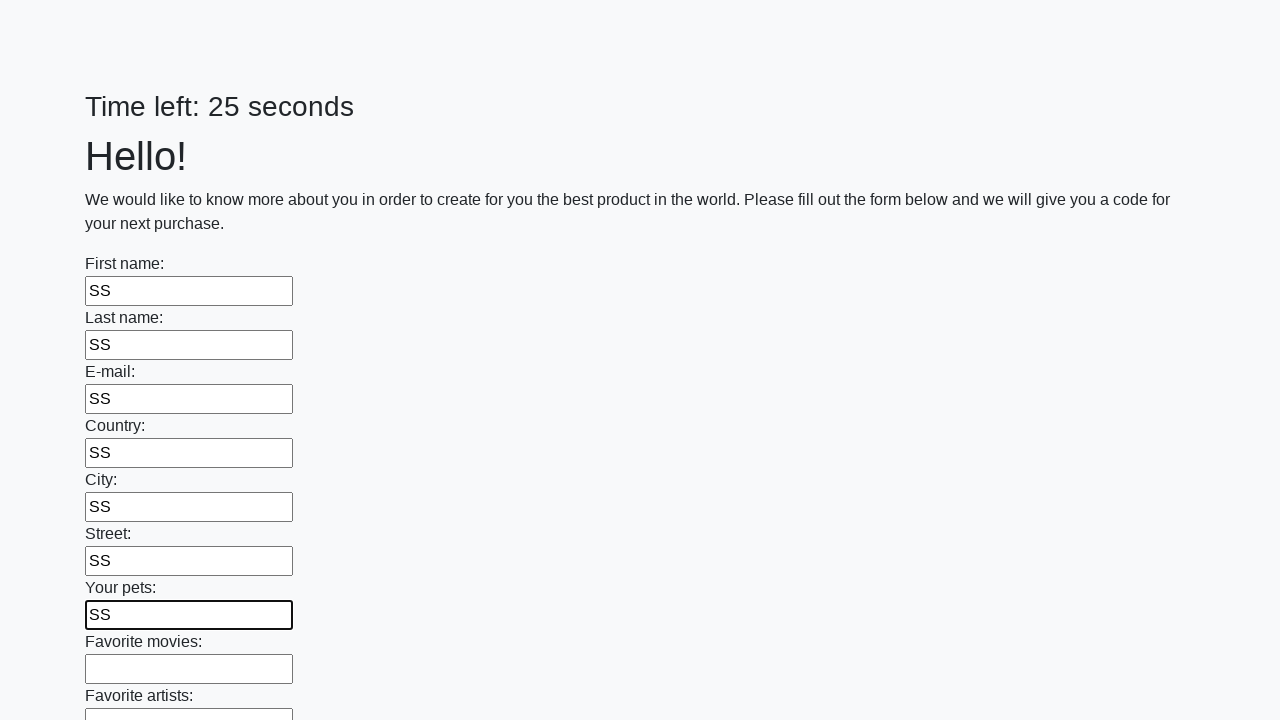

Filled input field with 'SS' on input >> nth=7
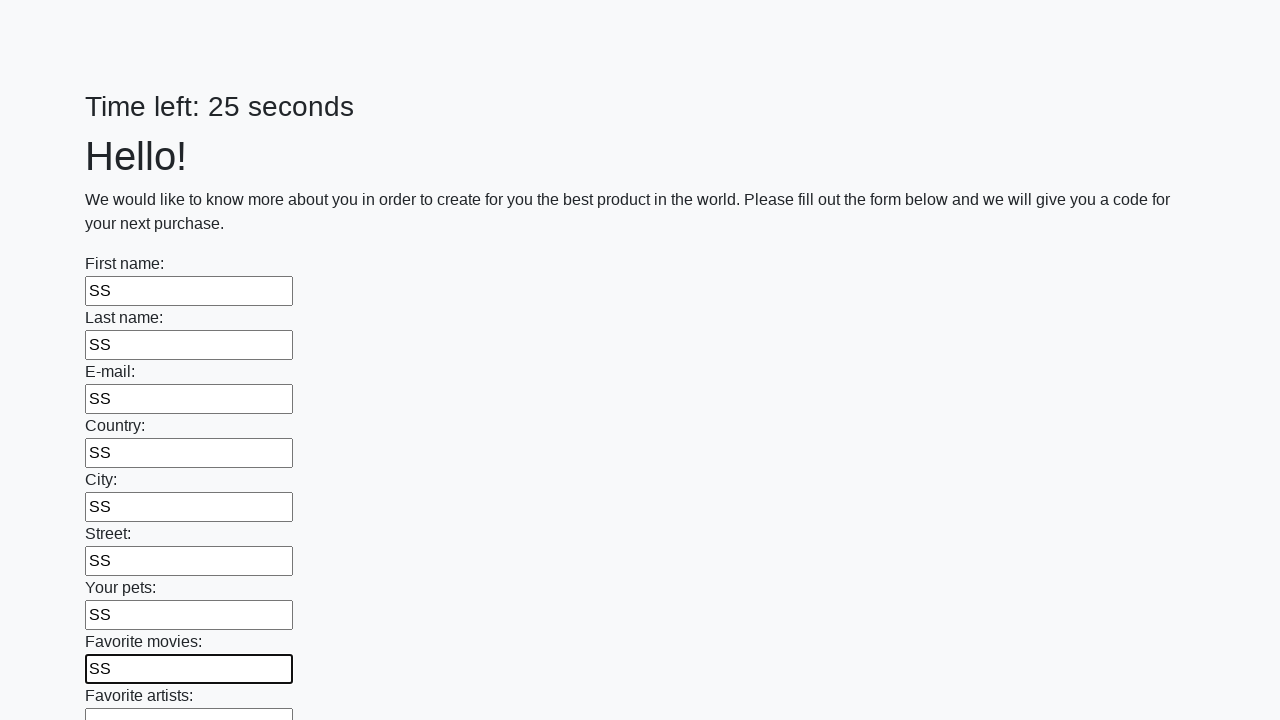

Filled input field with 'SS' on input >> nth=8
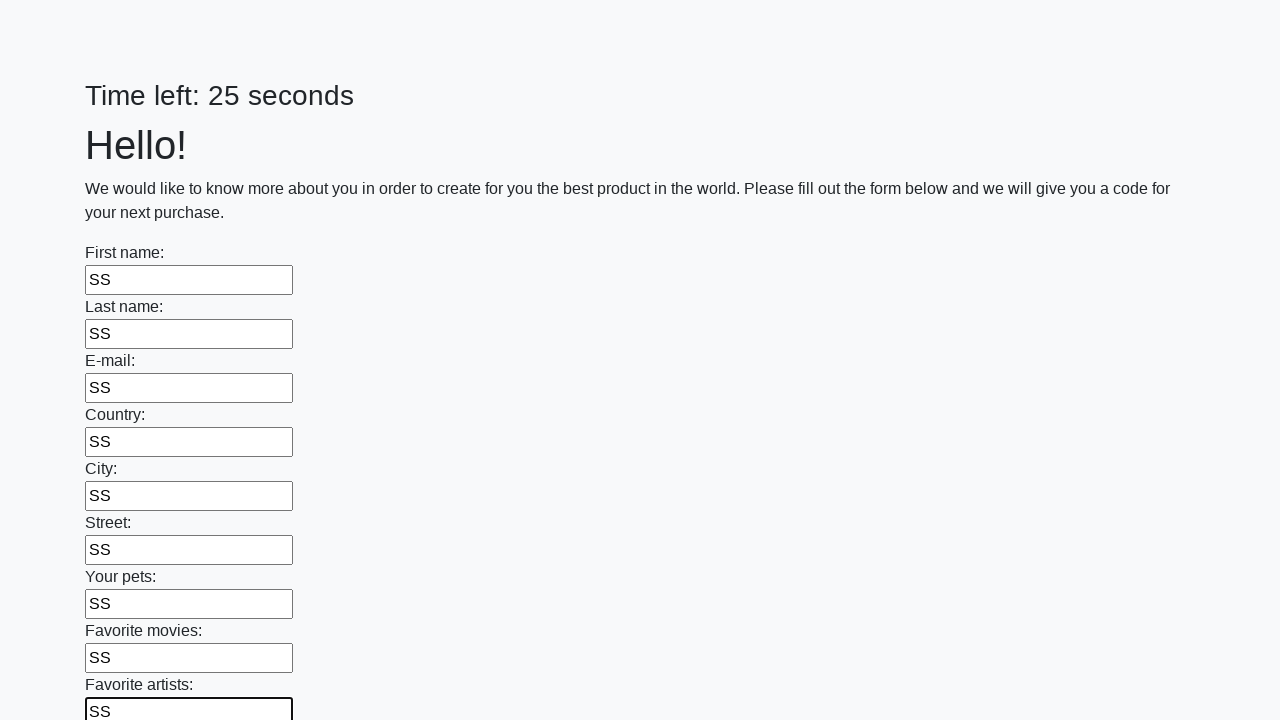

Filled input field with 'SS' on input >> nth=9
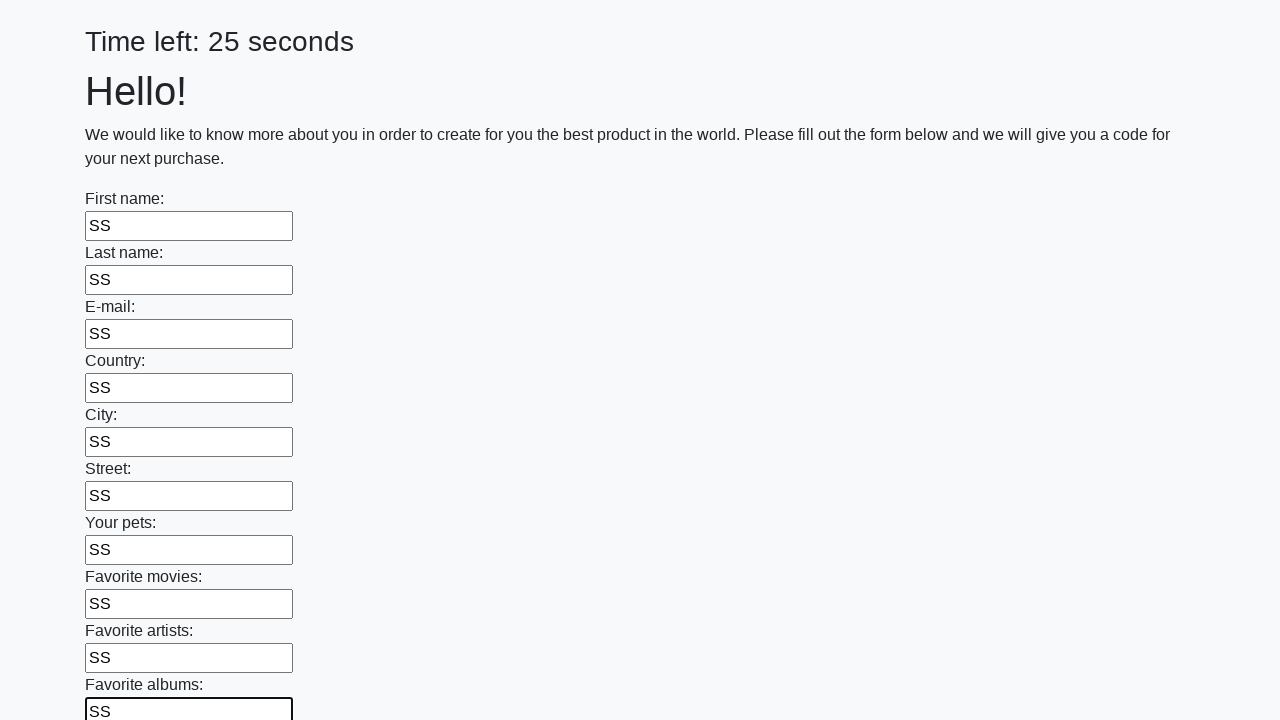

Filled input field with 'SS' on input >> nth=10
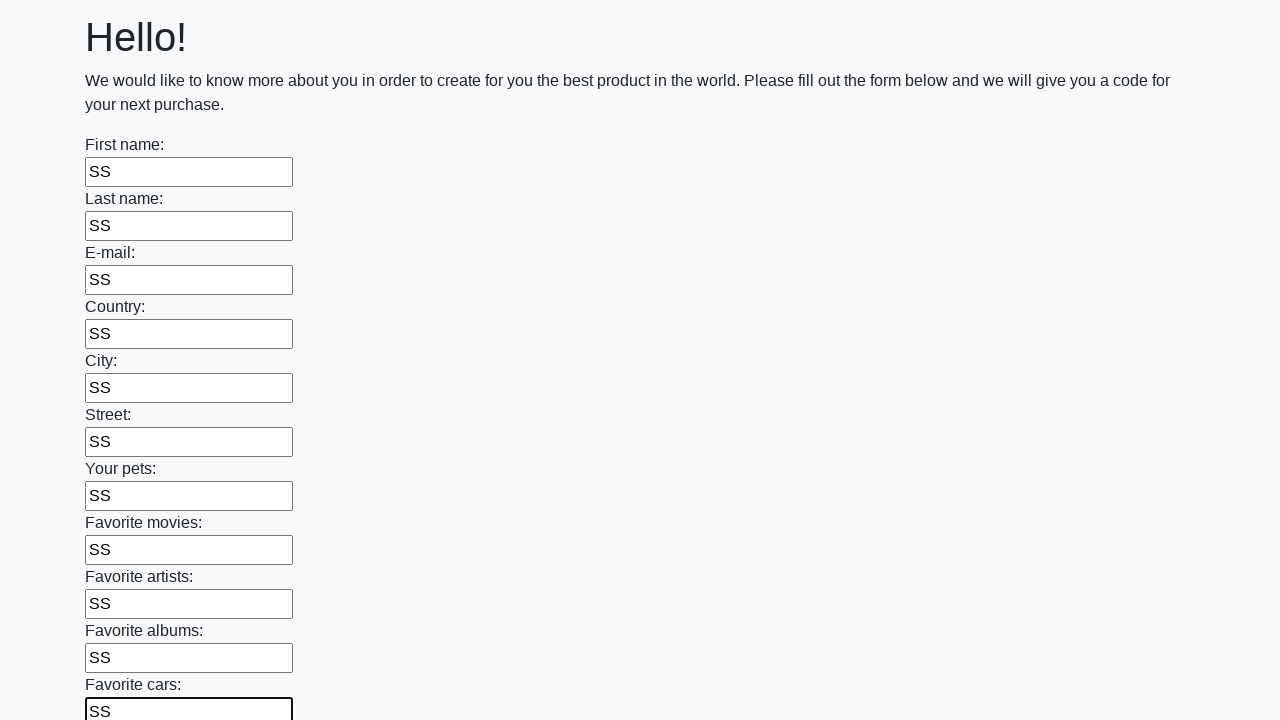

Filled input field with 'SS' on input >> nth=11
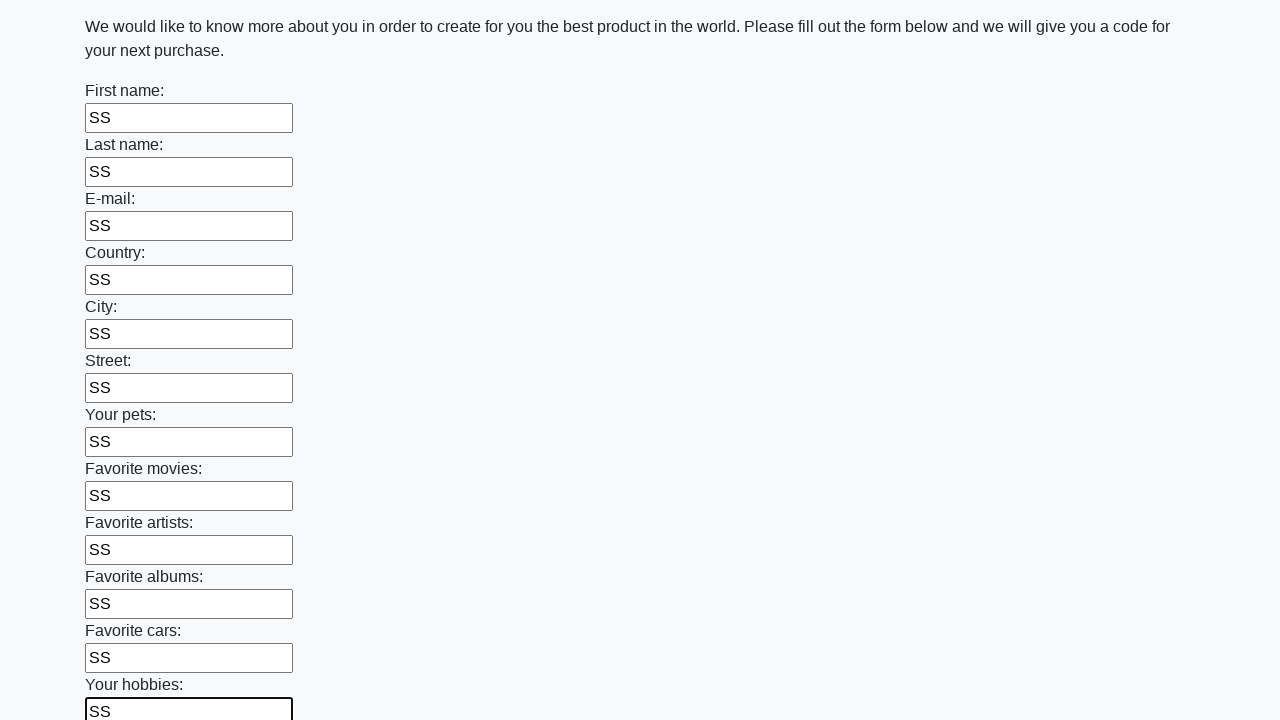

Filled input field with 'SS' on input >> nth=12
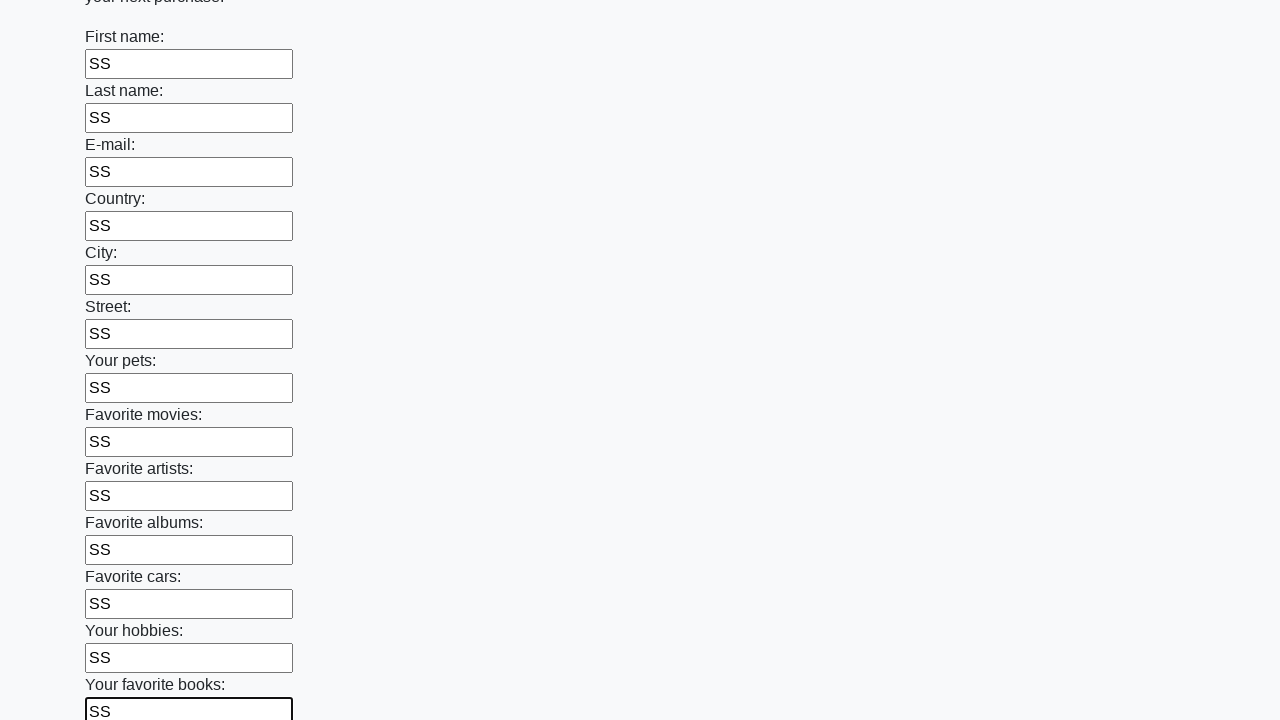

Filled input field with 'SS' on input >> nth=13
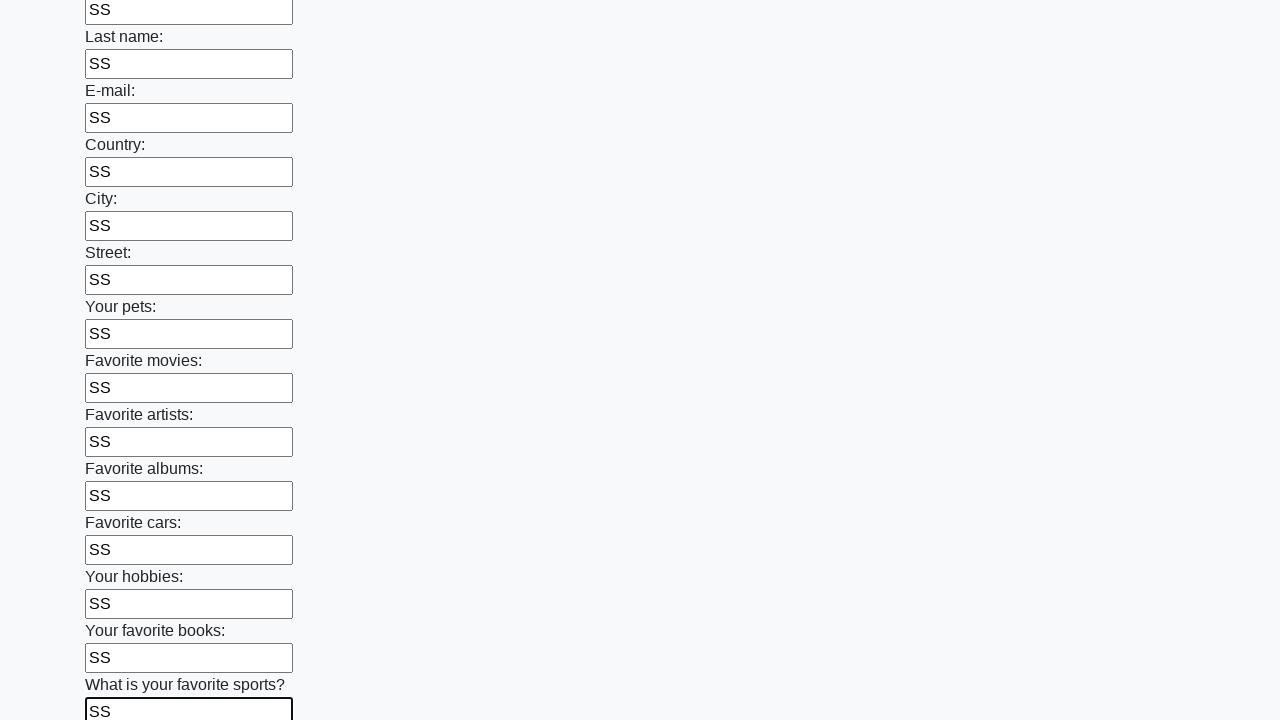

Filled input field with 'SS' on input >> nth=14
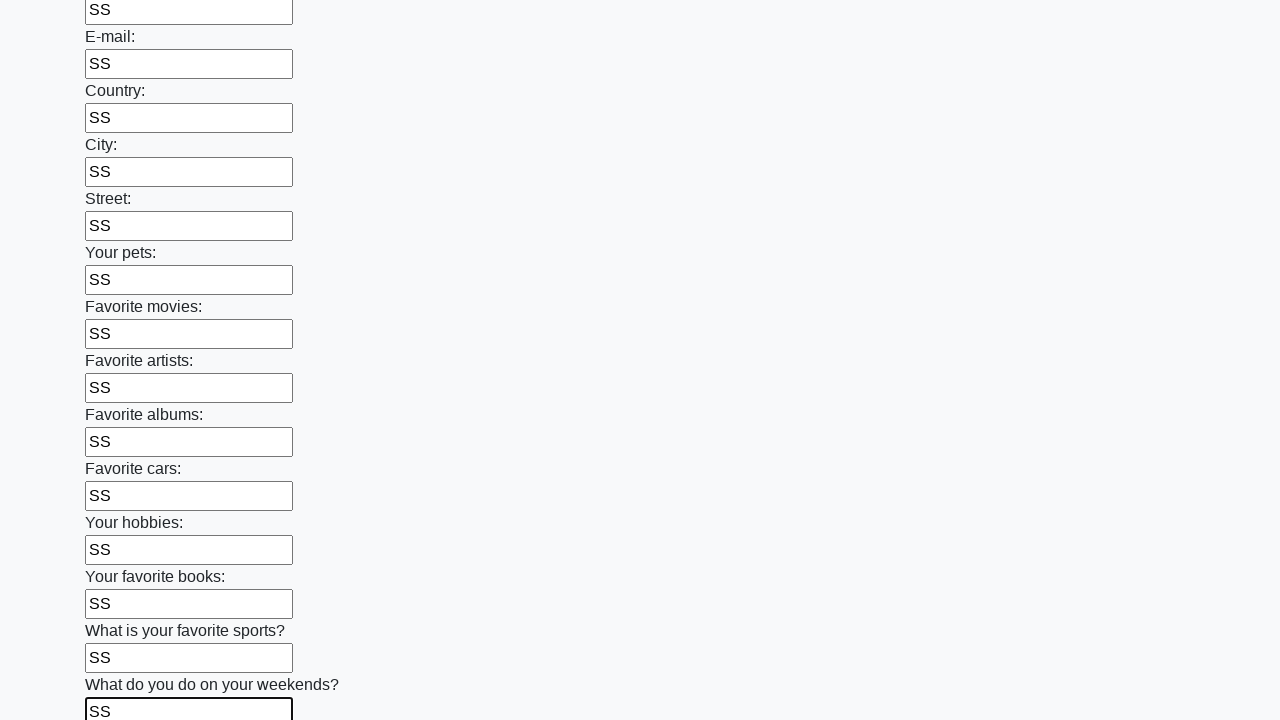

Filled input field with 'SS' on input >> nth=15
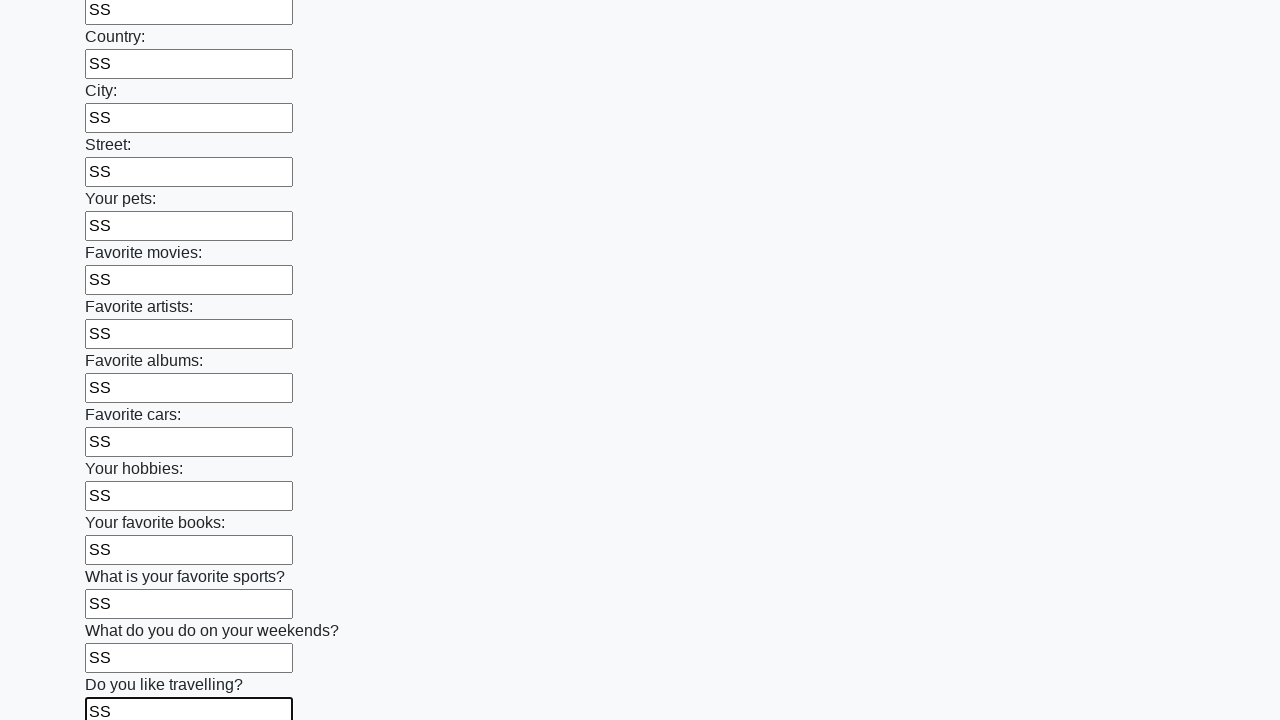

Filled input field with 'SS' on input >> nth=16
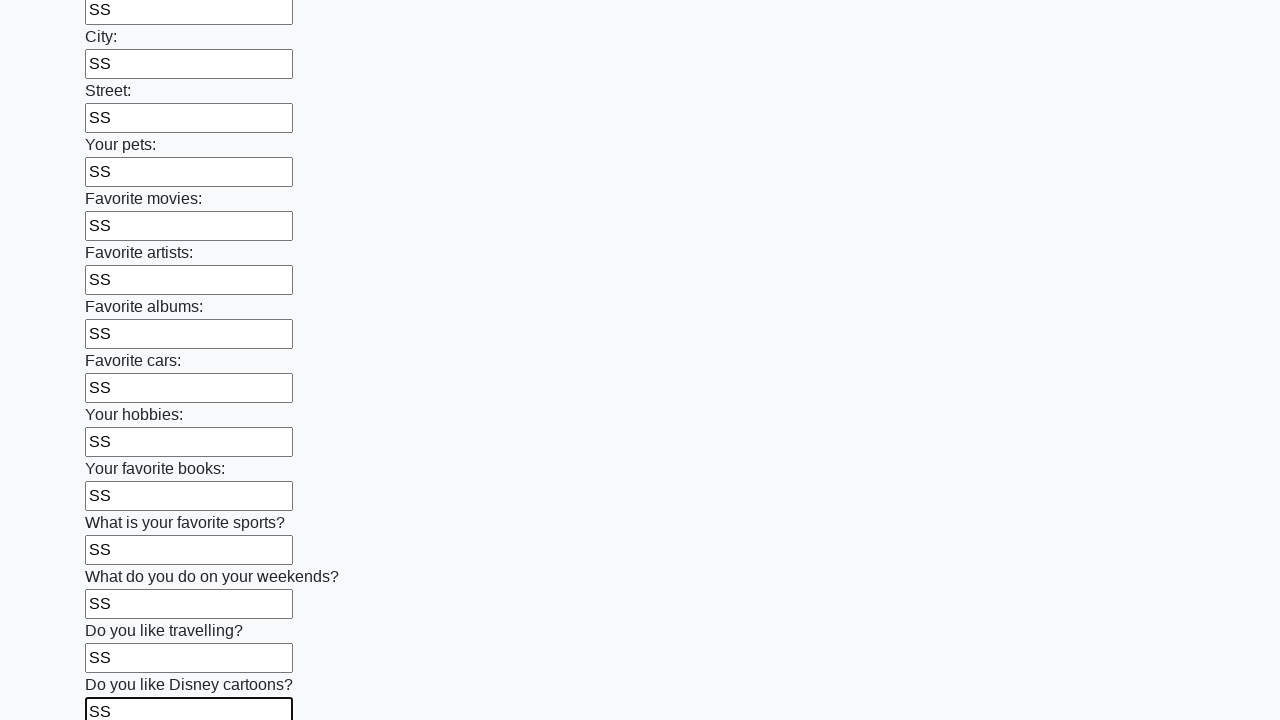

Filled input field with 'SS' on input >> nth=17
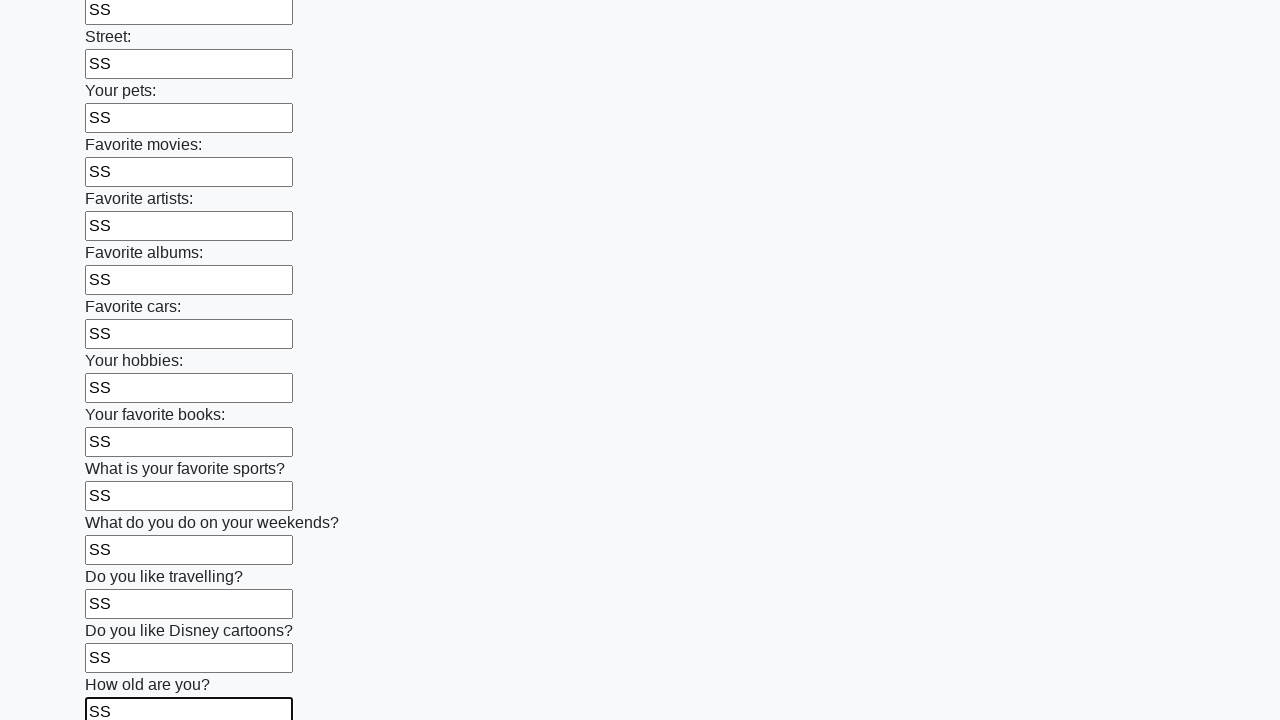

Filled input field with 'SS' on input >> nth=18
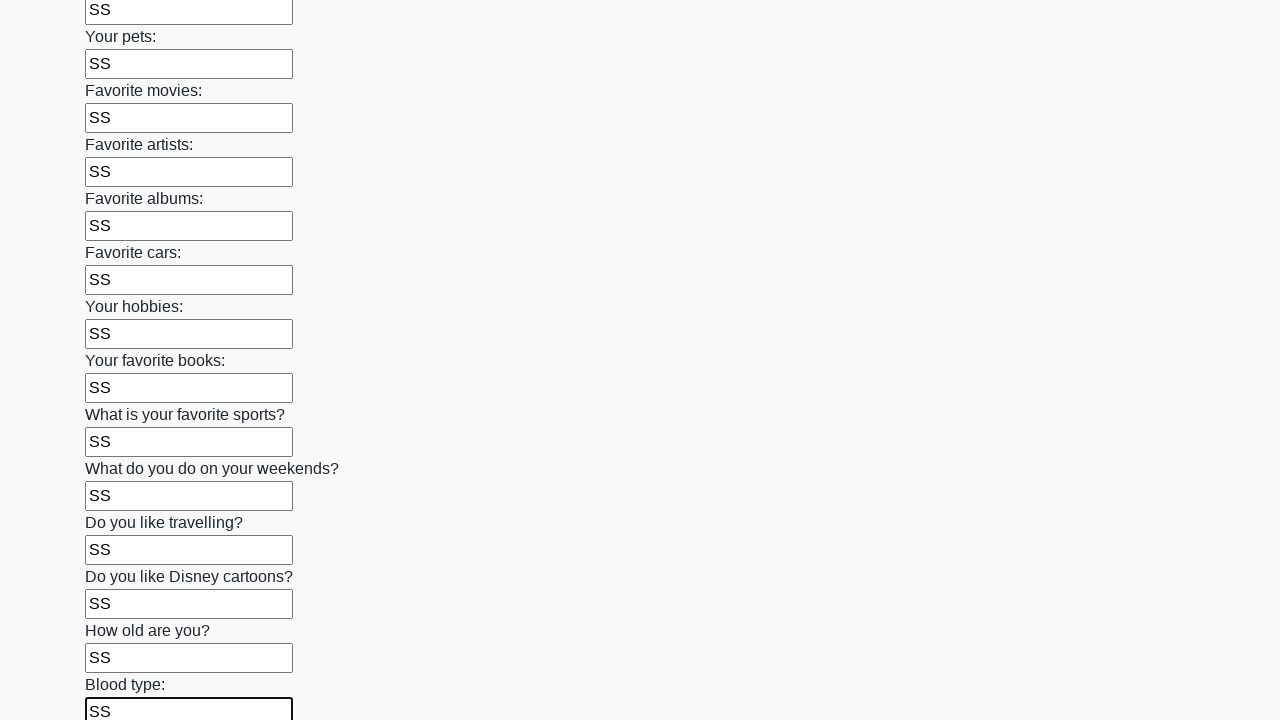

Filled input field with 'SS' on input >> nth=19
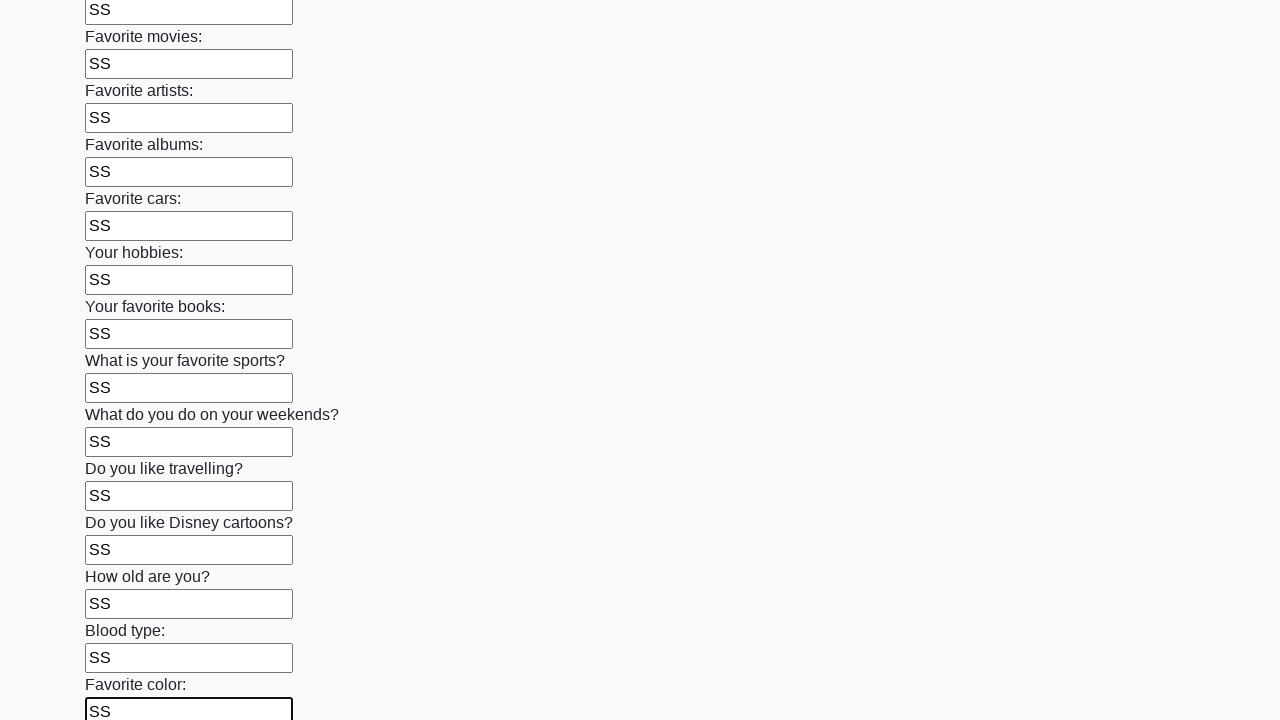

Filled input field with 'SS' on input >> nth=20
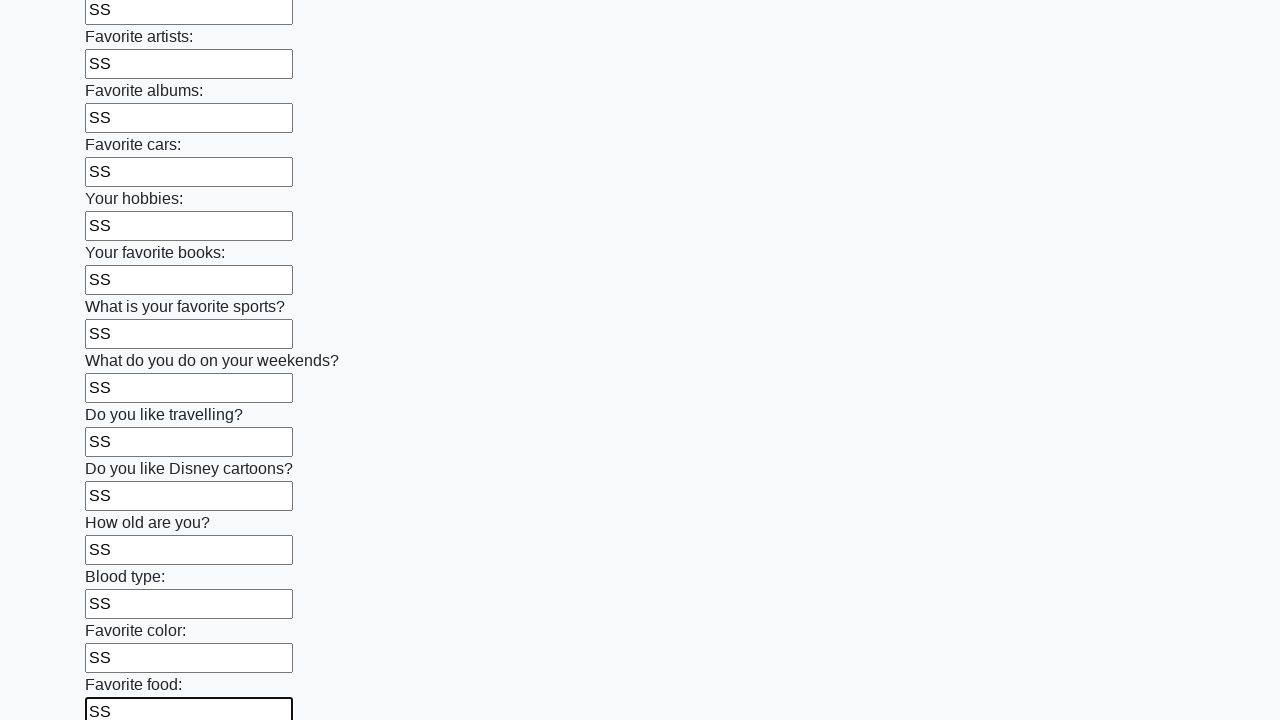

Filled input field with 'SS' on input >> nth=21
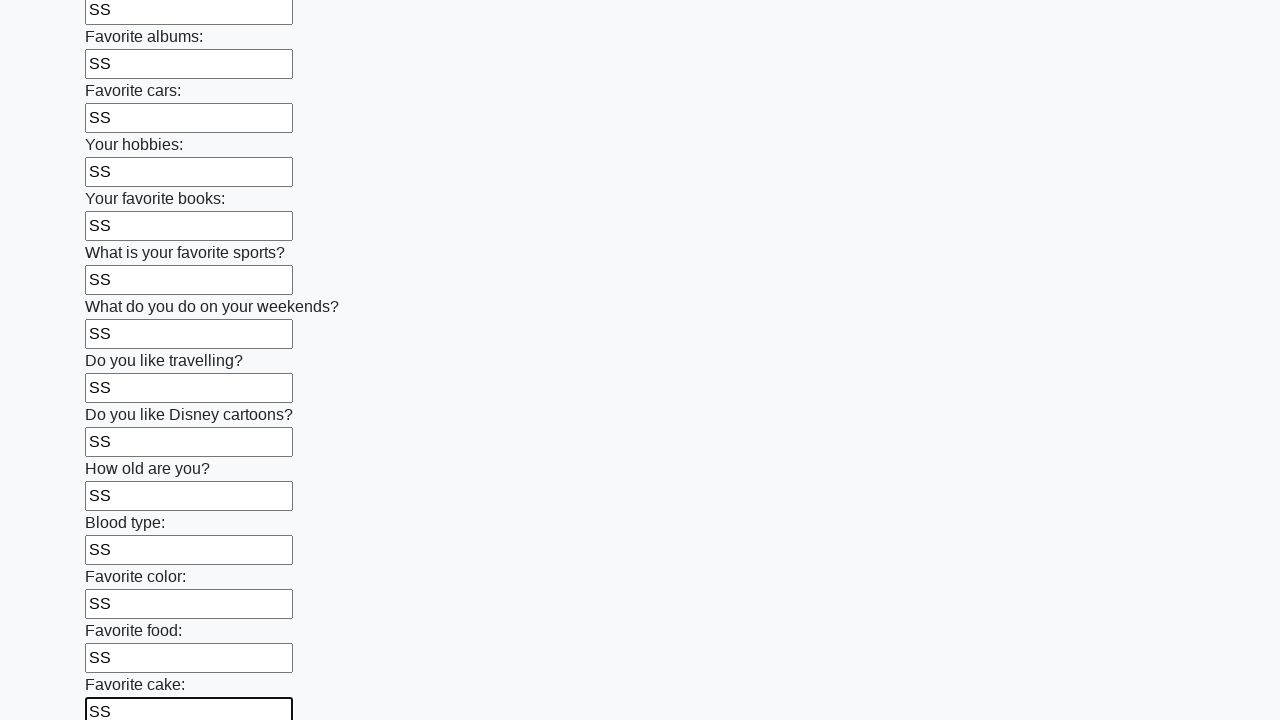

Filled input field with 'SS' on input >> nth=22
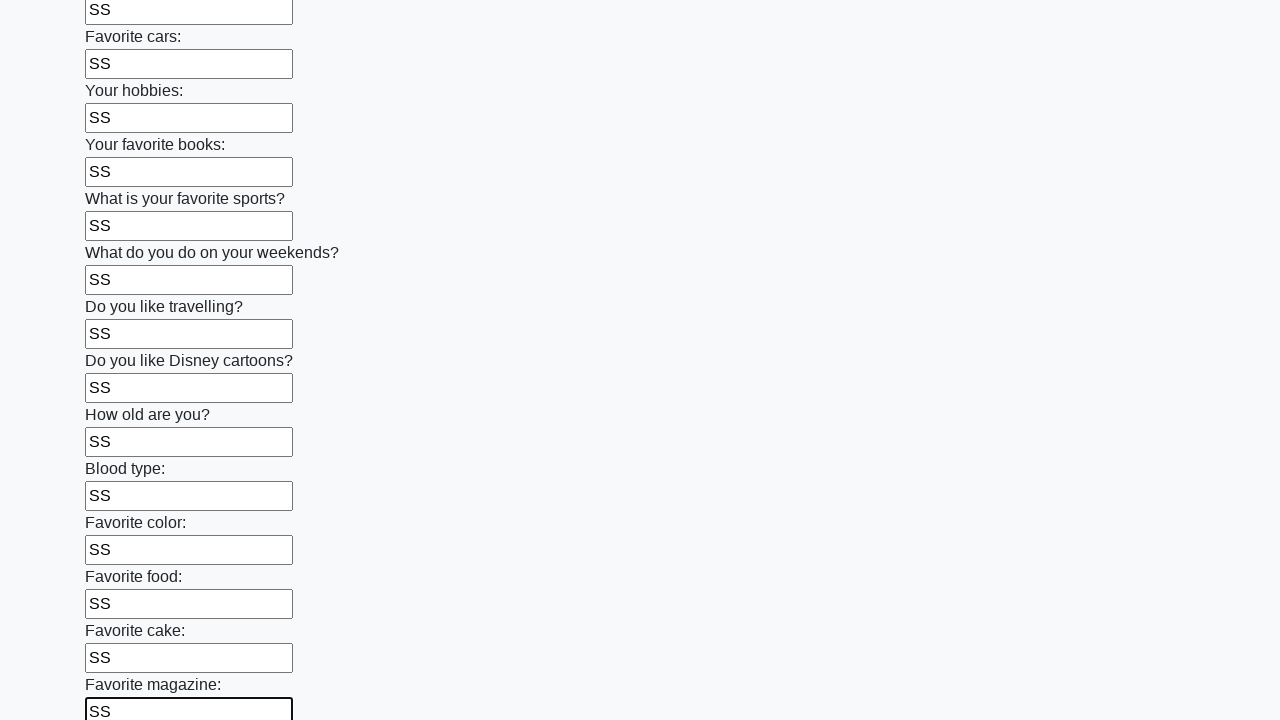

Filled input field with 'SS' on input >> nth=23
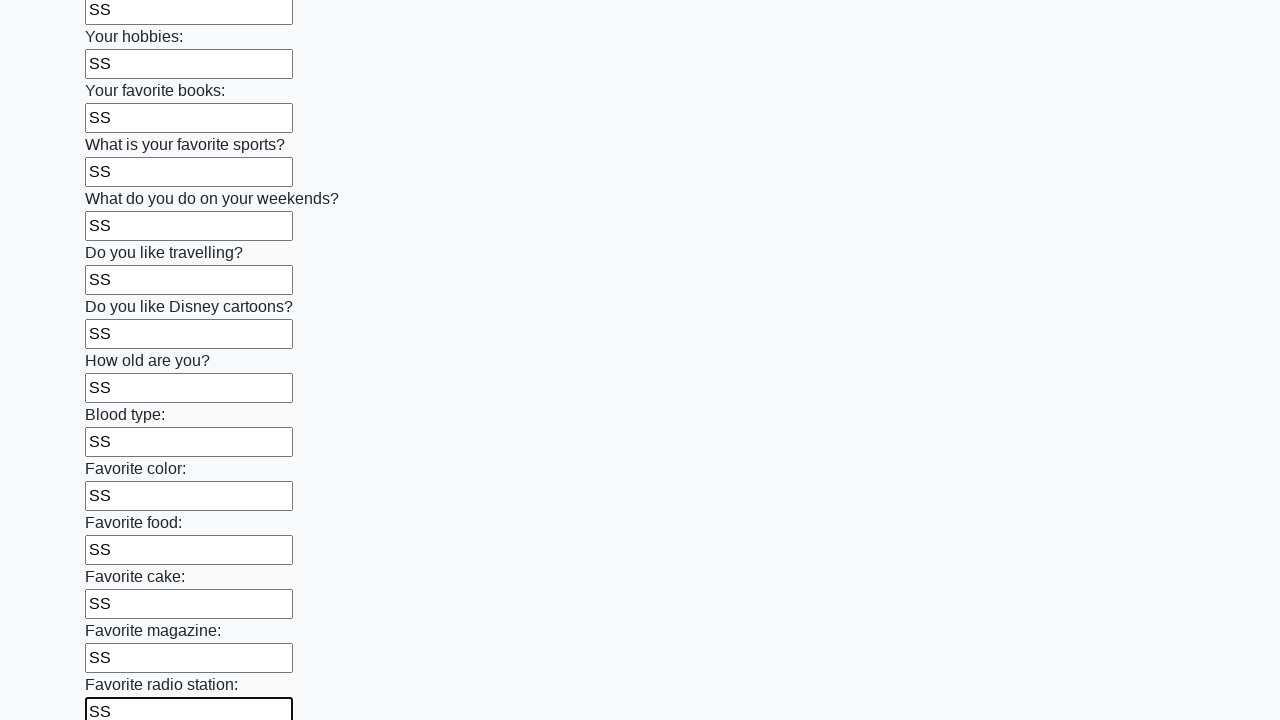

Filled input field with 'SS' on input >> nth=24
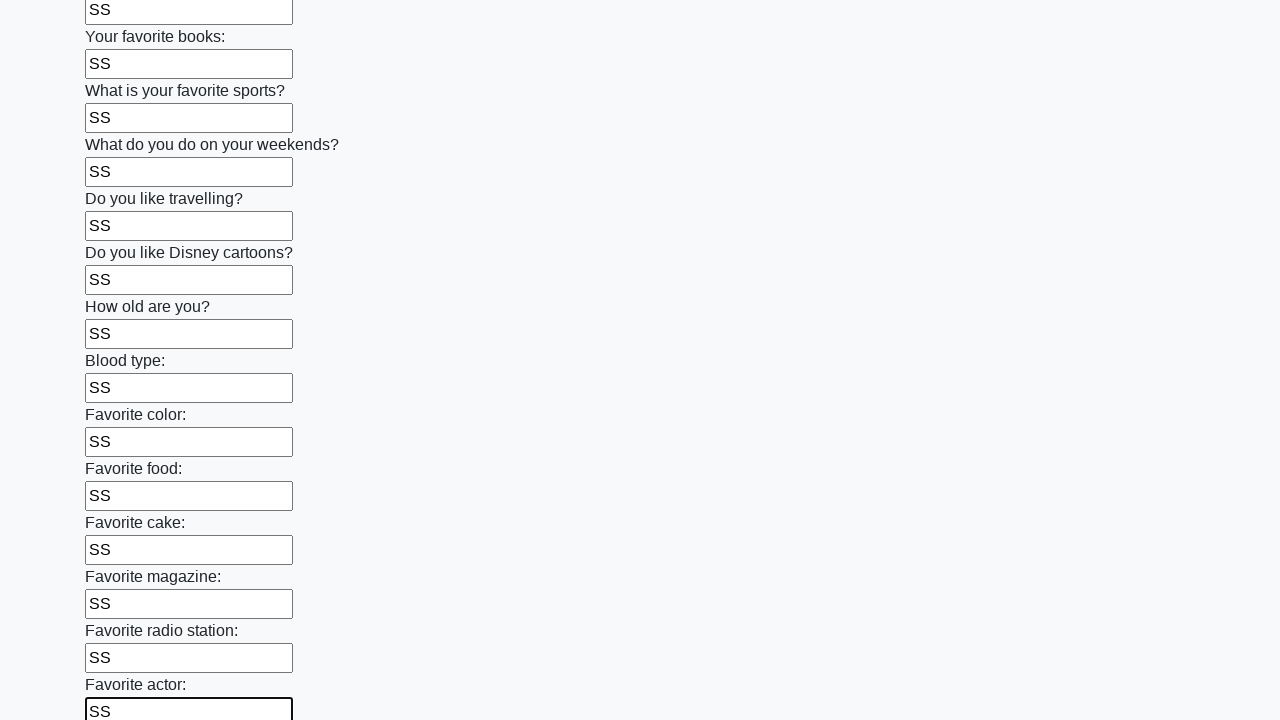

Filled input field with 'SS' on input >> nth=25
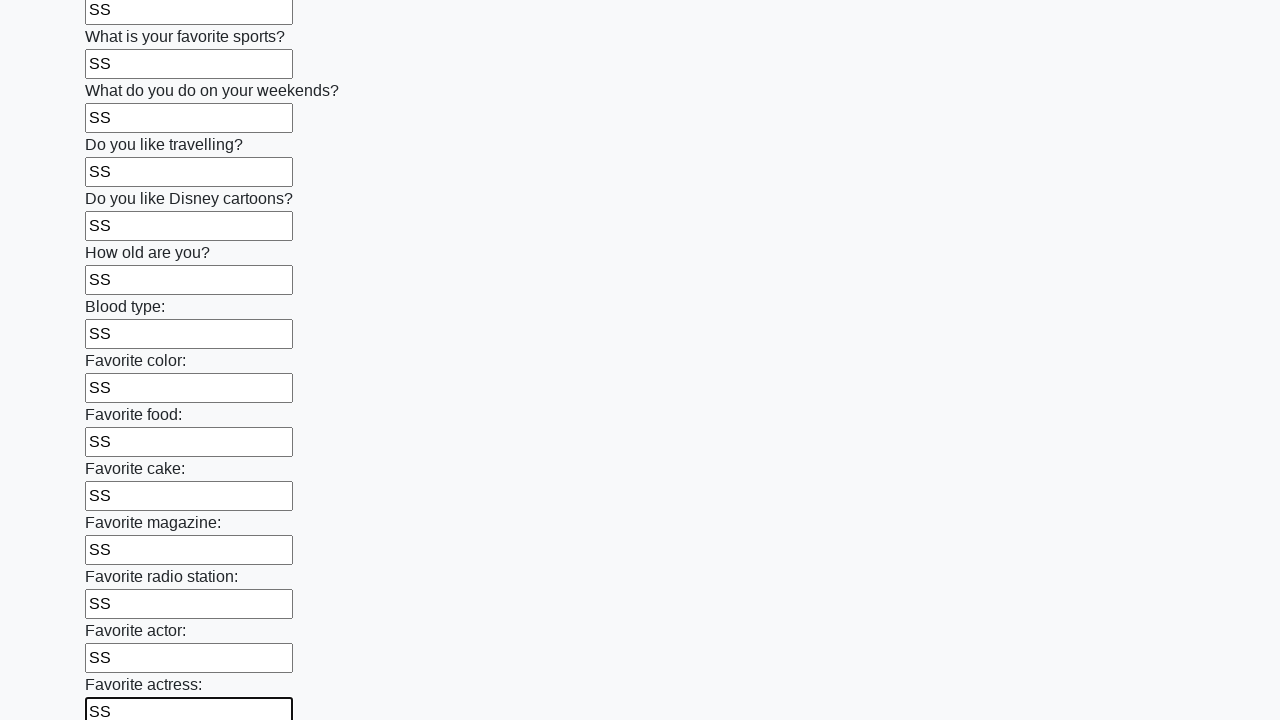

Filled input field with 'SS' on input >> nth=26
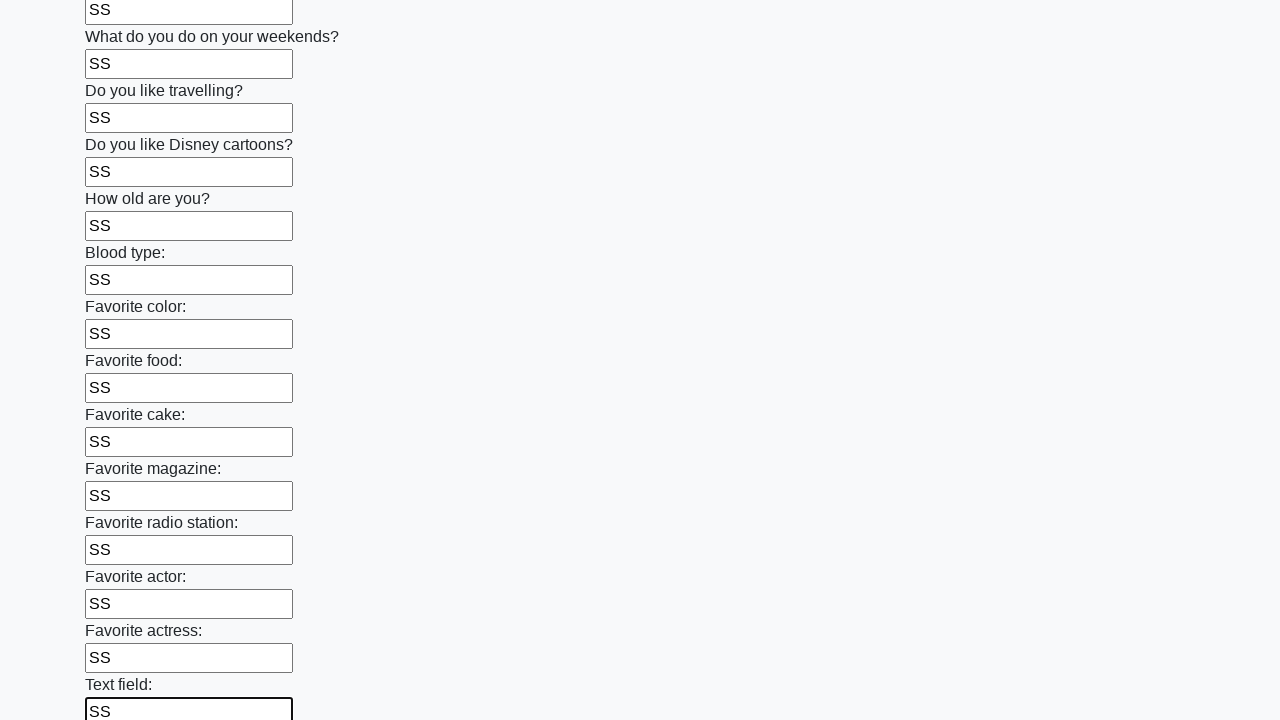

Filled input field with 'SS' on input >> nth=27
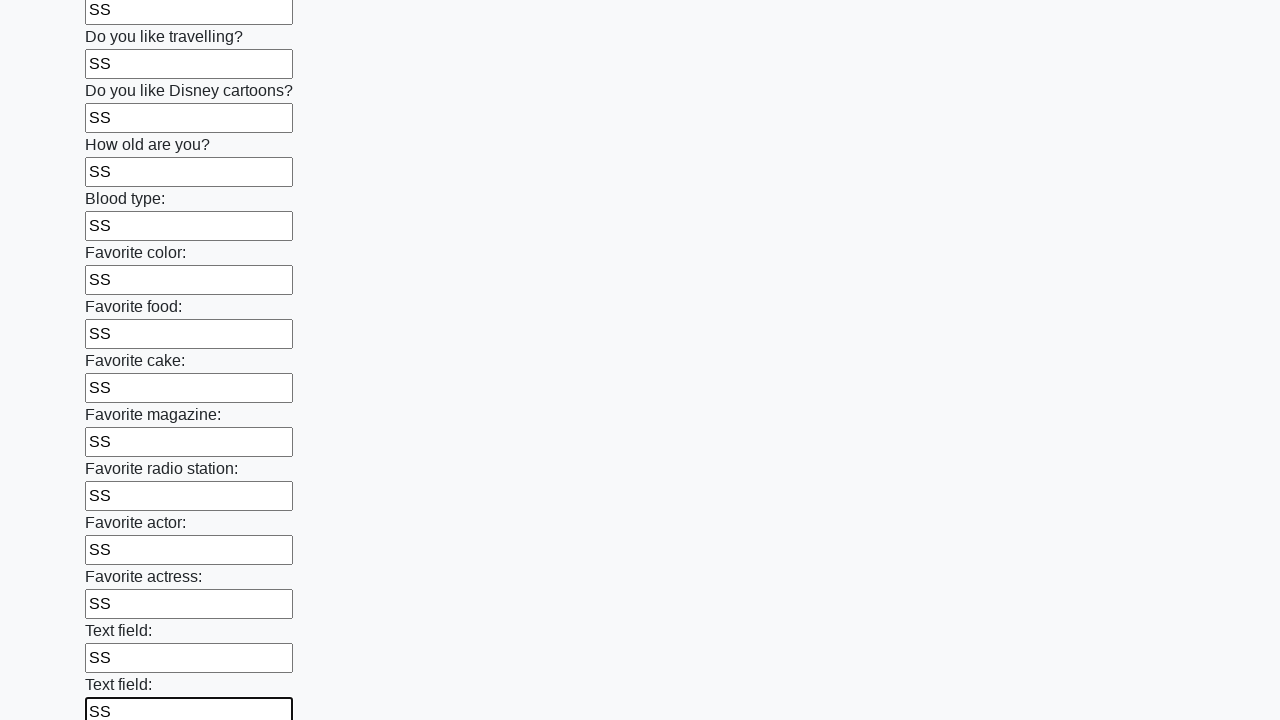

Filled input field with 'SS' on input >> nth=28
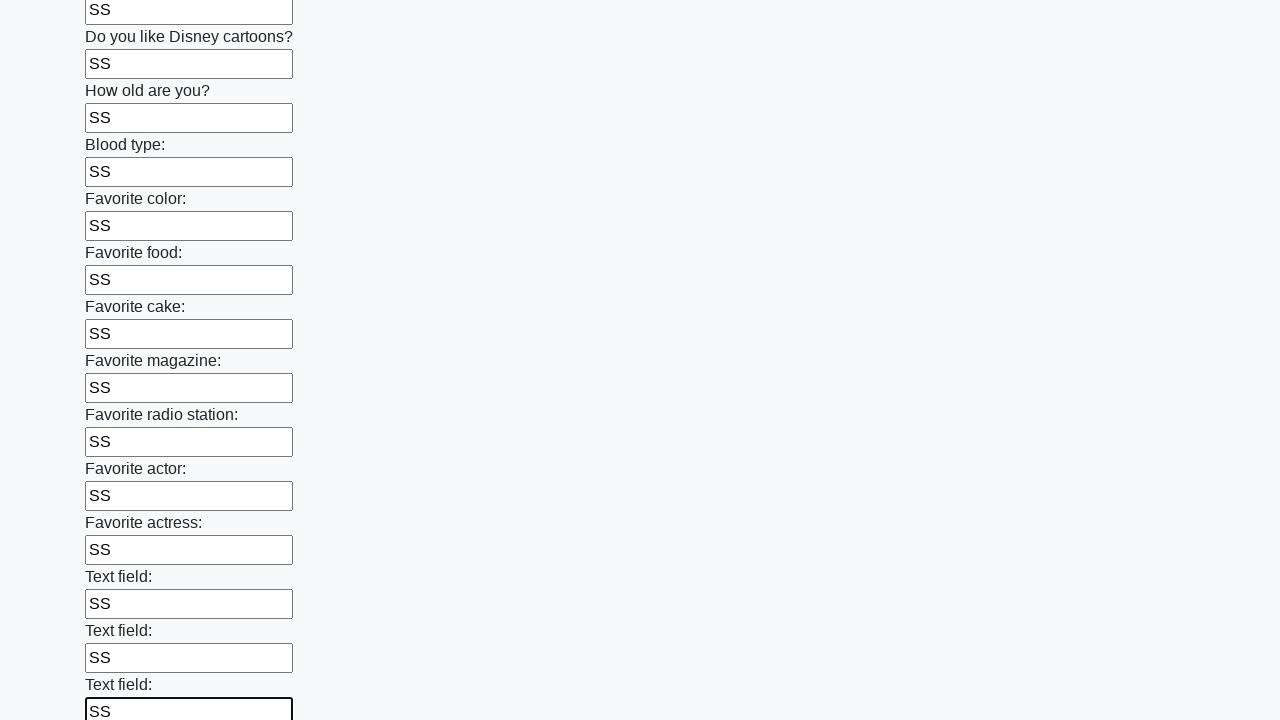

Filled input field with 'SS' on input >> nth=29
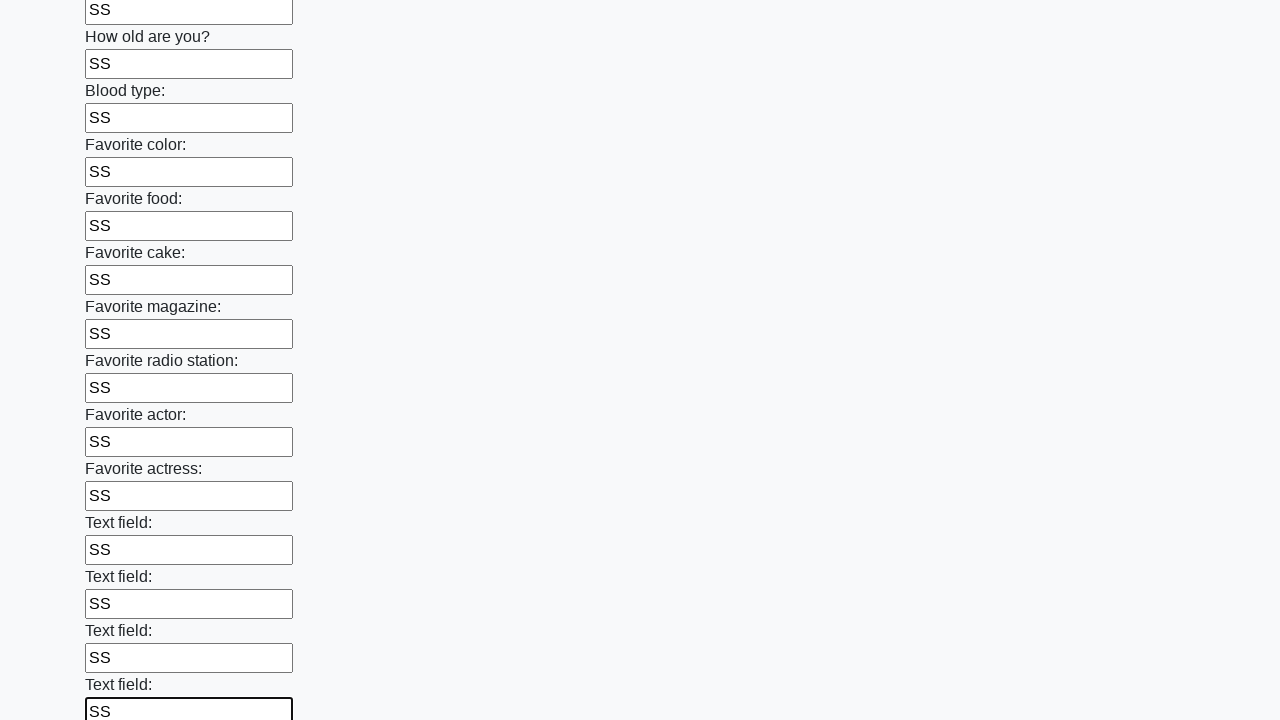

Filled input field with 'SS' on input >> nth=30
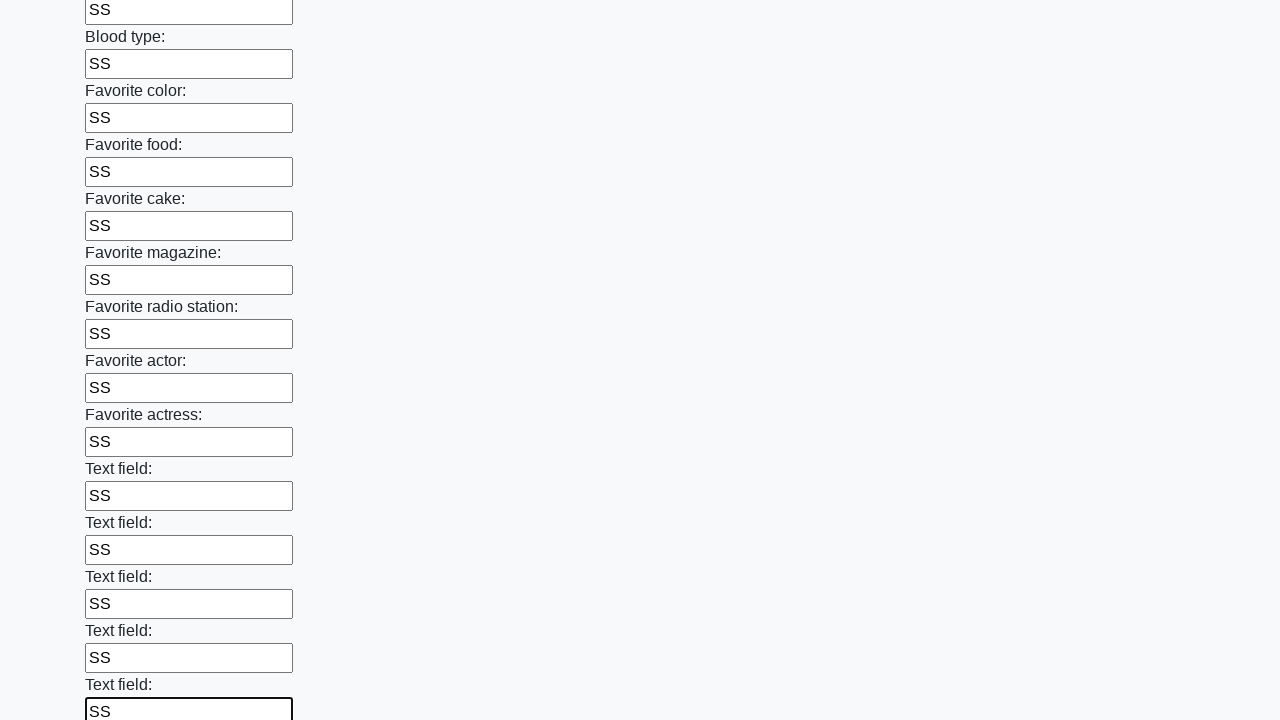

Filled input field with 'SS' on input >> nth=31
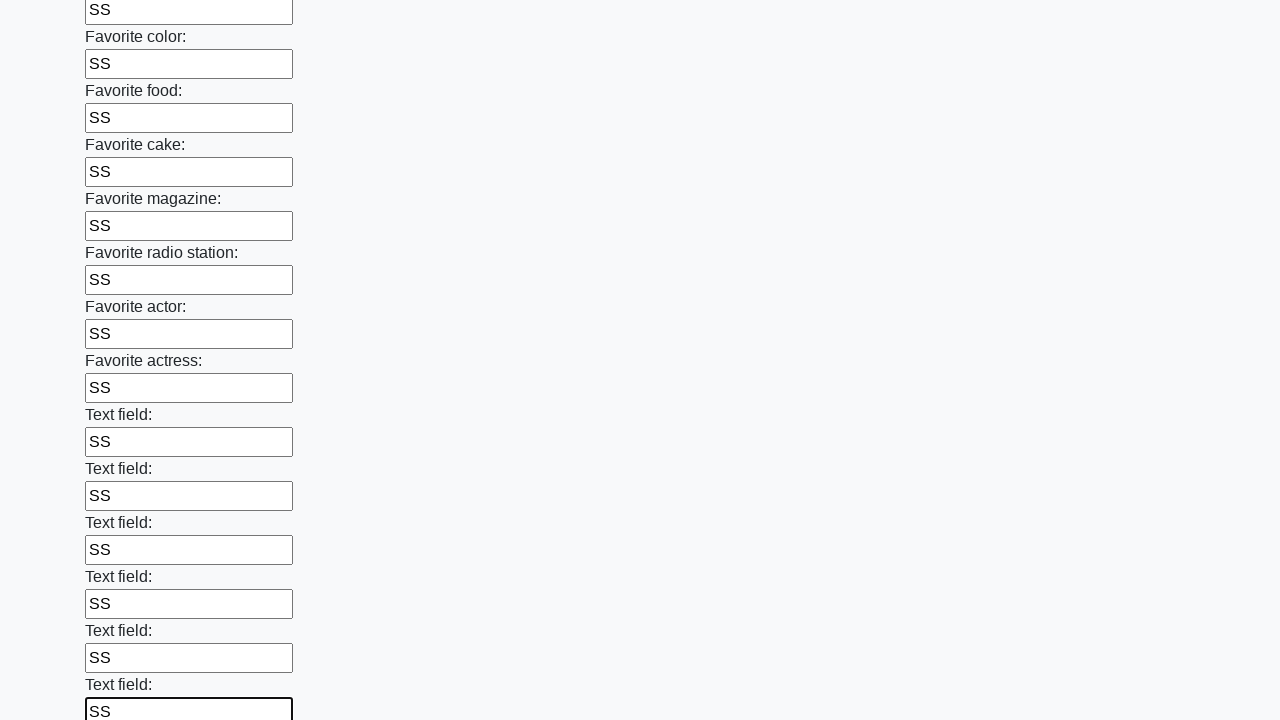

Filled input field with 'SS' on input >> nth=32
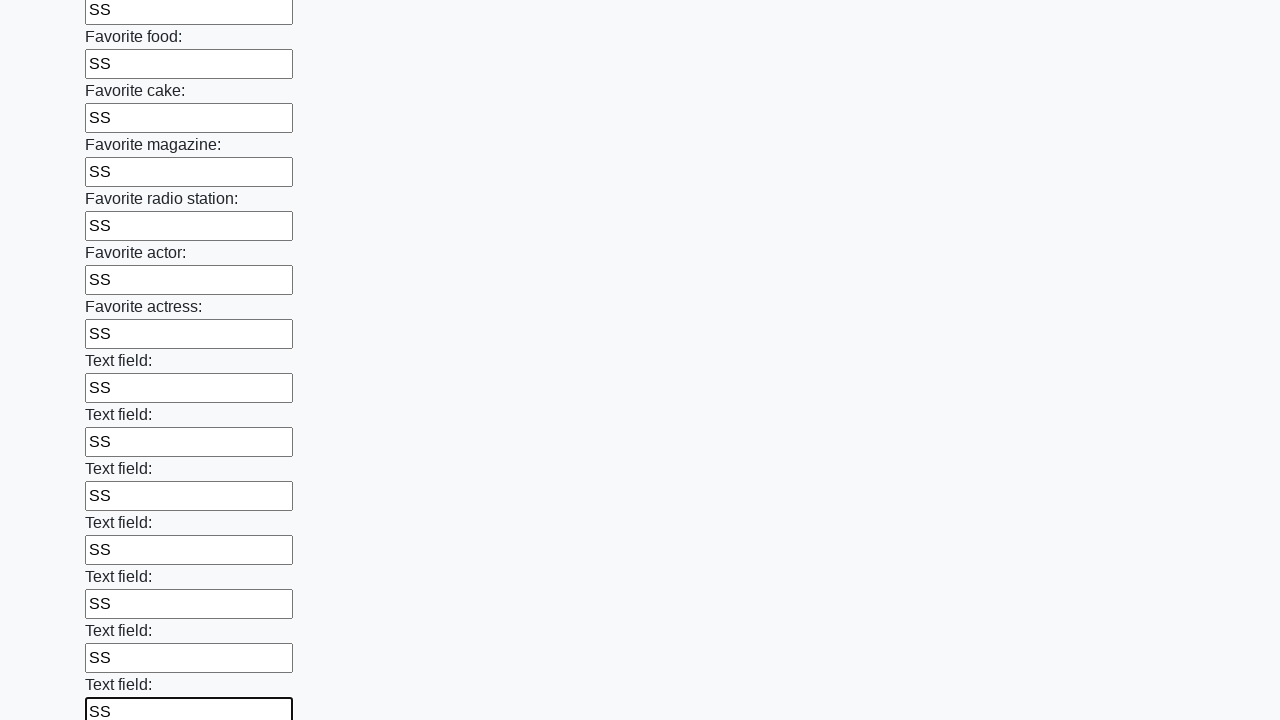

Filled input field with 'SS' on input >> nth=33
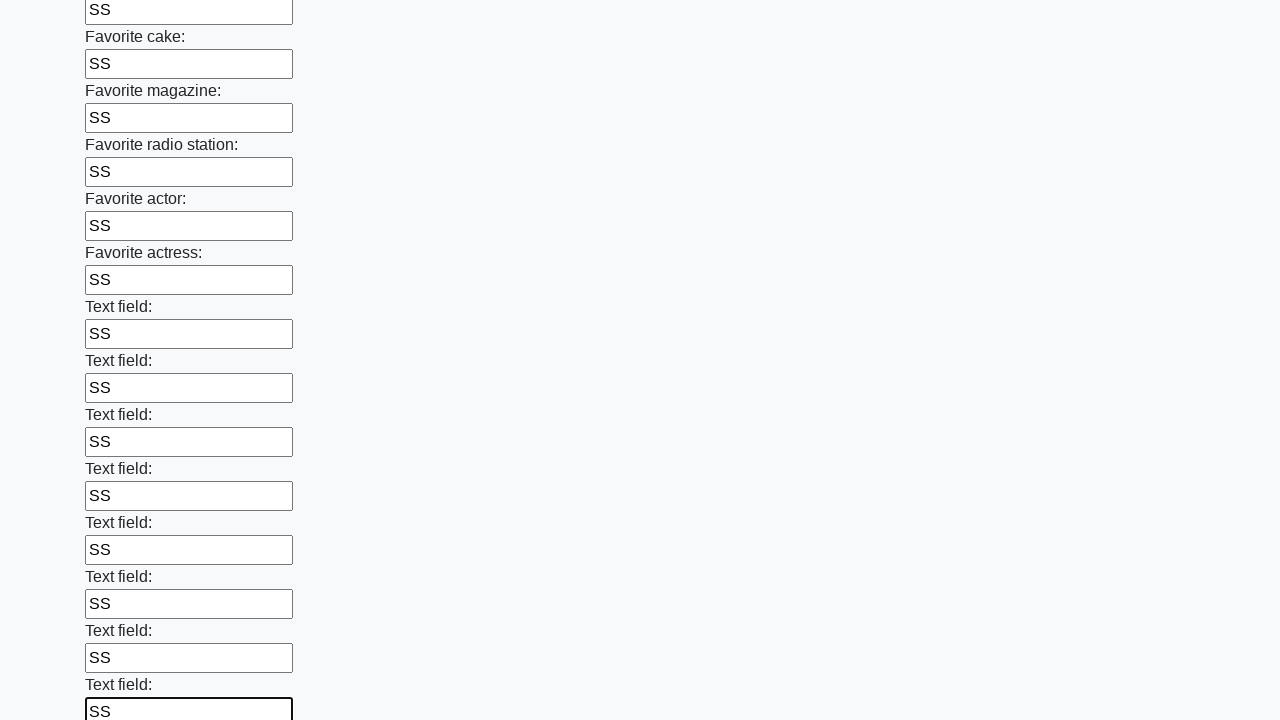

Filled input field with 'SS' on input >> nth=34
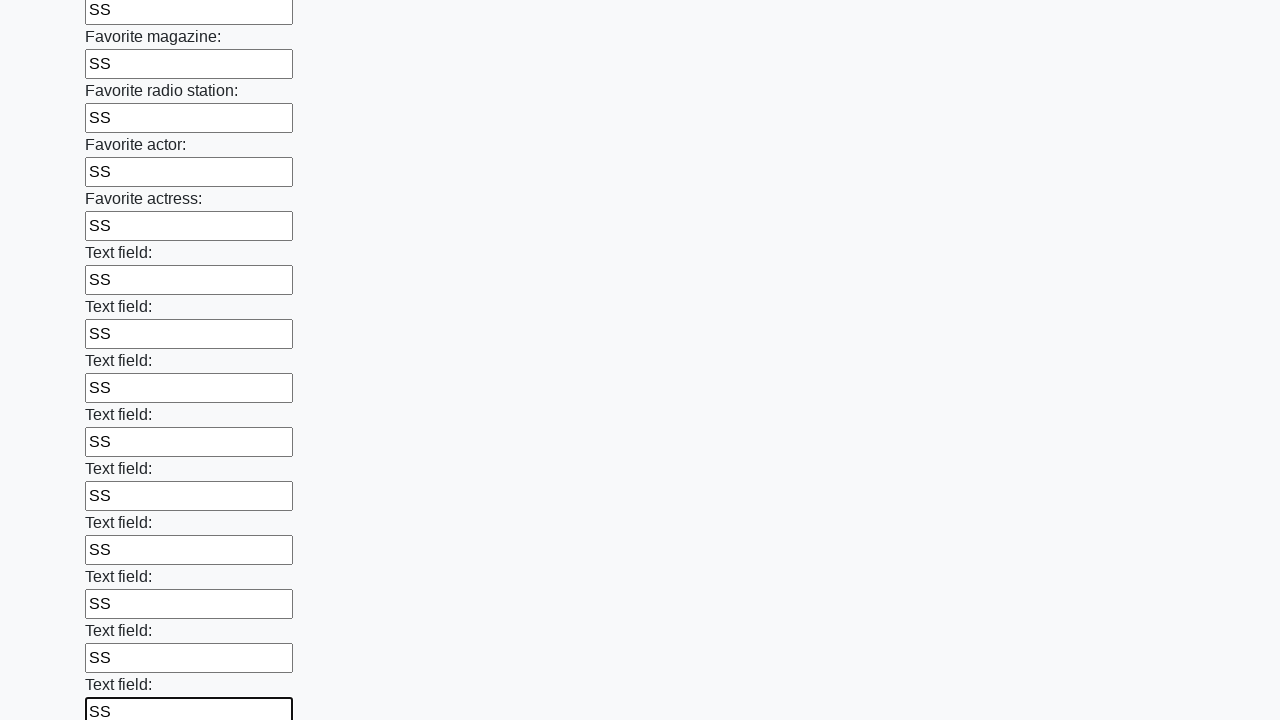

Filled input field with 'SS' on input >> nth=35
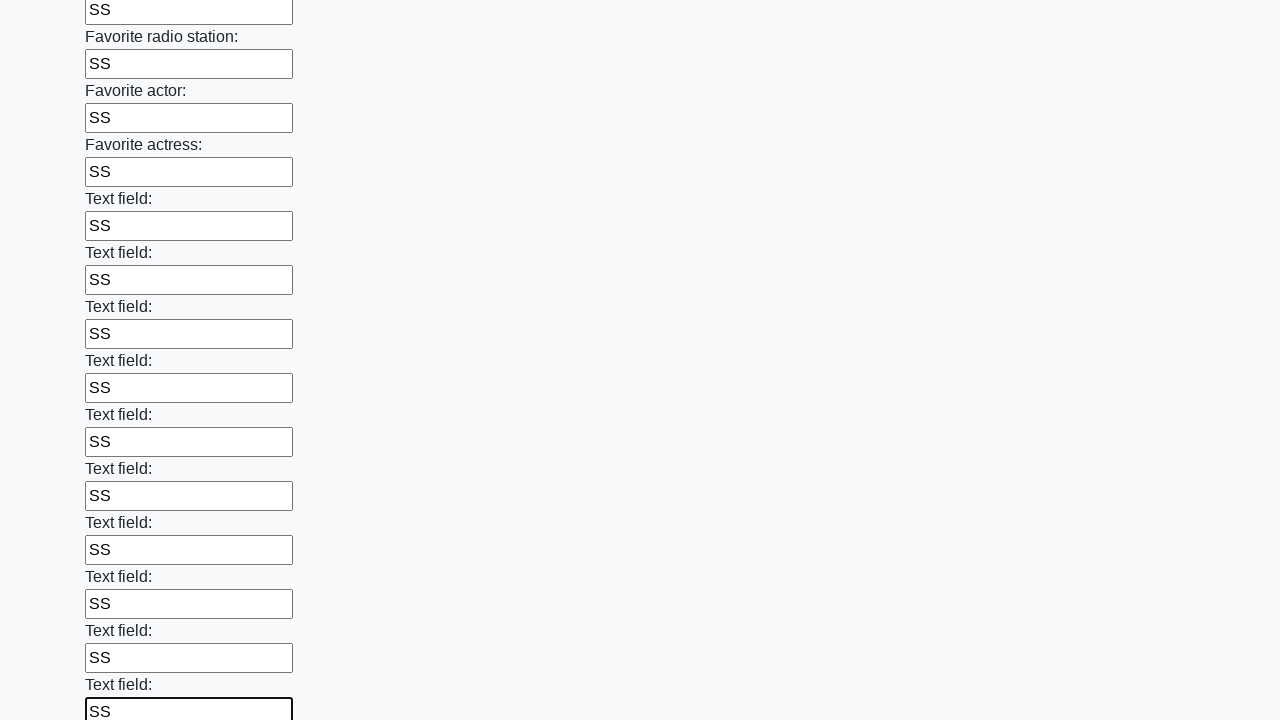

Filled input field with 'SS' on input >> nth=36
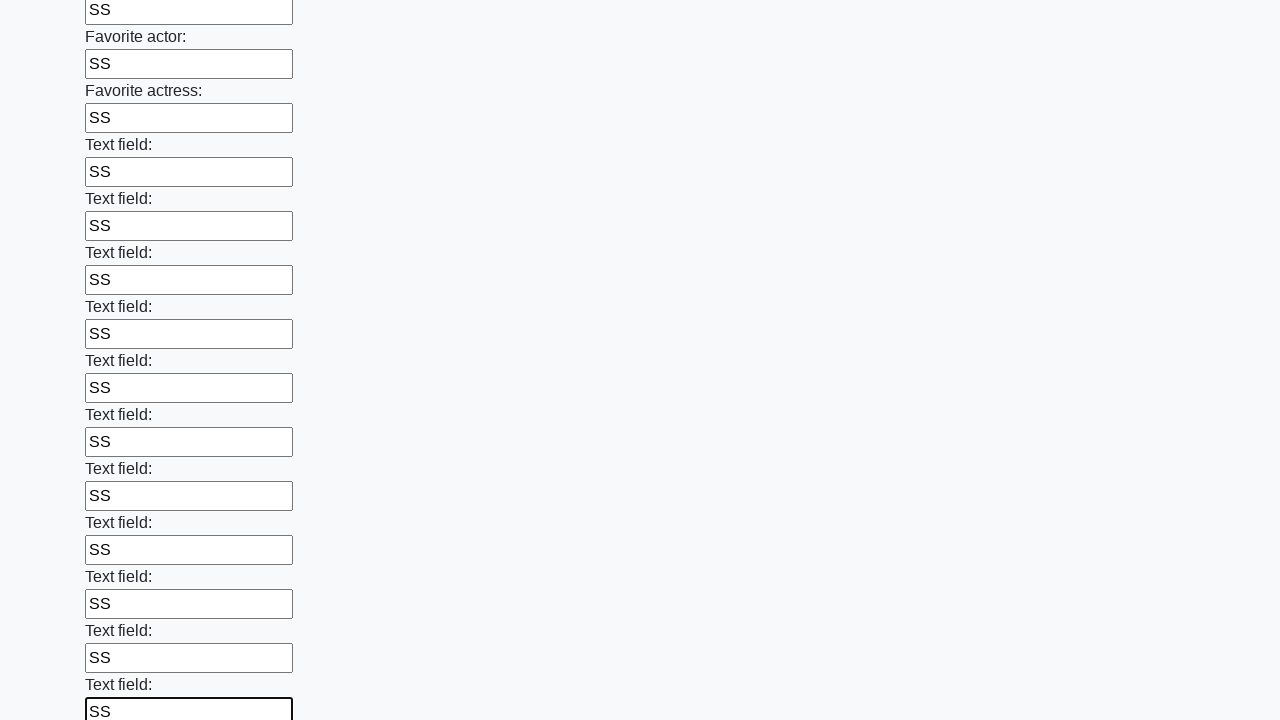

Filled input field with 'SS' on input >> nth=37
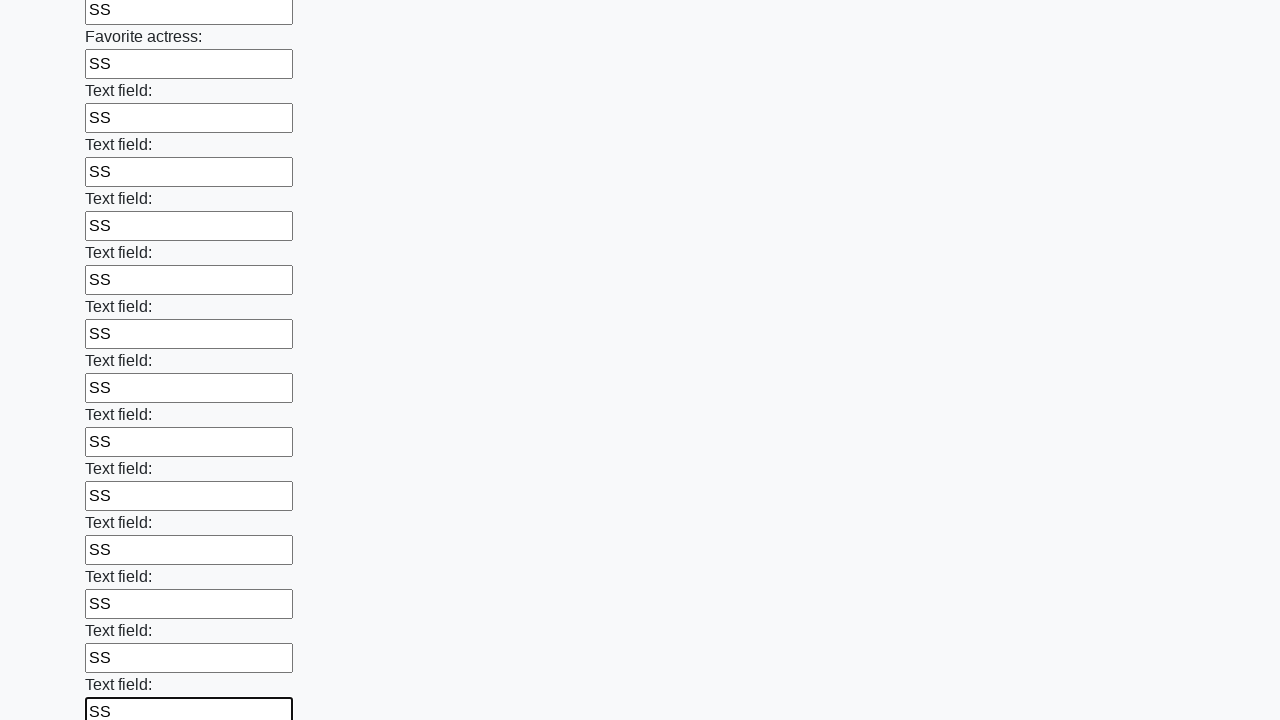

Filled input field with 'SS' on input >> nth=38
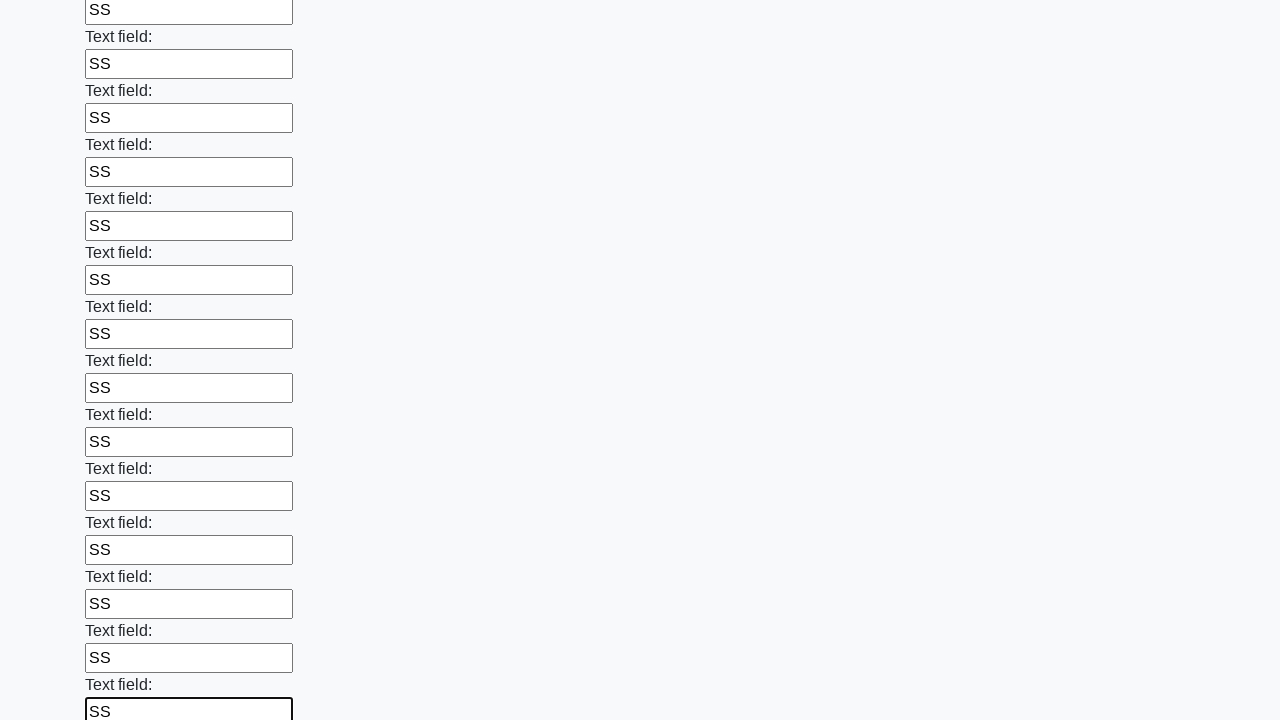

Filled input field with 'SS' on input >> nth=39
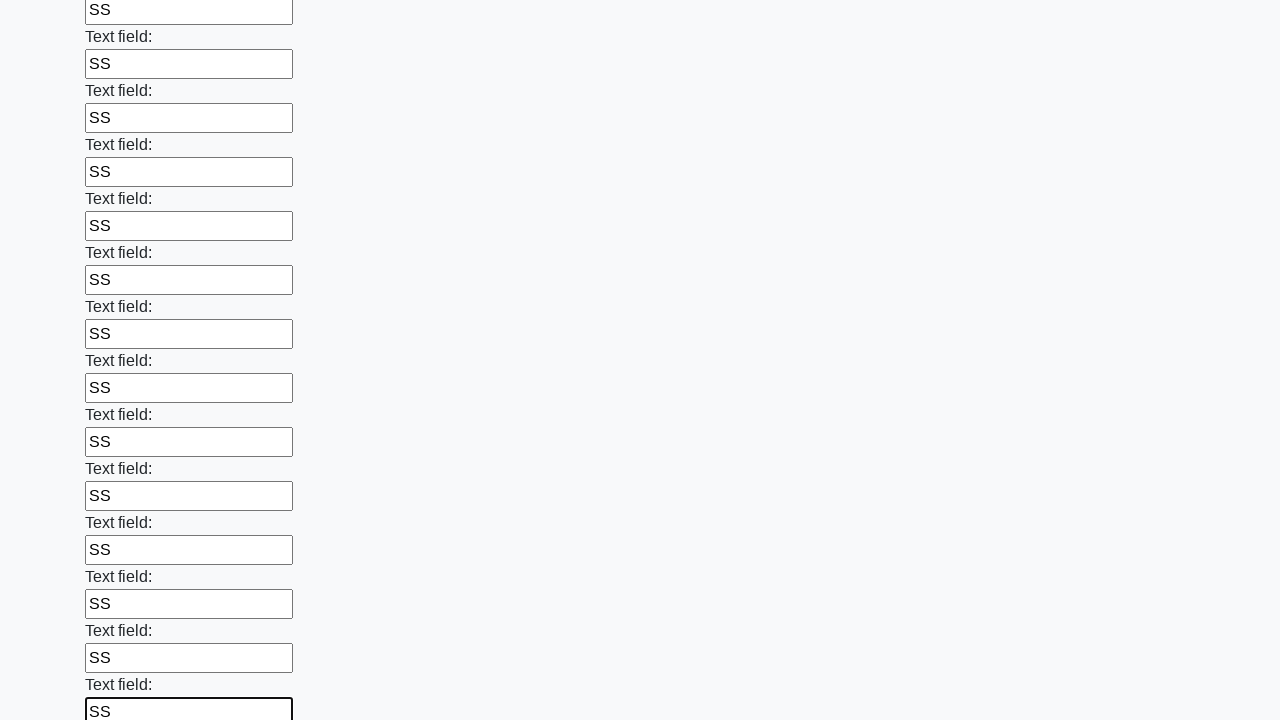

Filled input field with 'SS' on input >> nth=40
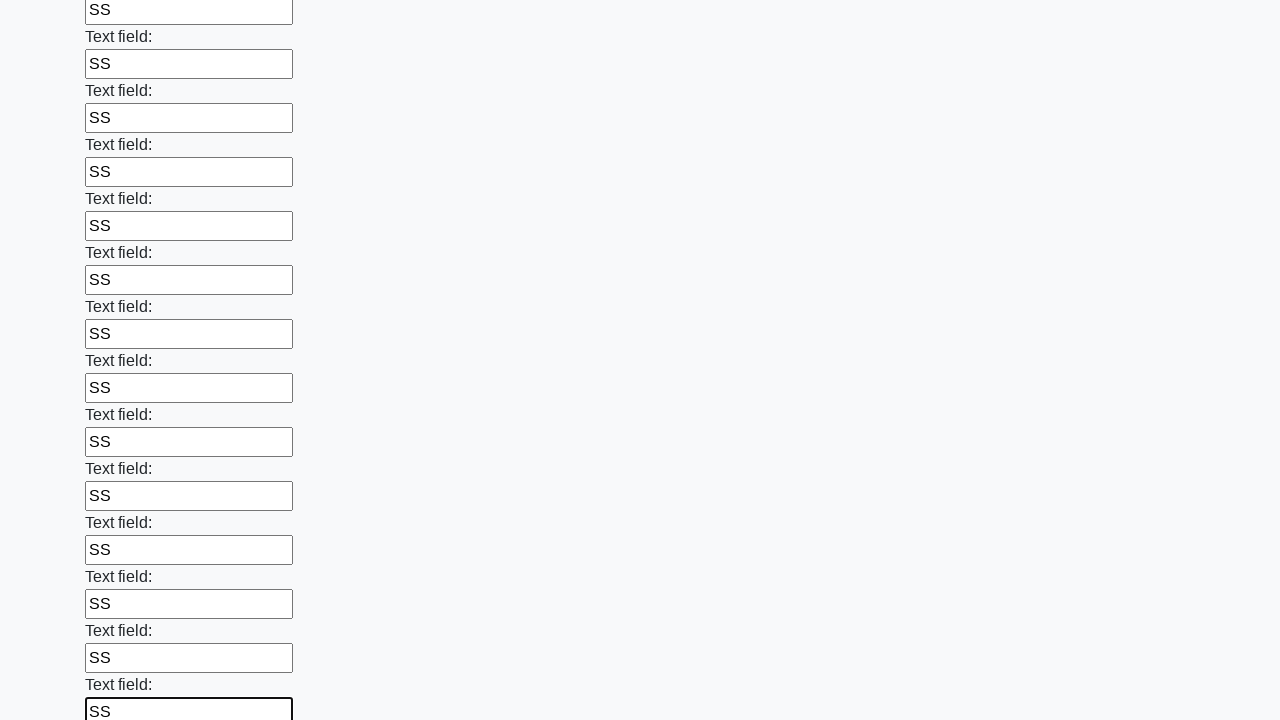

Filled input field with 'SS' on input >> nth=41
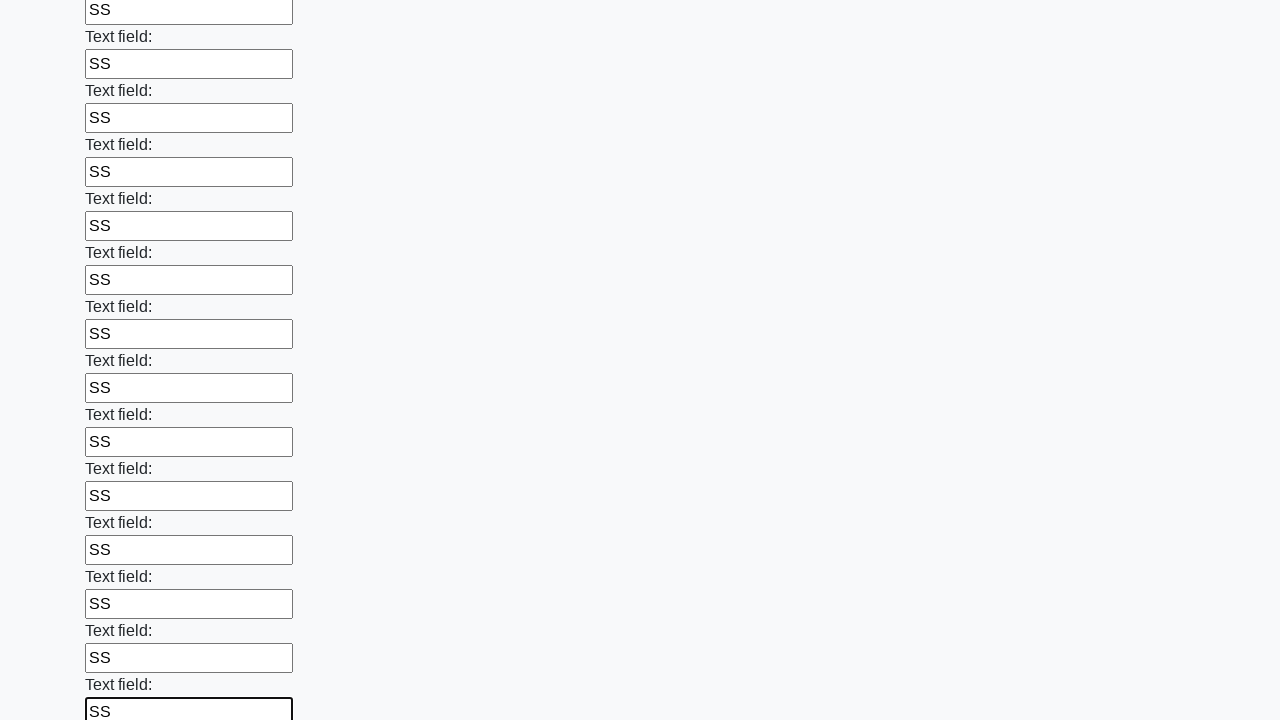

Filled input field with 'SS' on input >> nth=42
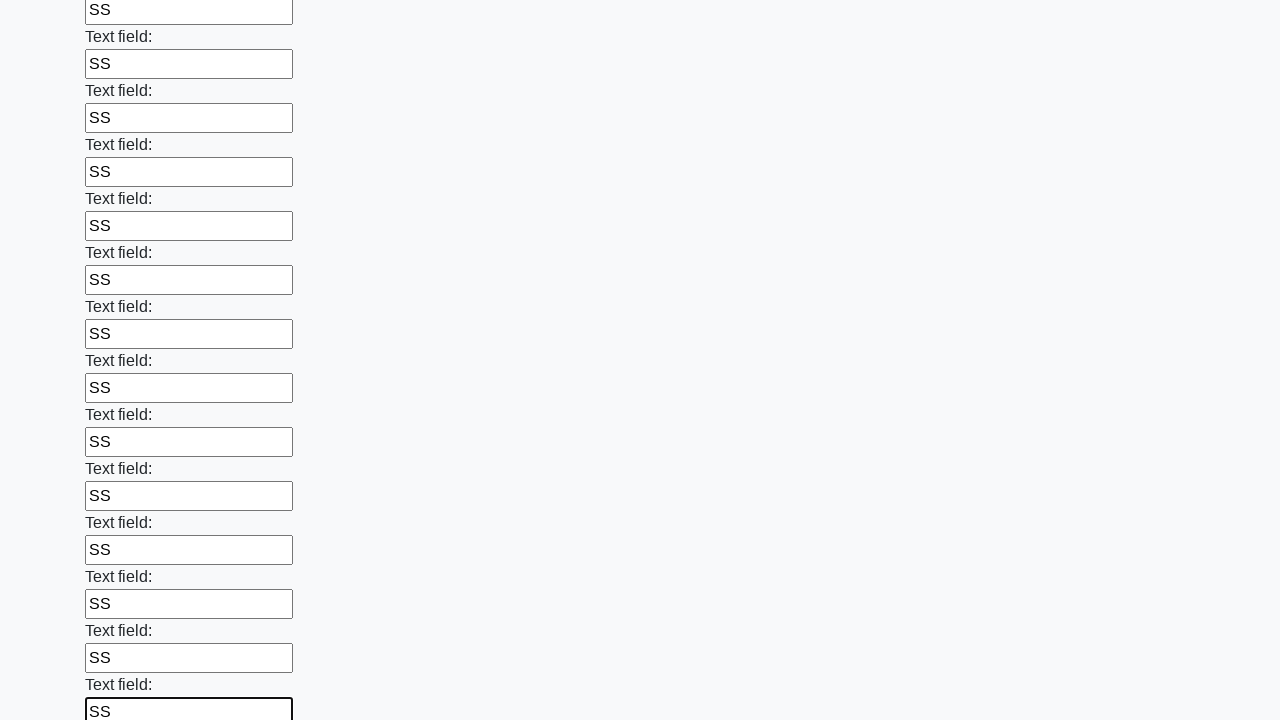

Filled input field with 'SS' on input >> nth=43
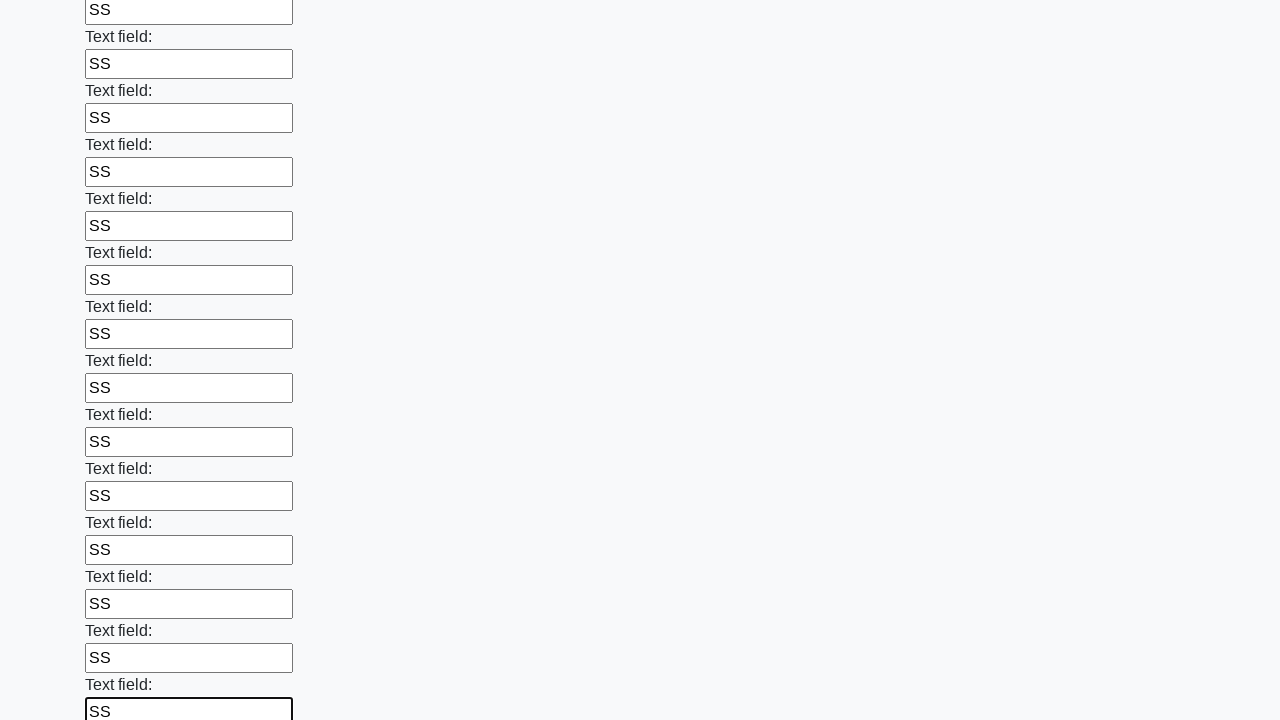

Filled input field with 'SS' on input >> nth=44
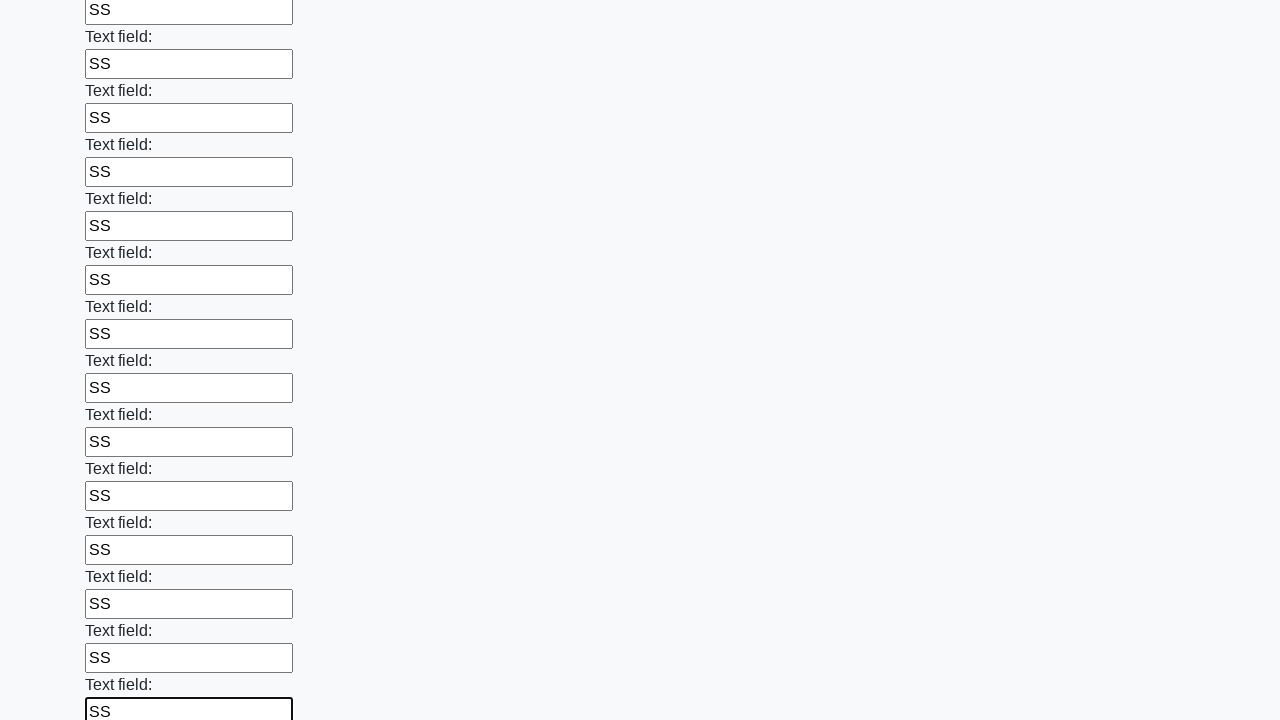

Filled input field with 'SS' on input >> nth=45
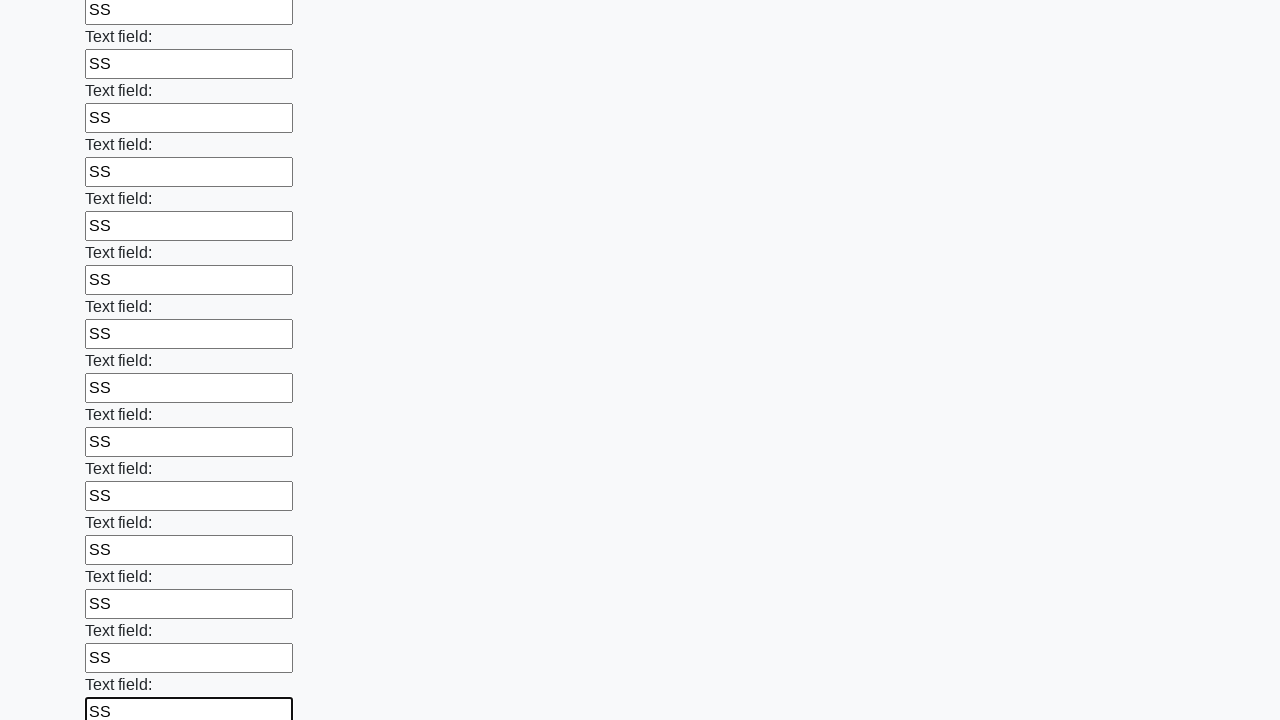

Filled input field with 'SS' on input >> nth=46
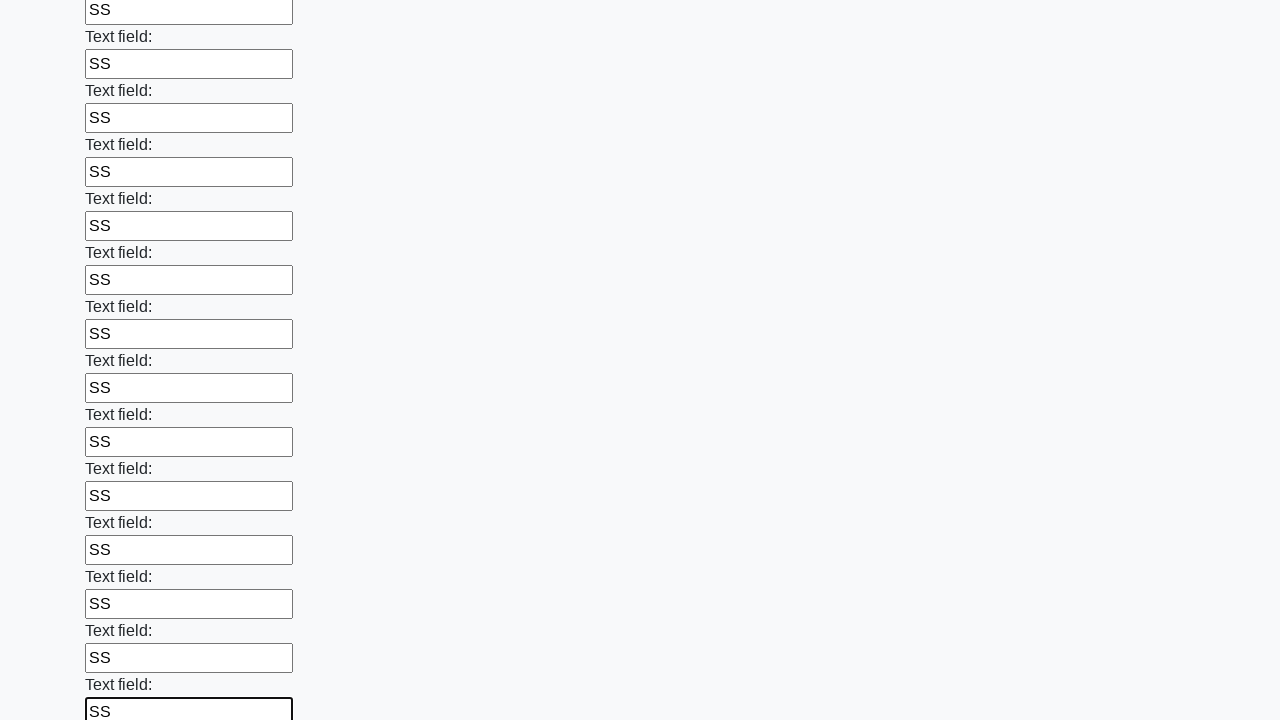

Filled input field with 'SS' on input >> nth=47
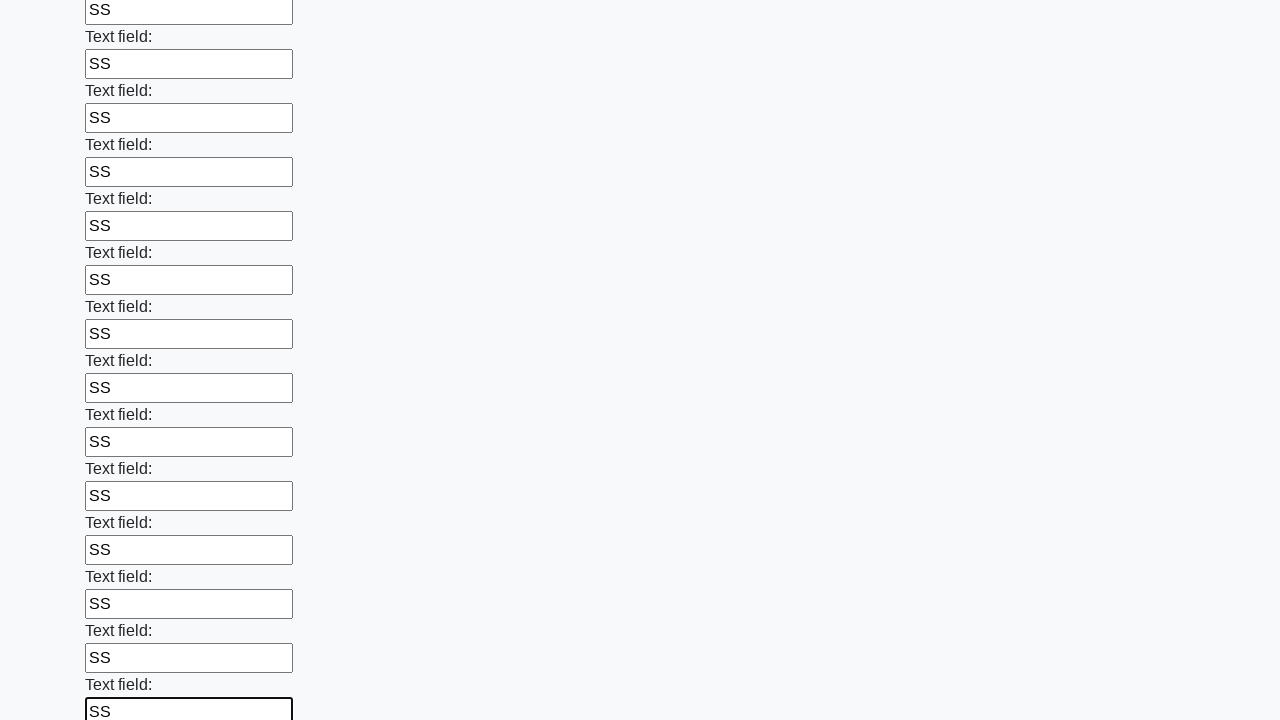

Filled input field with 'SS' on input >> nth=48
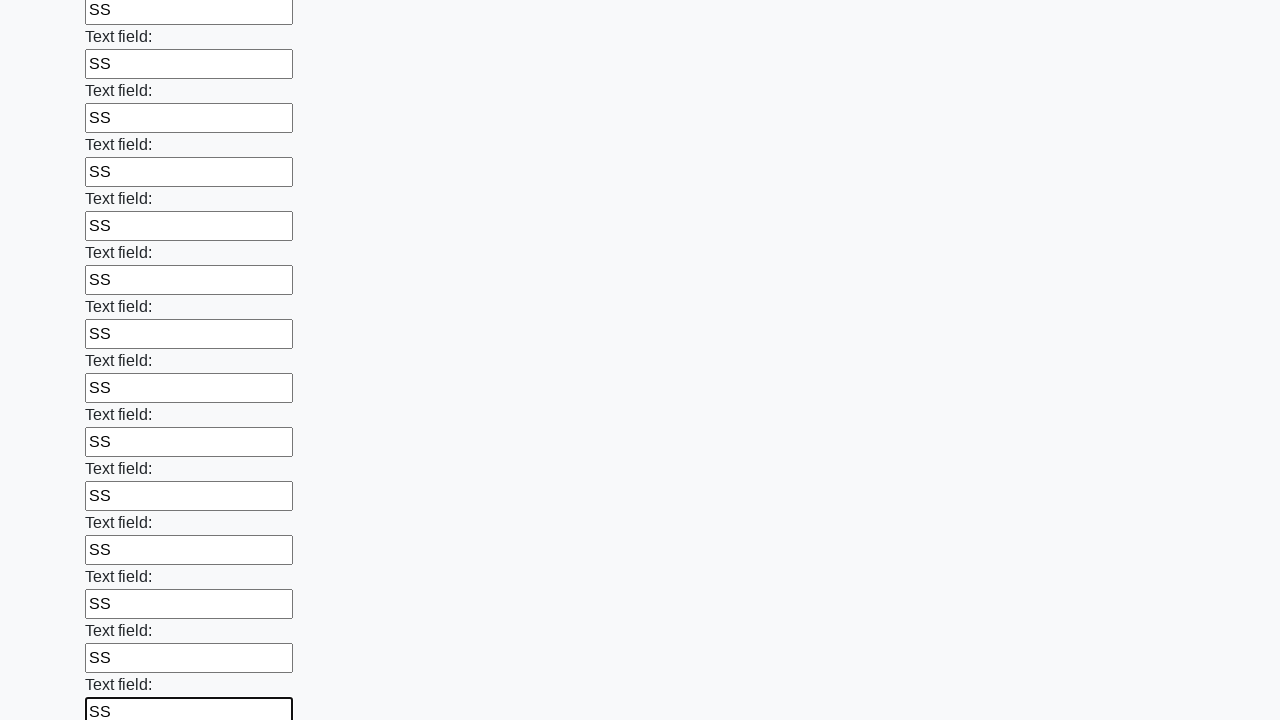

Filled input field with 'SS' on input >> nth=49
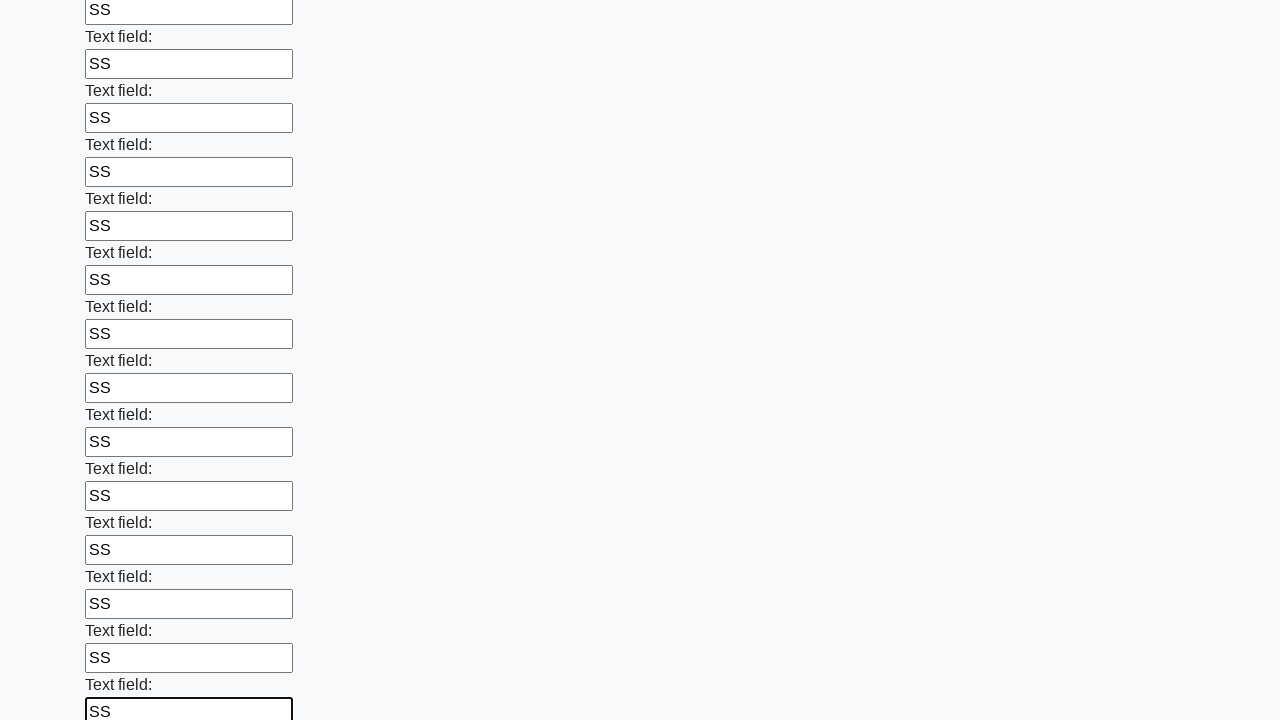

Filled input field with 'SS' on input >> nth=50
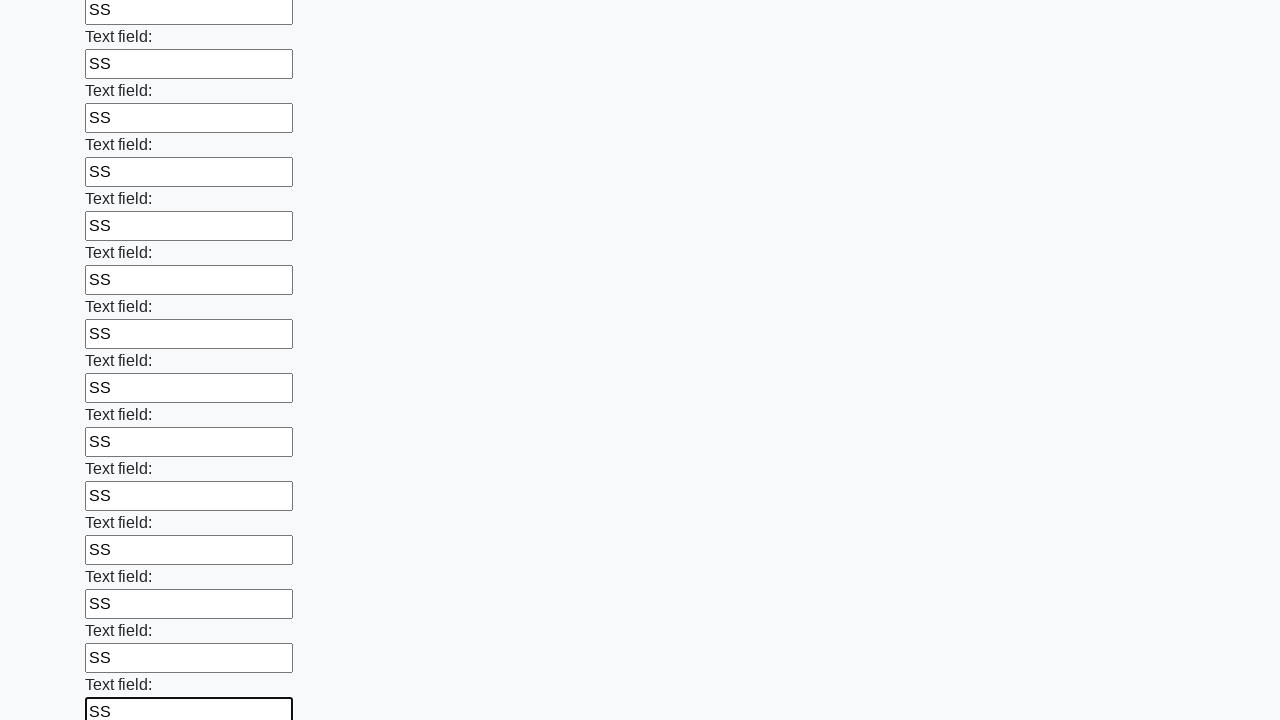

Filled input field with 'SS' on input >> nth=51
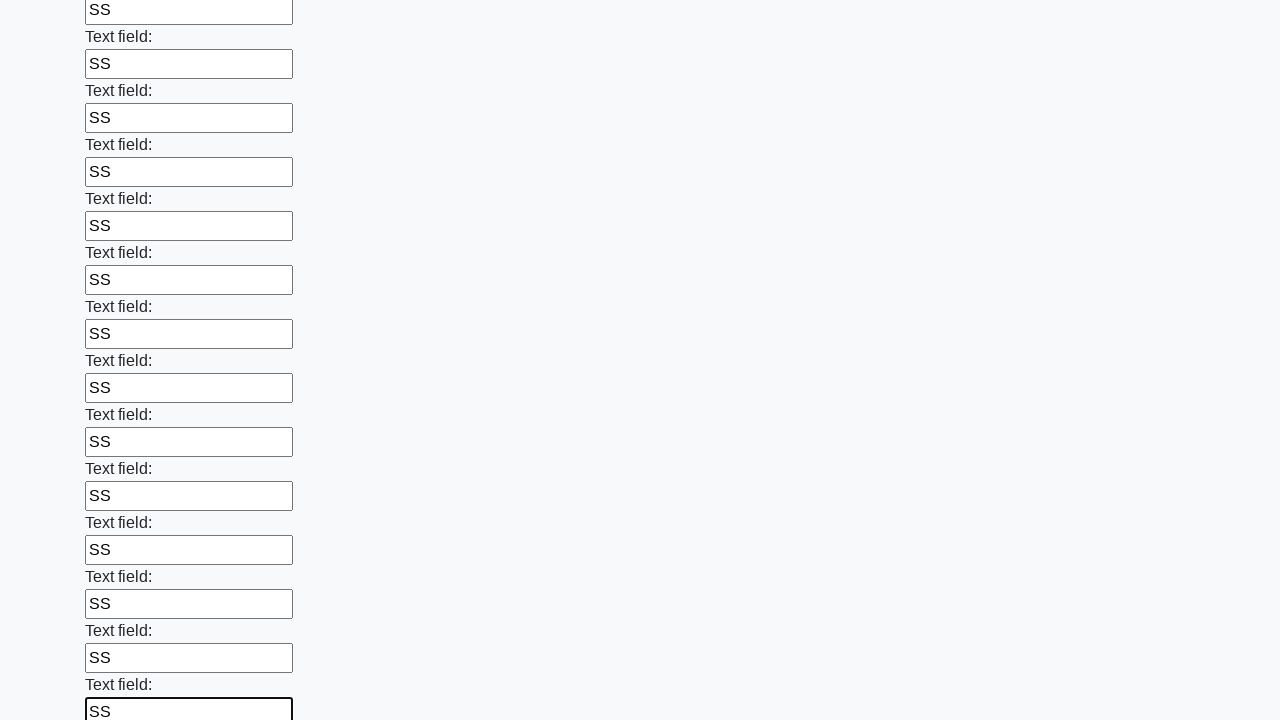

Filled input field with 'SS' on input >> nth=52
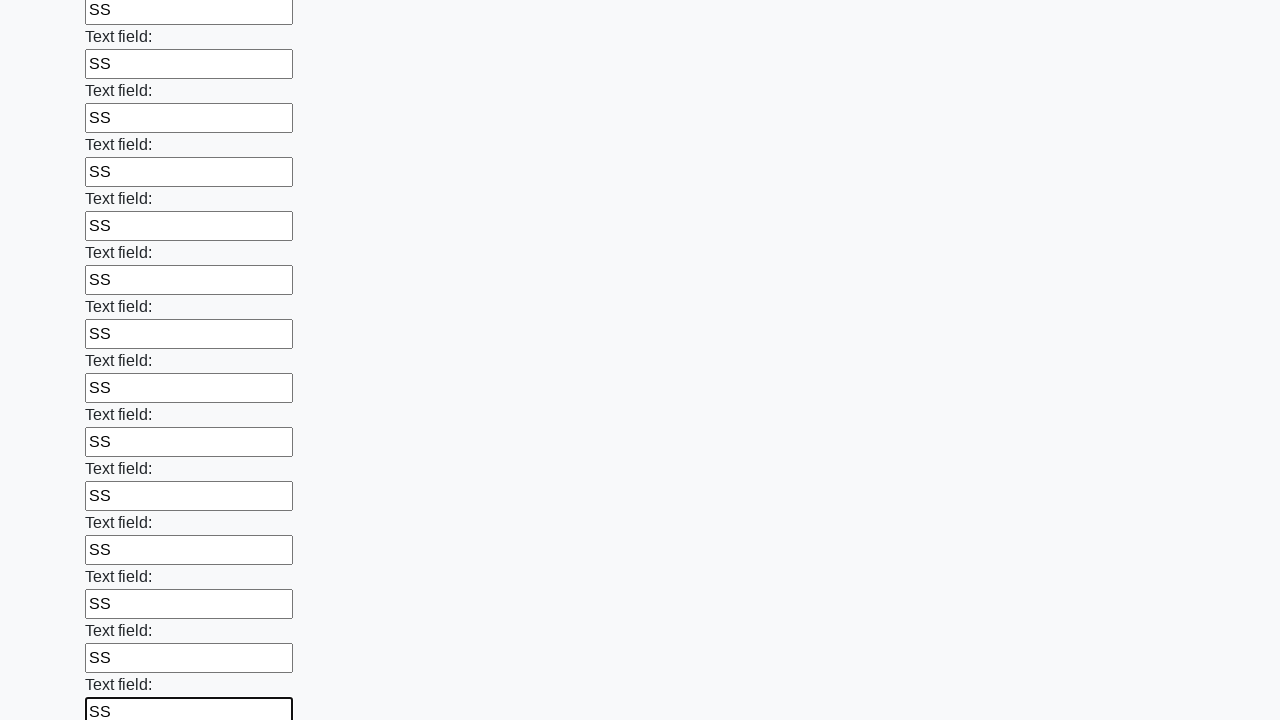

Filled input field with 'SS' on input >> nth=53
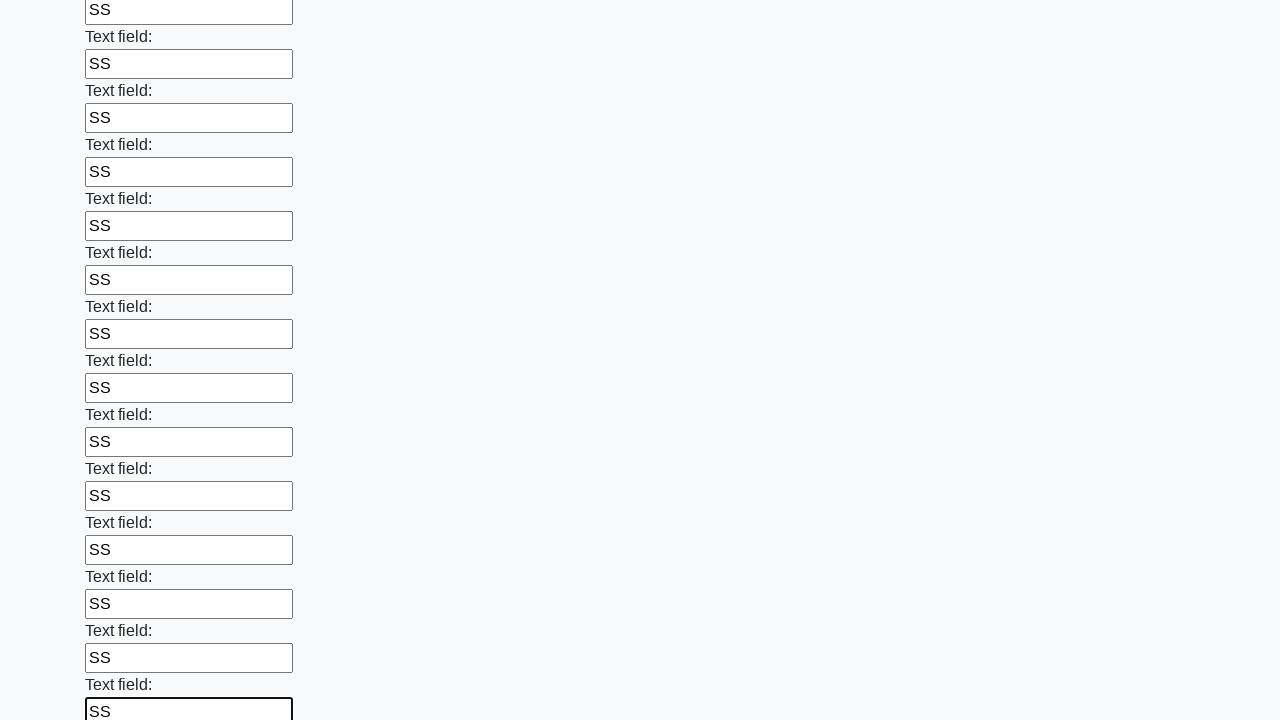

Filled input field with 'SS' on input >> nth=54
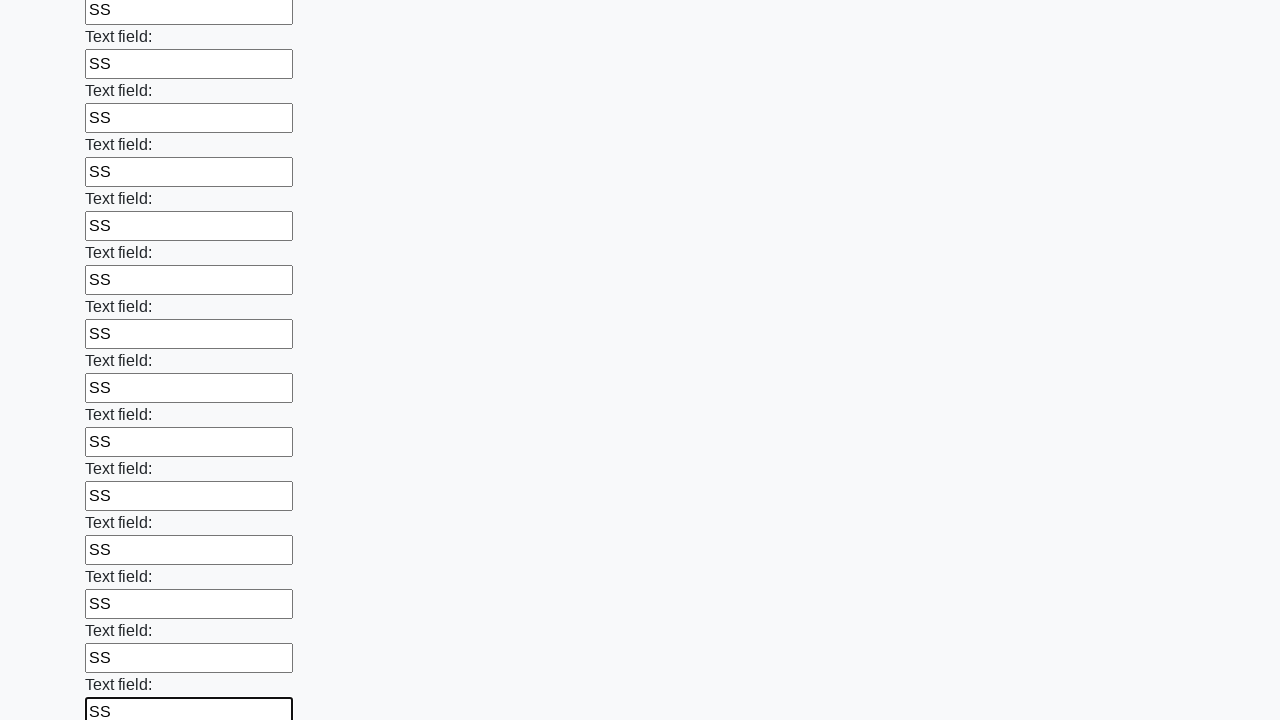

Filled input field with 'SS' on input >> nth=55
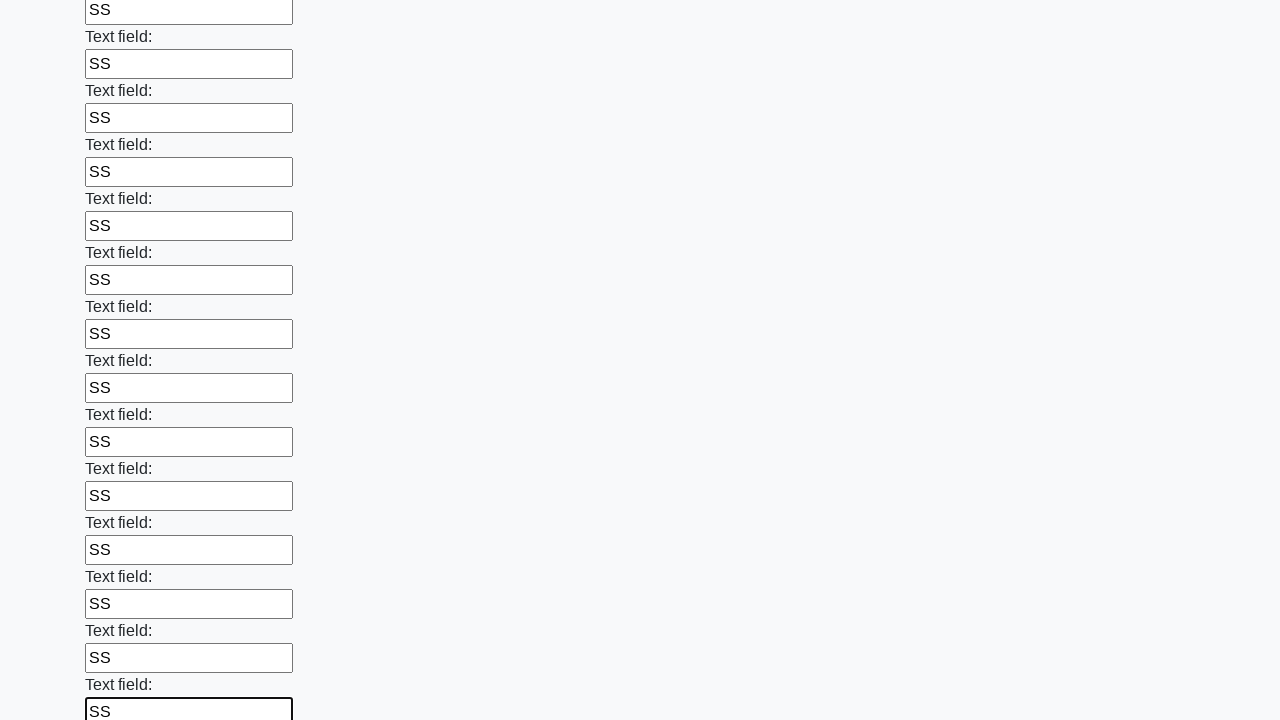

Filled input field with 'SS' on input >> nth=56
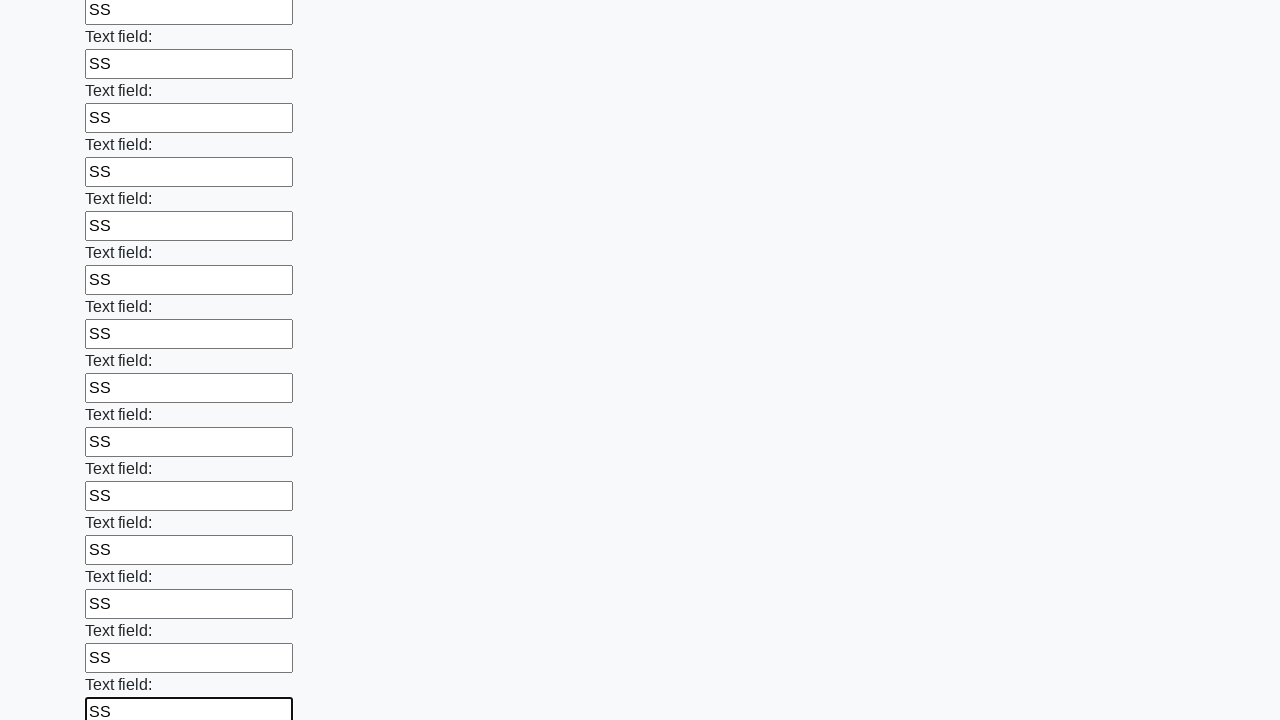

Filled input field with 'SS' on input >> nth=57
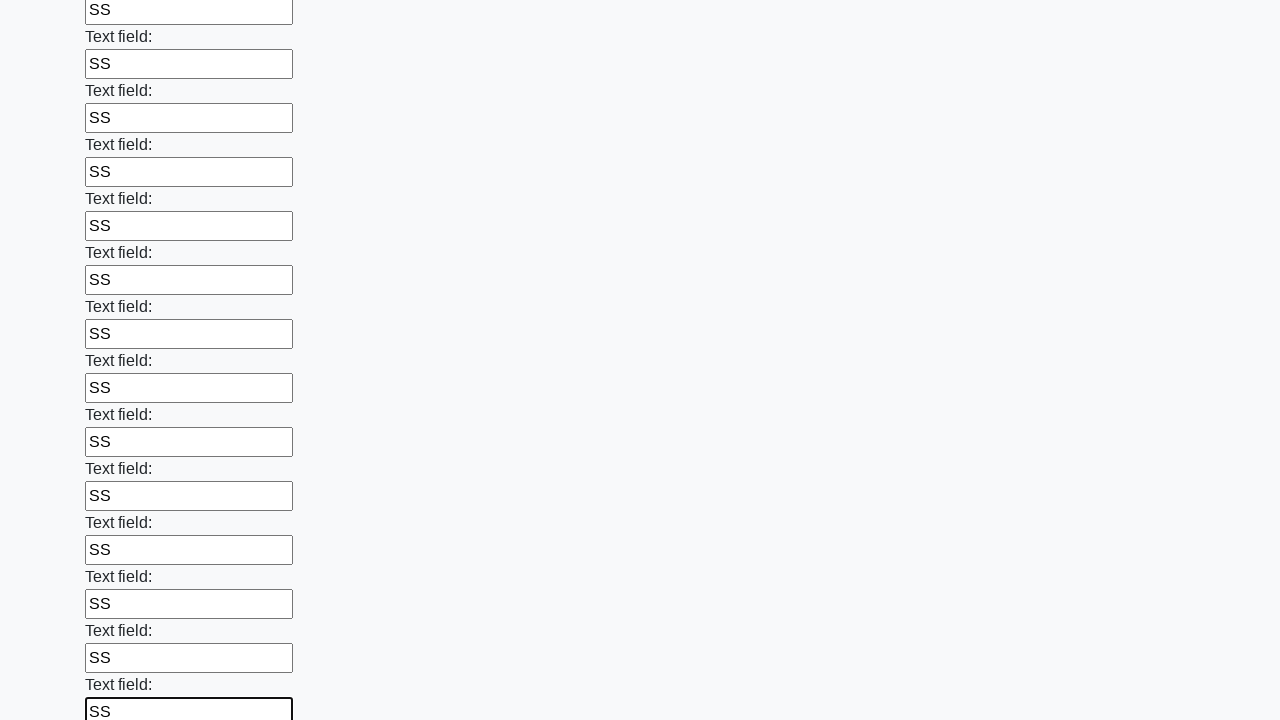

Filled input field with 'SS' on input >> nth=58
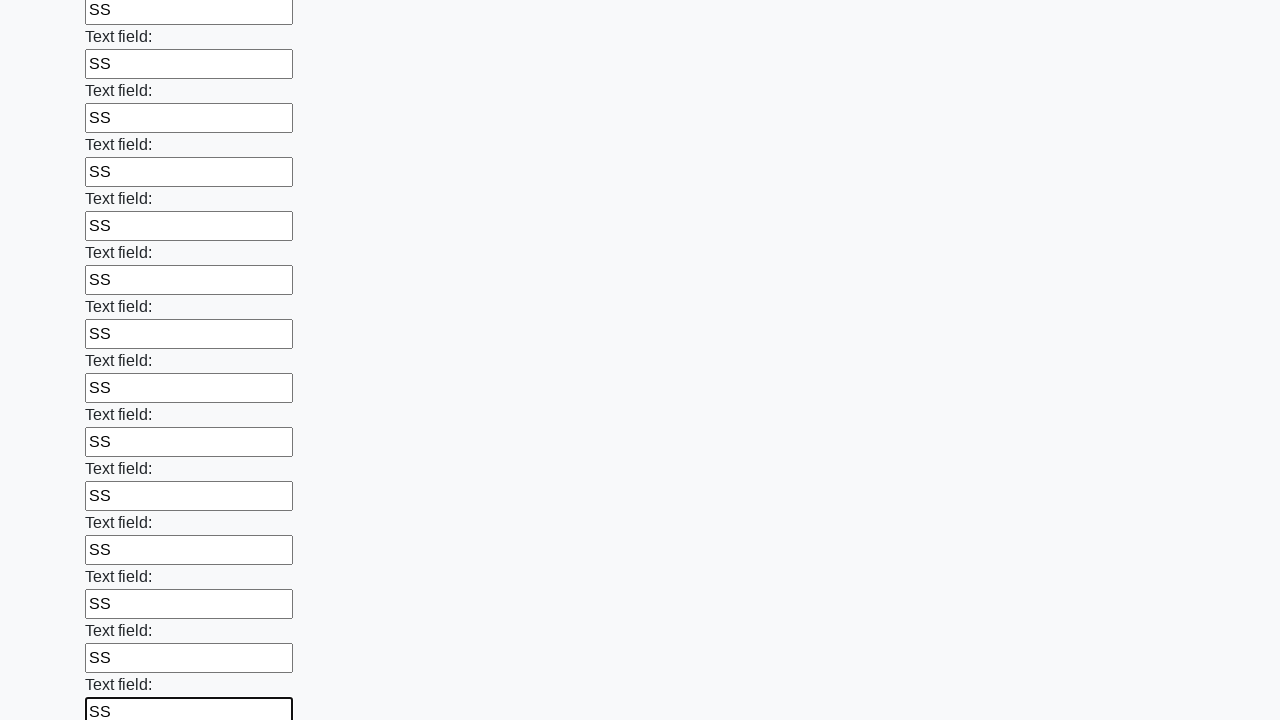

Filled input field with 'SS' on input >> nth=59
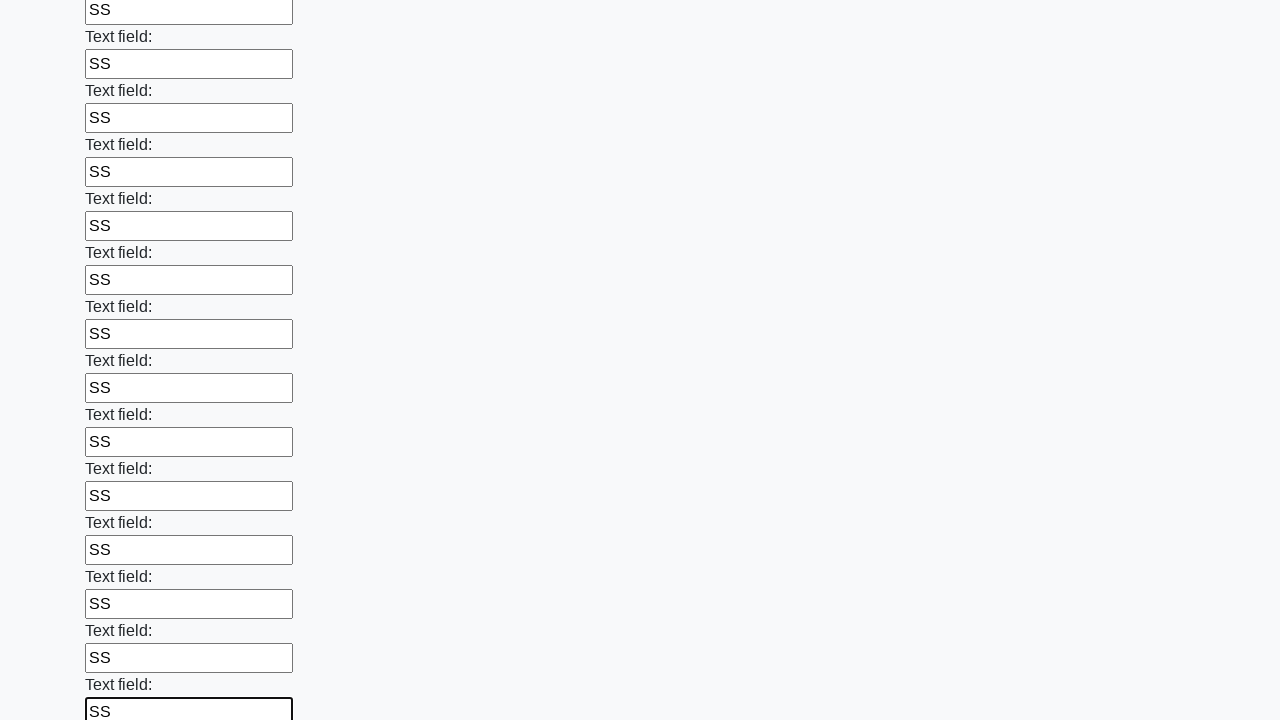

Filled input field with 'SS' on input >> nth=60
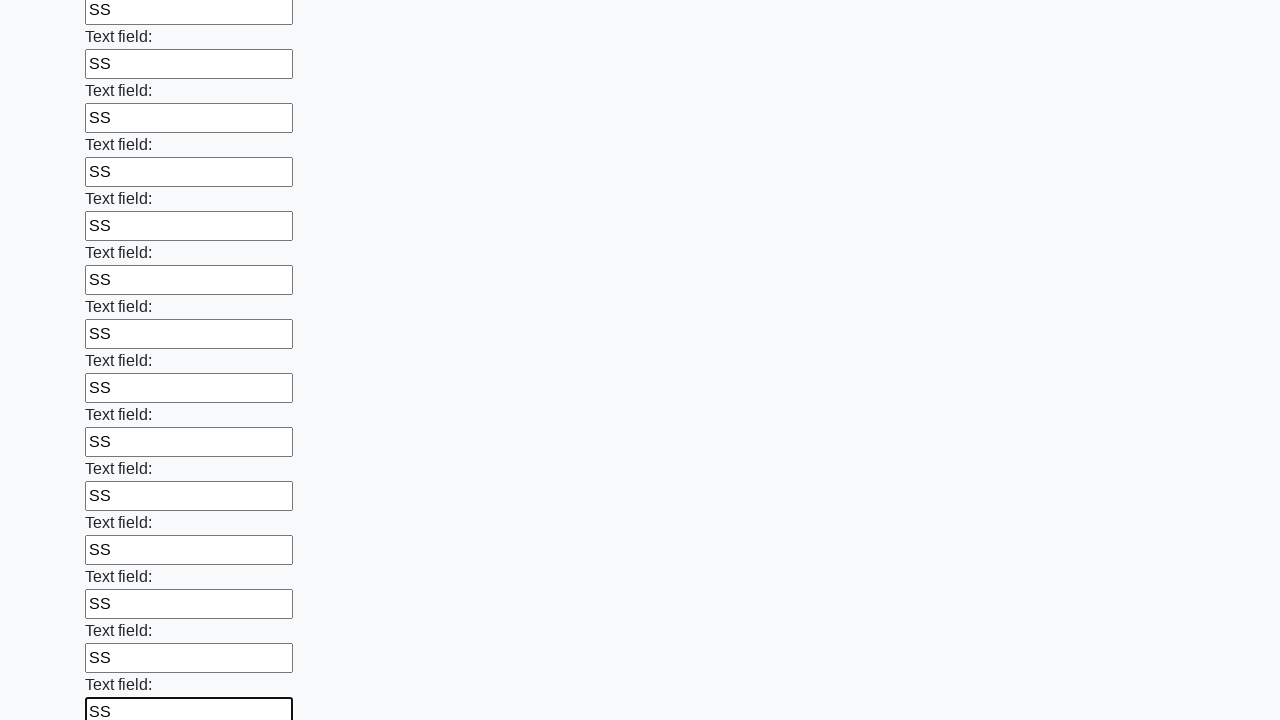

Filled input field with 'SS' on input >> nth=61
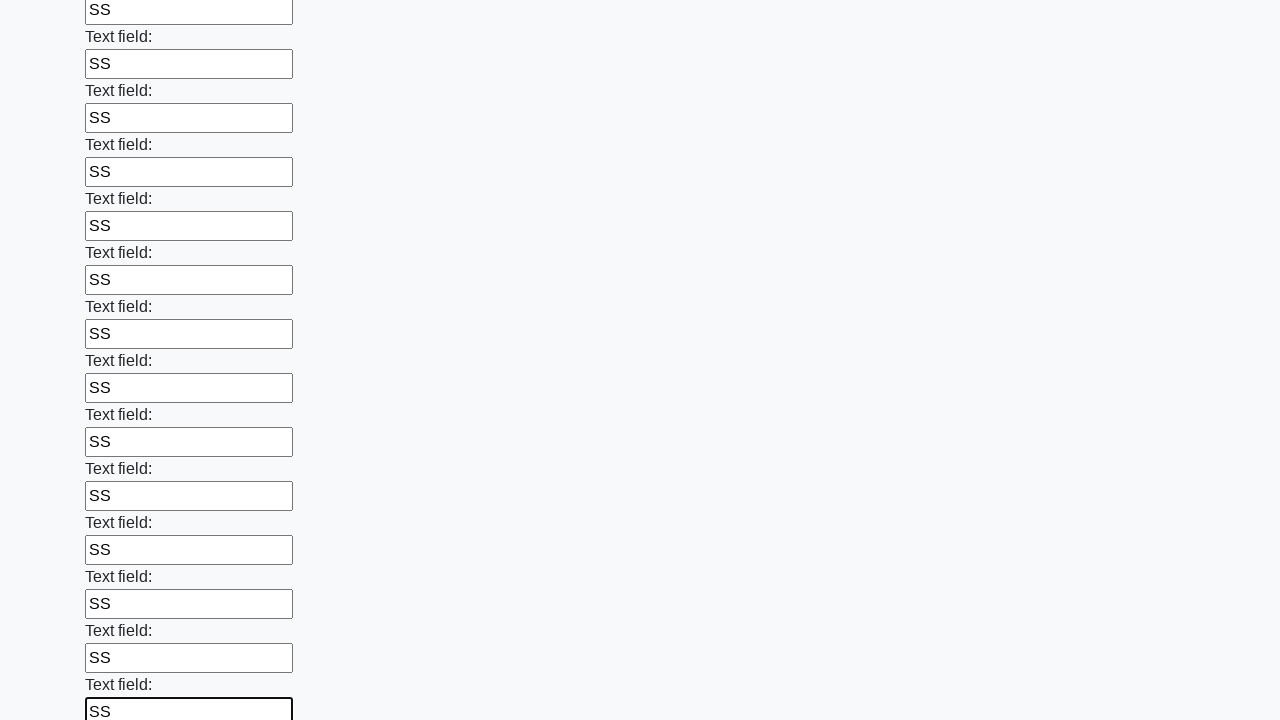

Filled input field with 'SS' on input >> nth=62
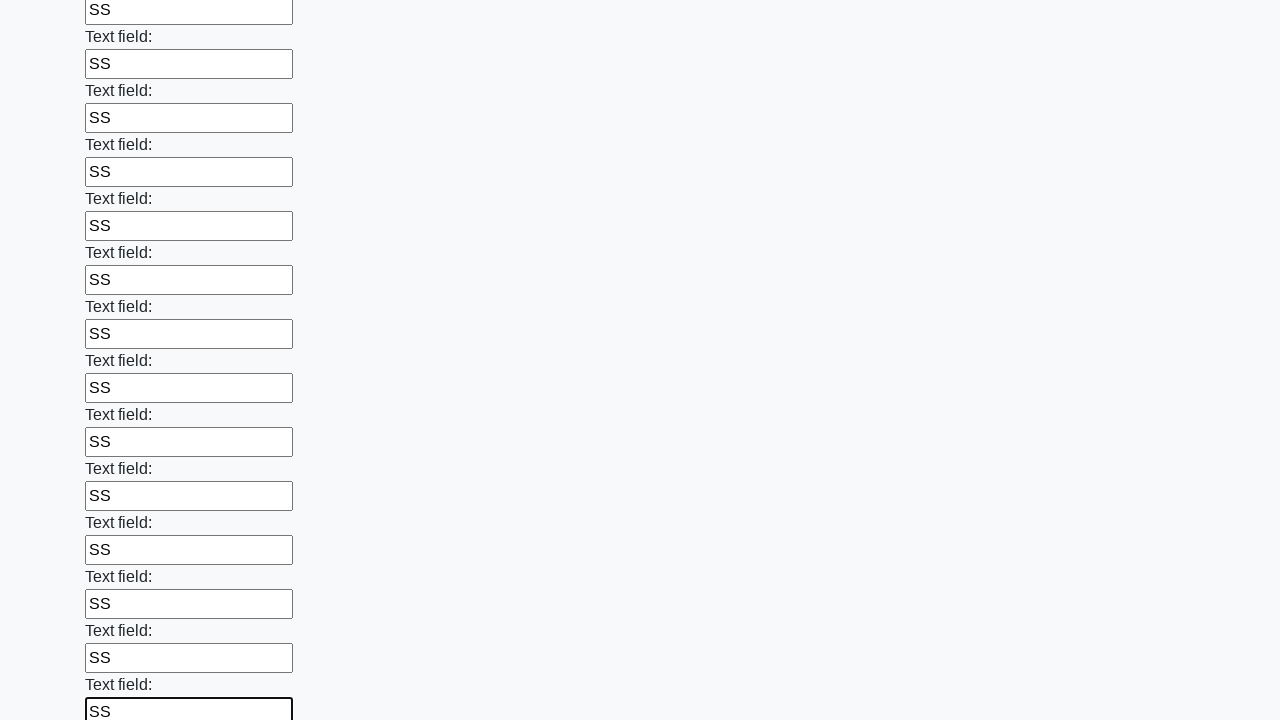

Filled input field with 'SS' on input >> nth=63
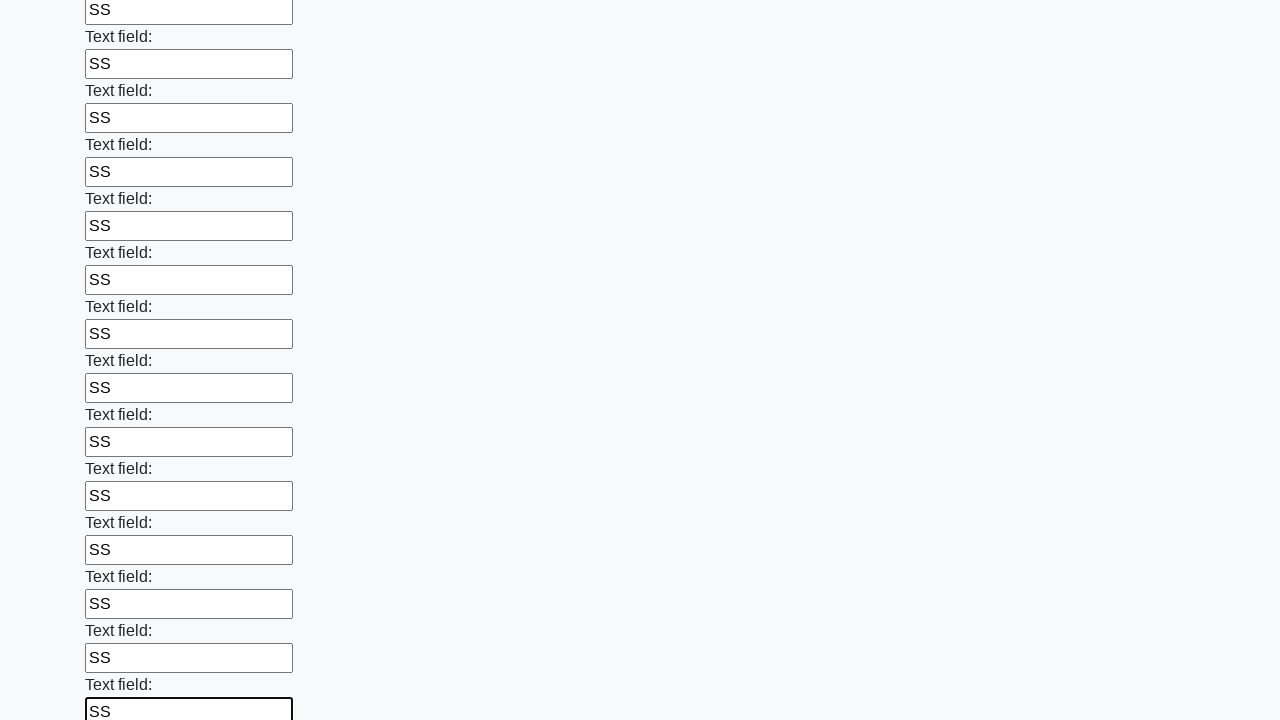

Filled input field with 'SS' on input >> nth=64
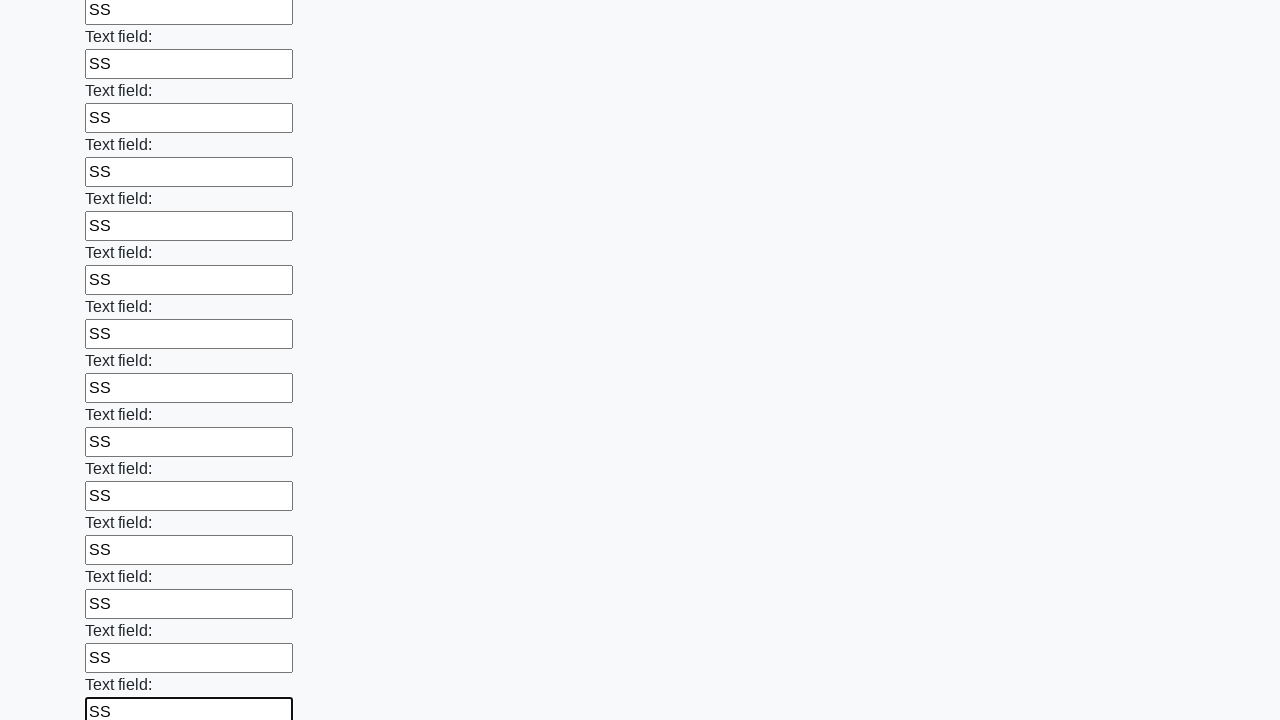

Filled input field with 'SS' on input >> nth=65
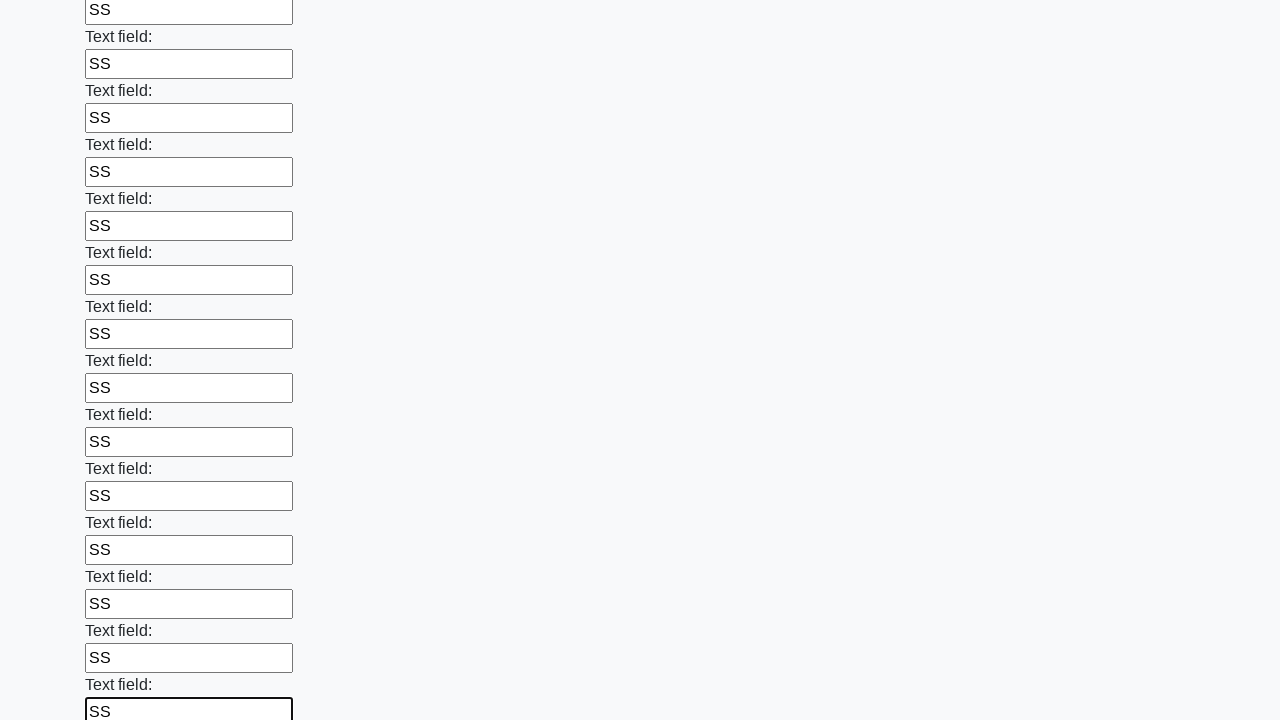

Filled input field with 'SS' on input >> nth=66
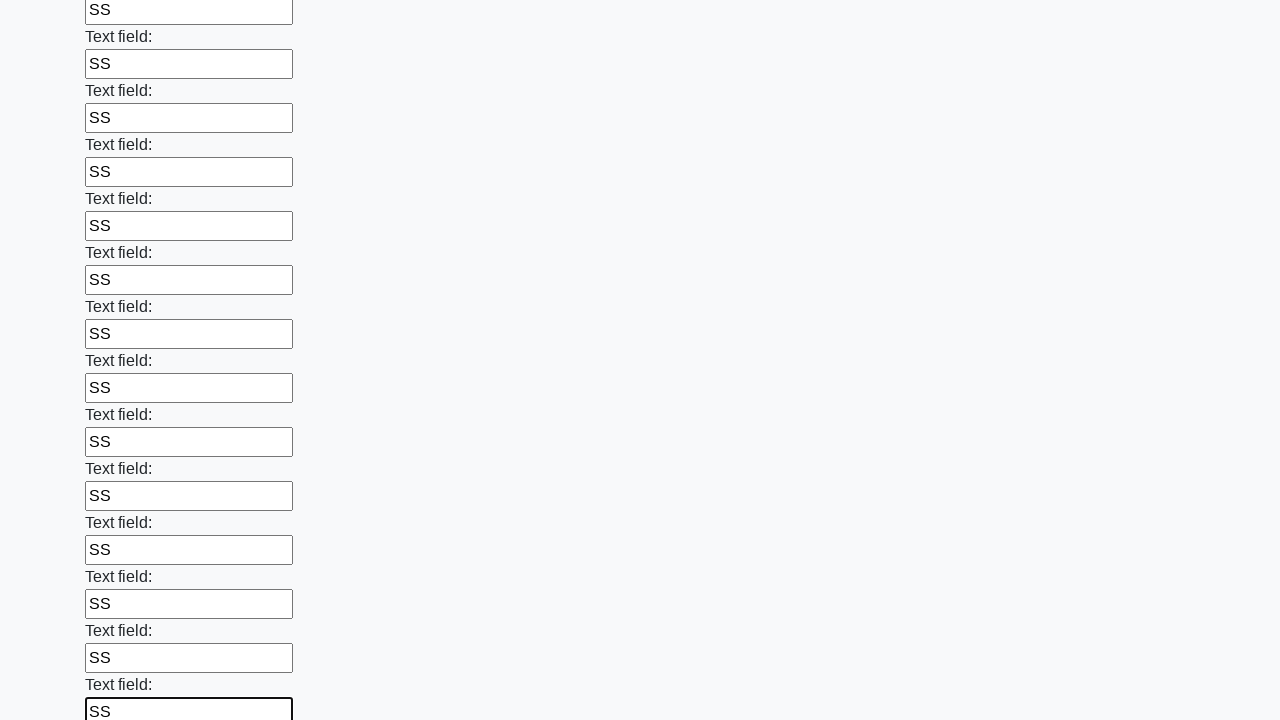

Filled input field with 'SS' on input >> nth=67
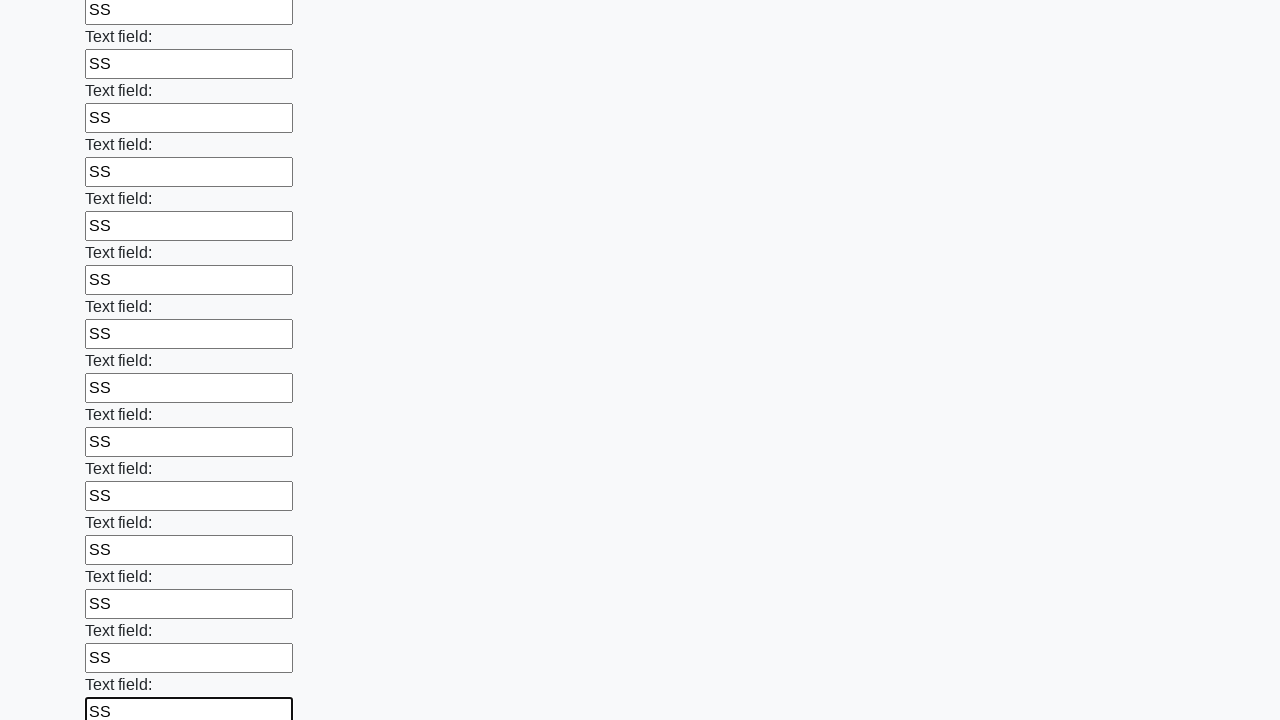

Filled input field with 'SS' on input >> nth=68
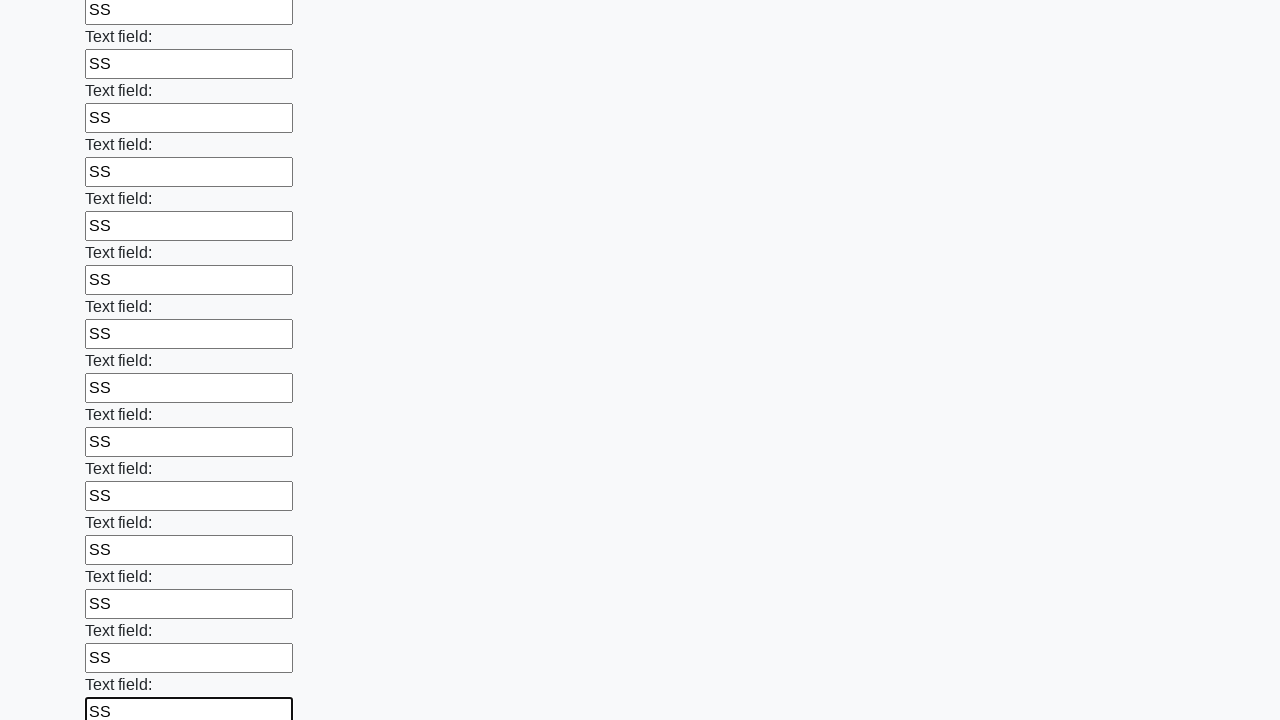

Filled input field with 'SS' on input >> nth=69
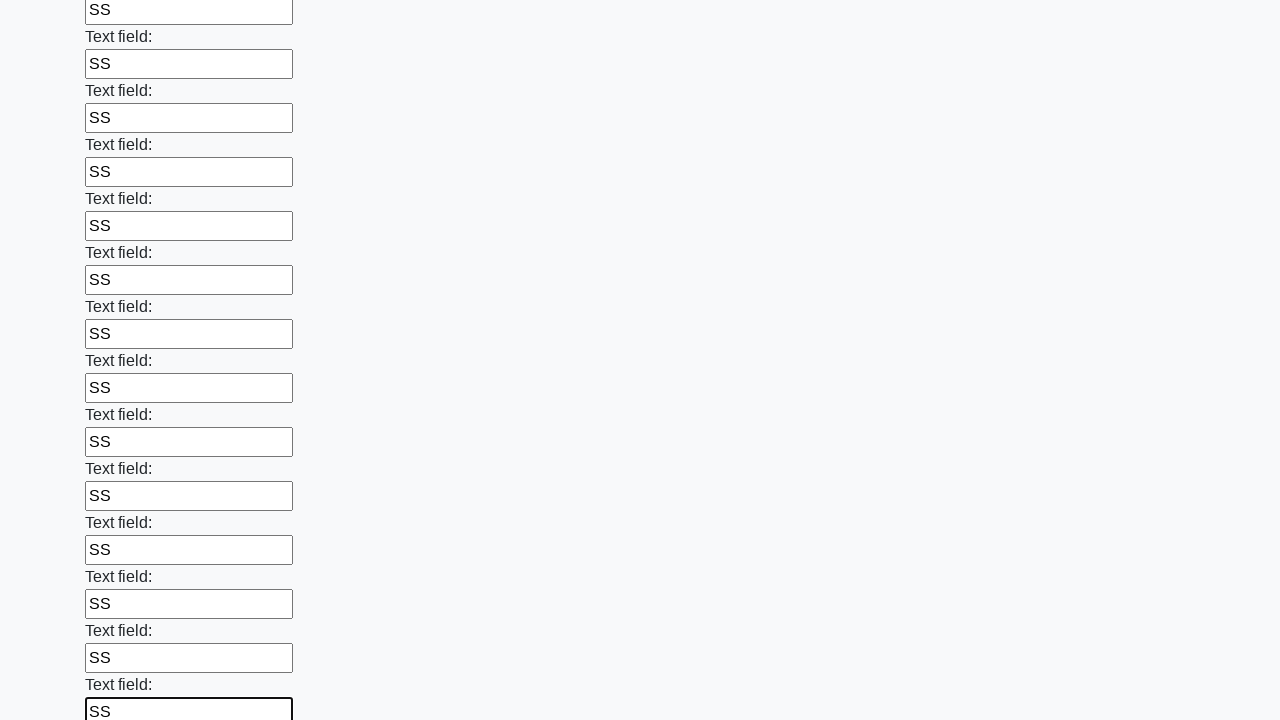

Filled input field with 'SS' on input >> nth=70
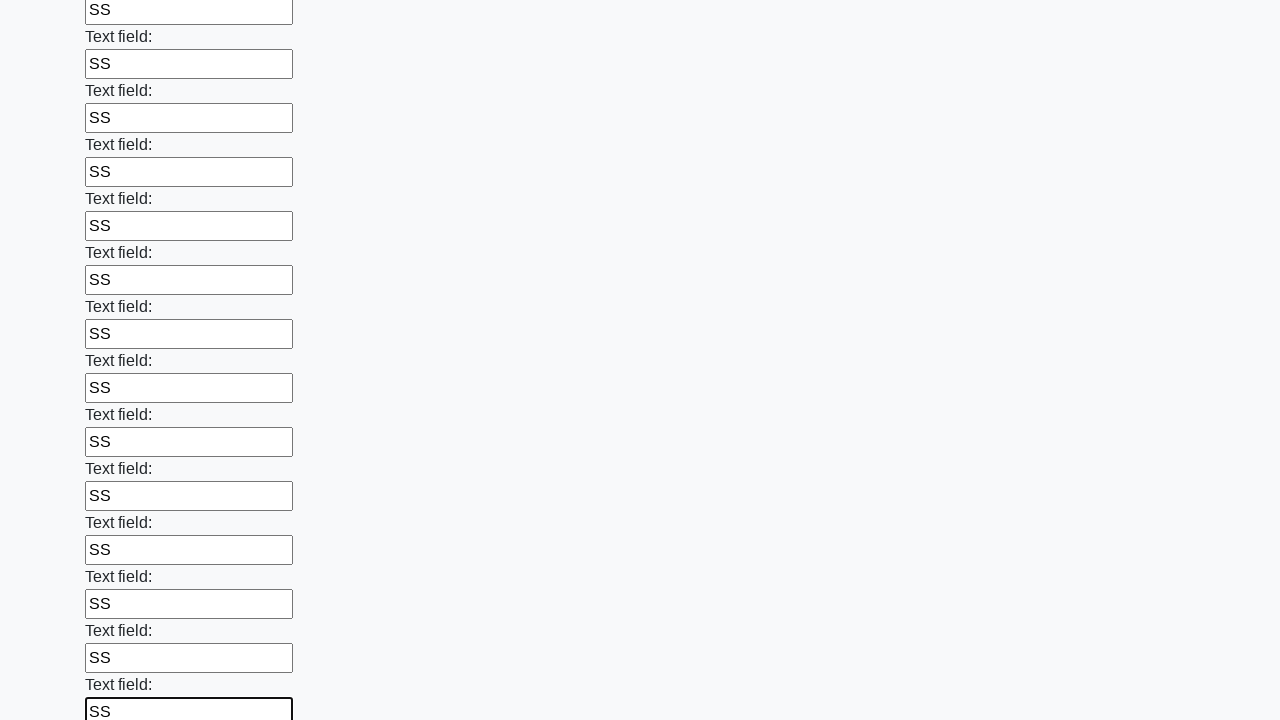

Filled input field with 'SS' on input >> nth=71
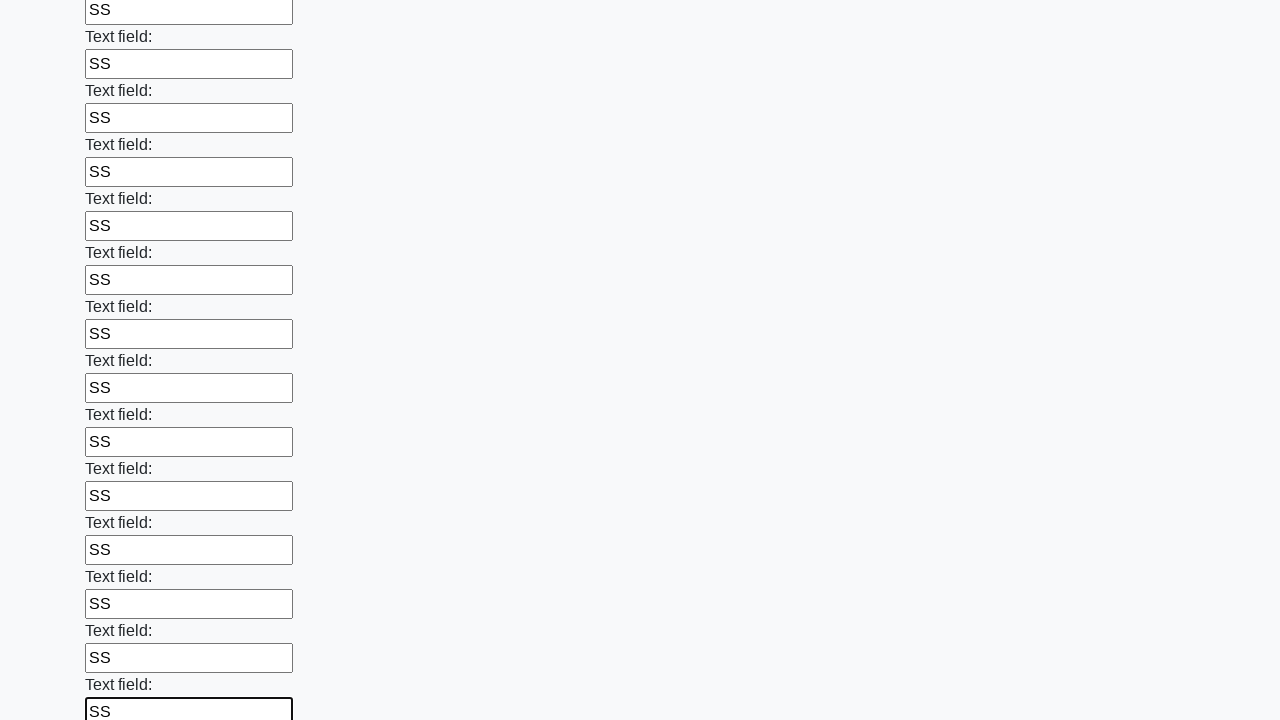

Filled input field with 'SS' on input >> nth=72
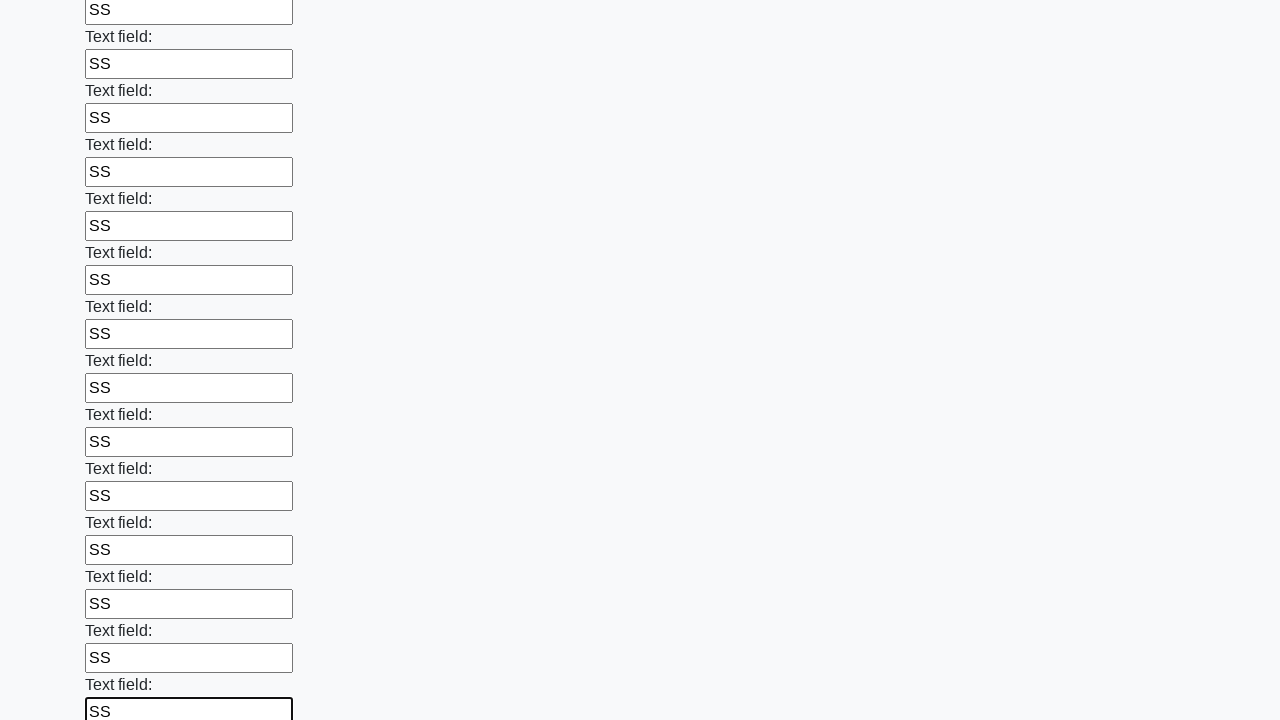

Filled input field with 'SS' on input >> nth=73
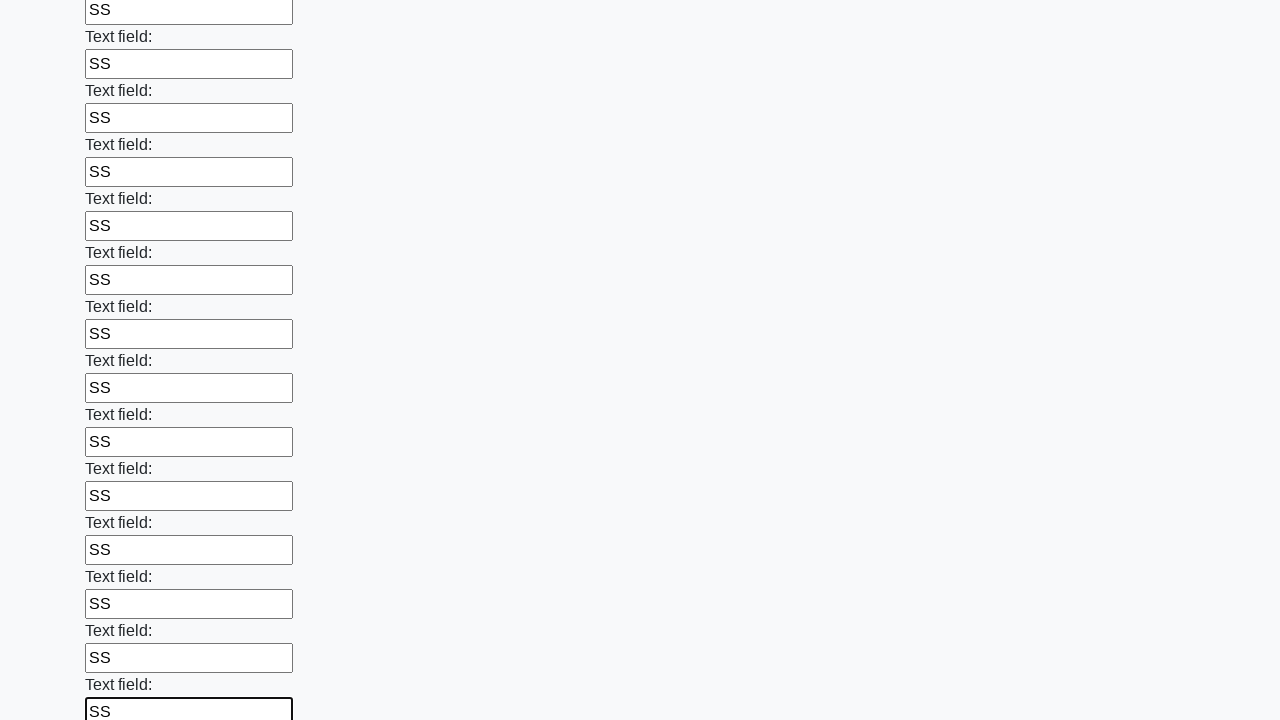

Filled input field with 'SS' on input >> nth=74
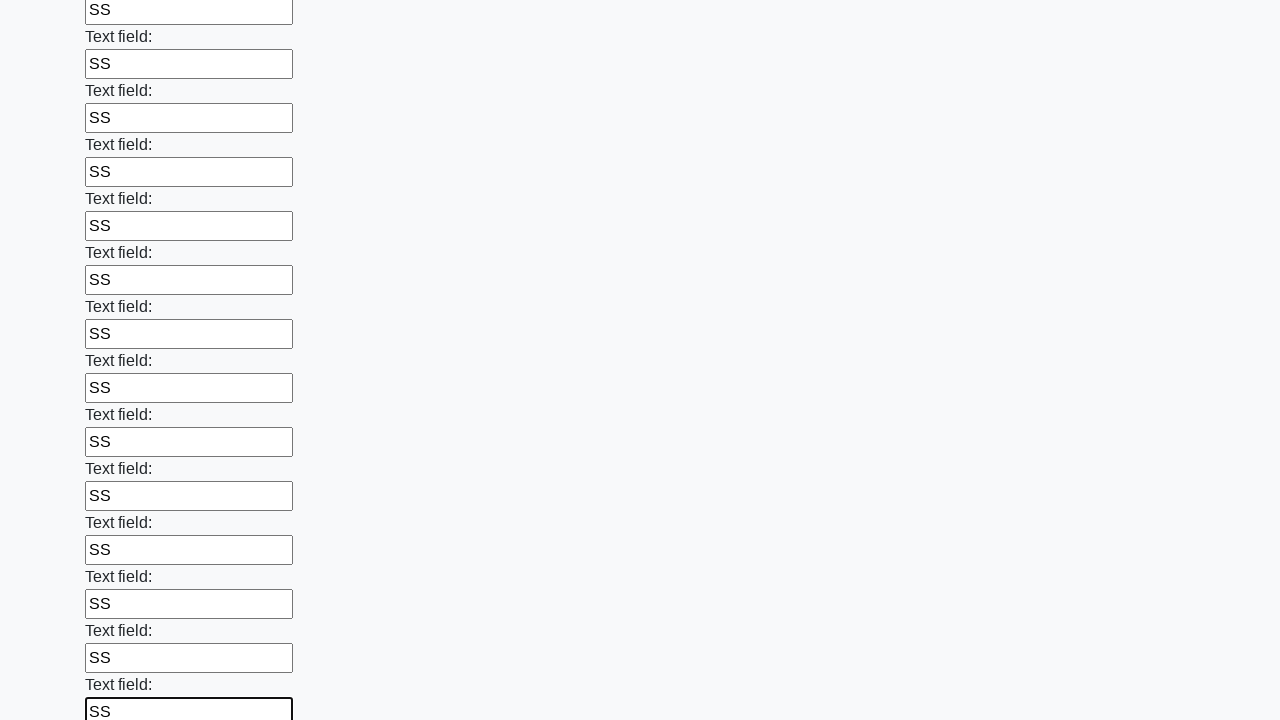

Filled input field with 'SS' on input >> nth=75
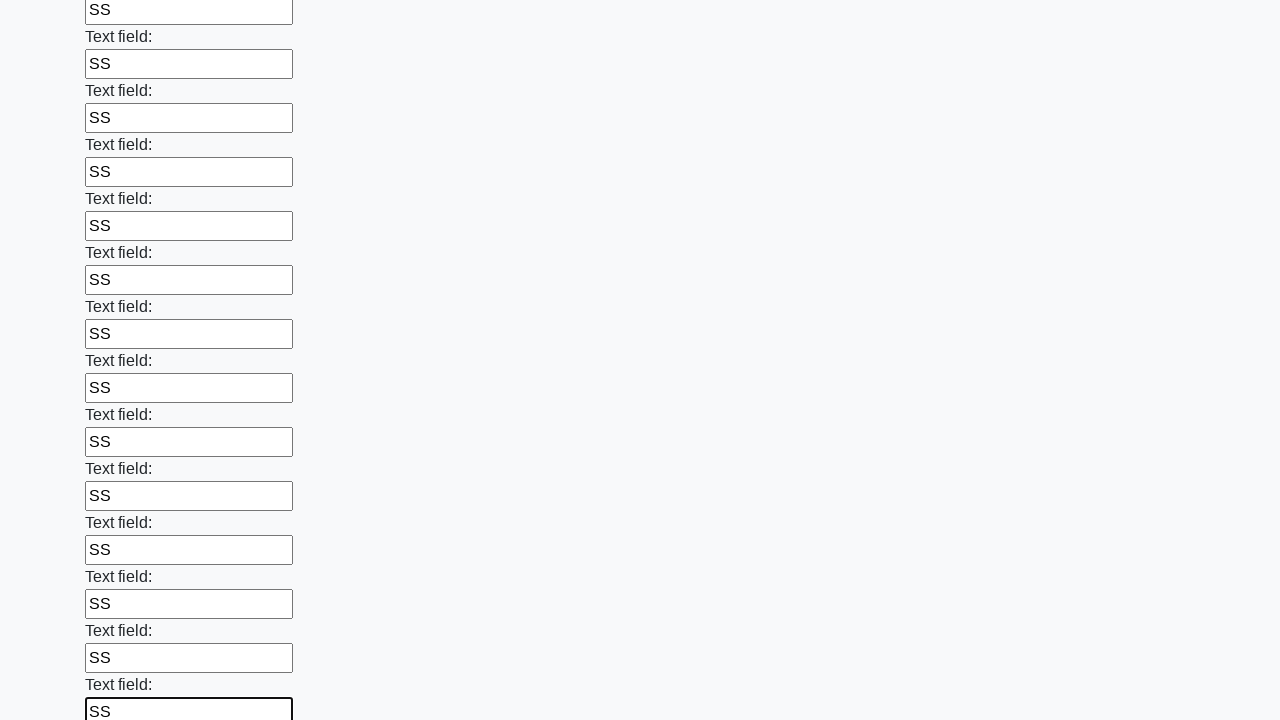

Filled input field with 'SS' on input >> nth=76
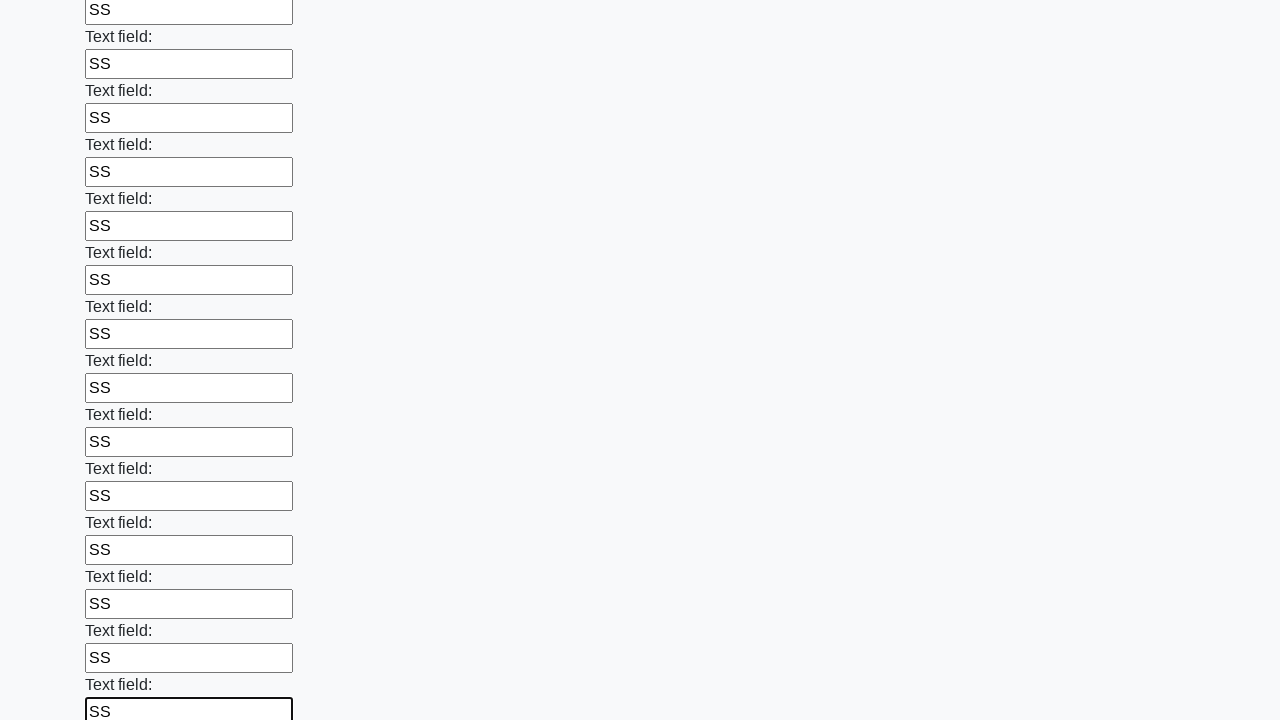

Filled input field with 'SS' on input >> nth=77
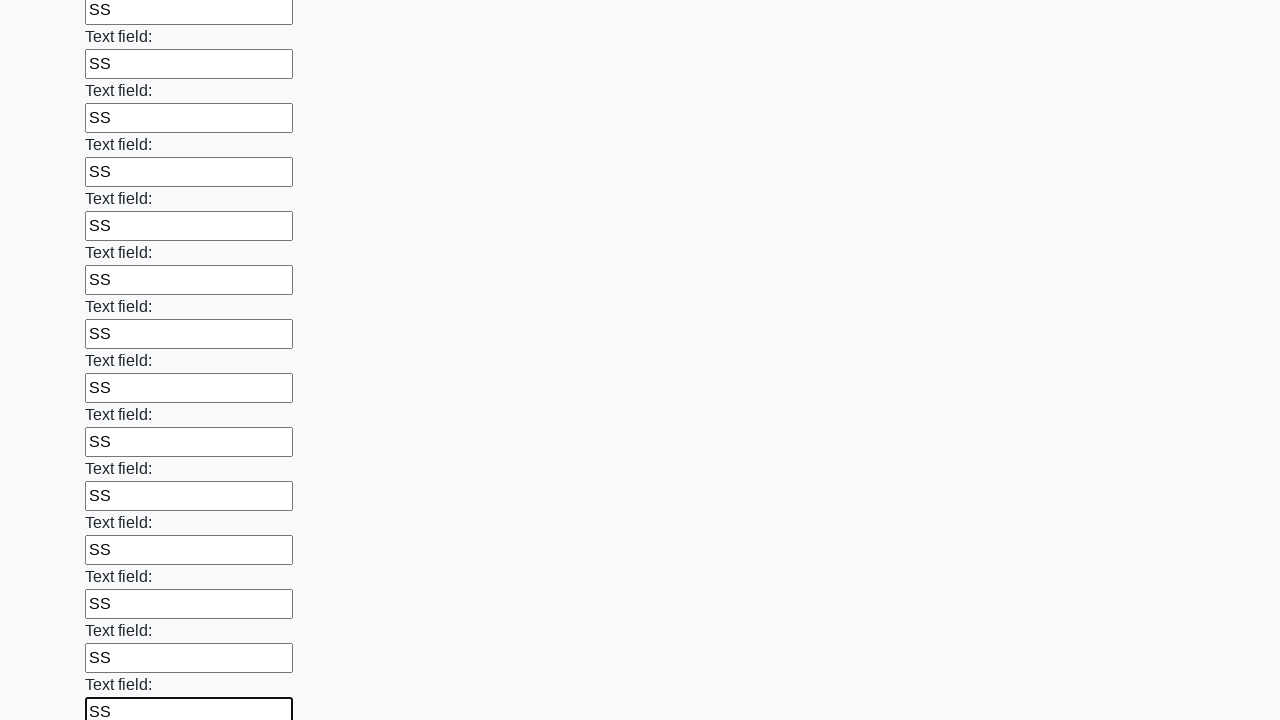

Filled input field with 'SS' on input >> nth=78
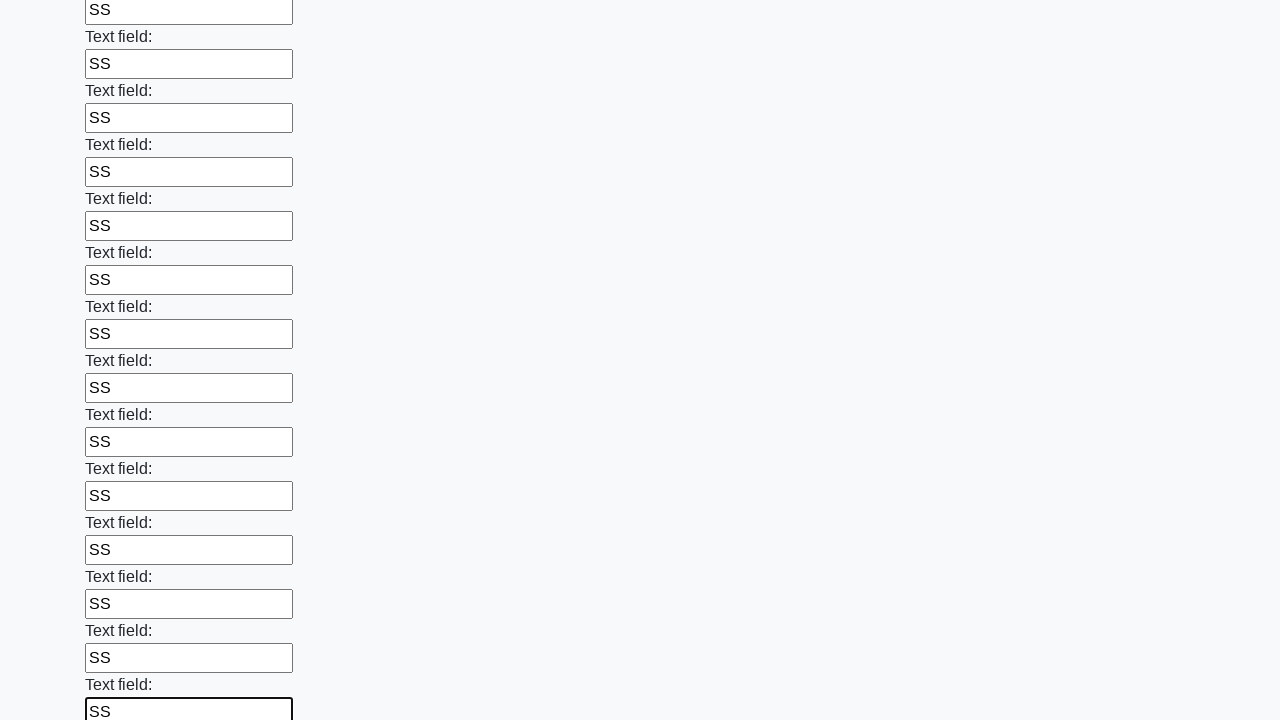

Filled input field with 'SS' on input >> nth=79
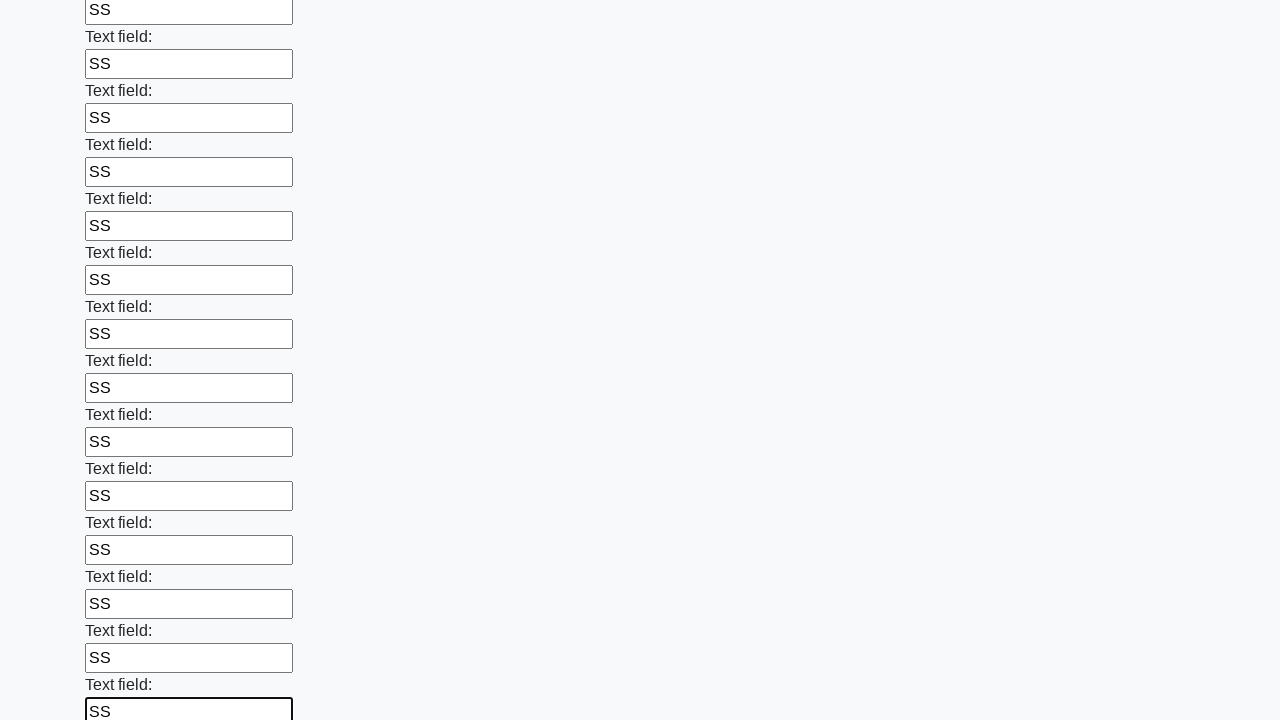

Filled input field with 'SS' on input >> nth=80
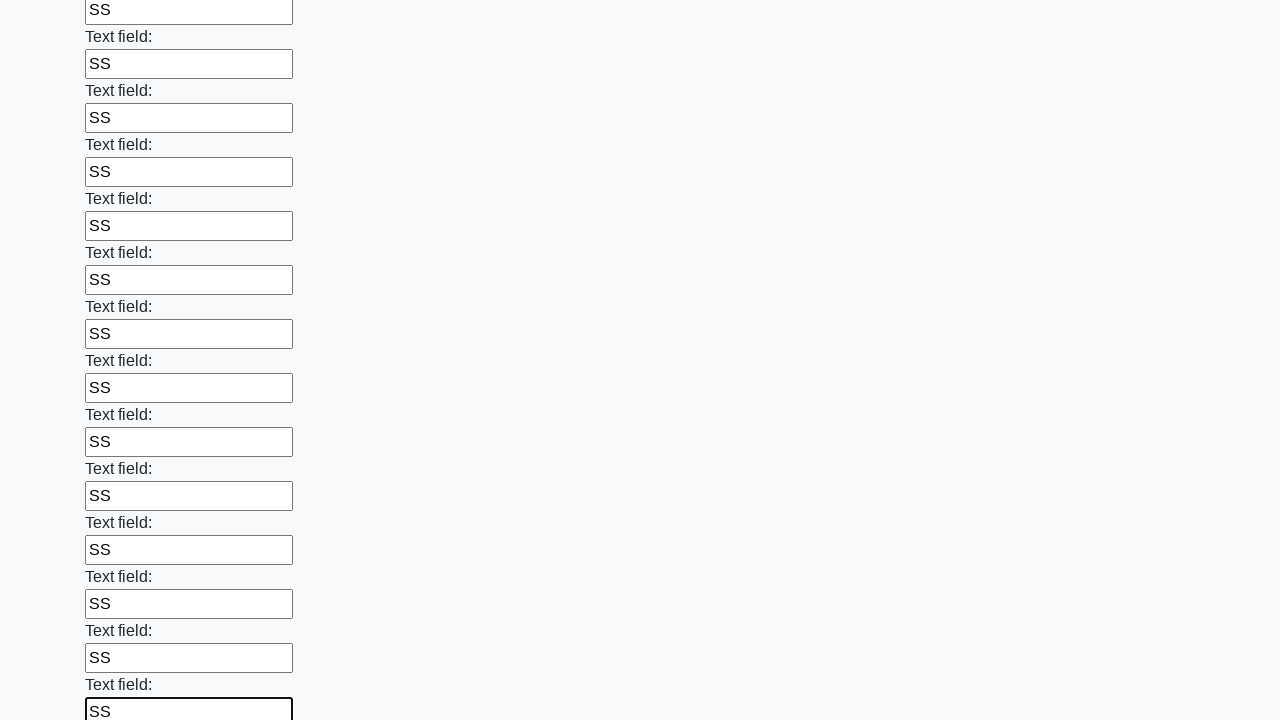

Filled input field with 'SS' on input >> nth=81
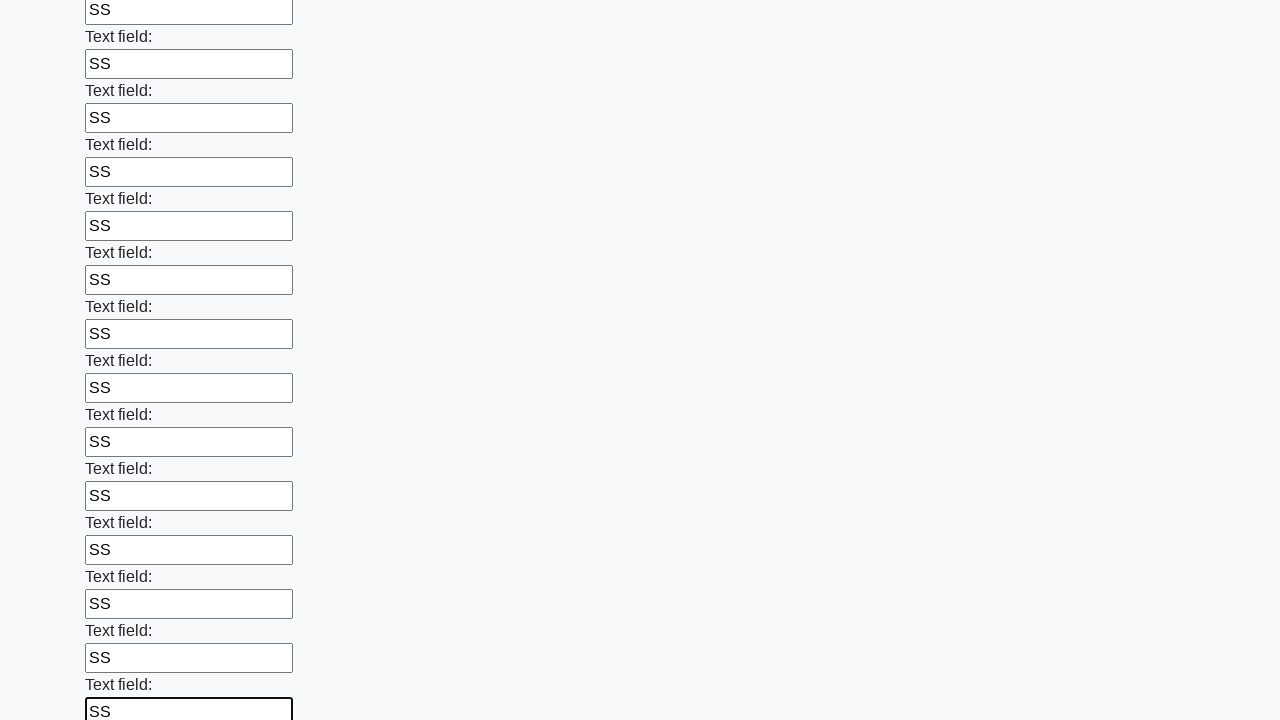

Filled input field with 'SS' on input >> nth=82
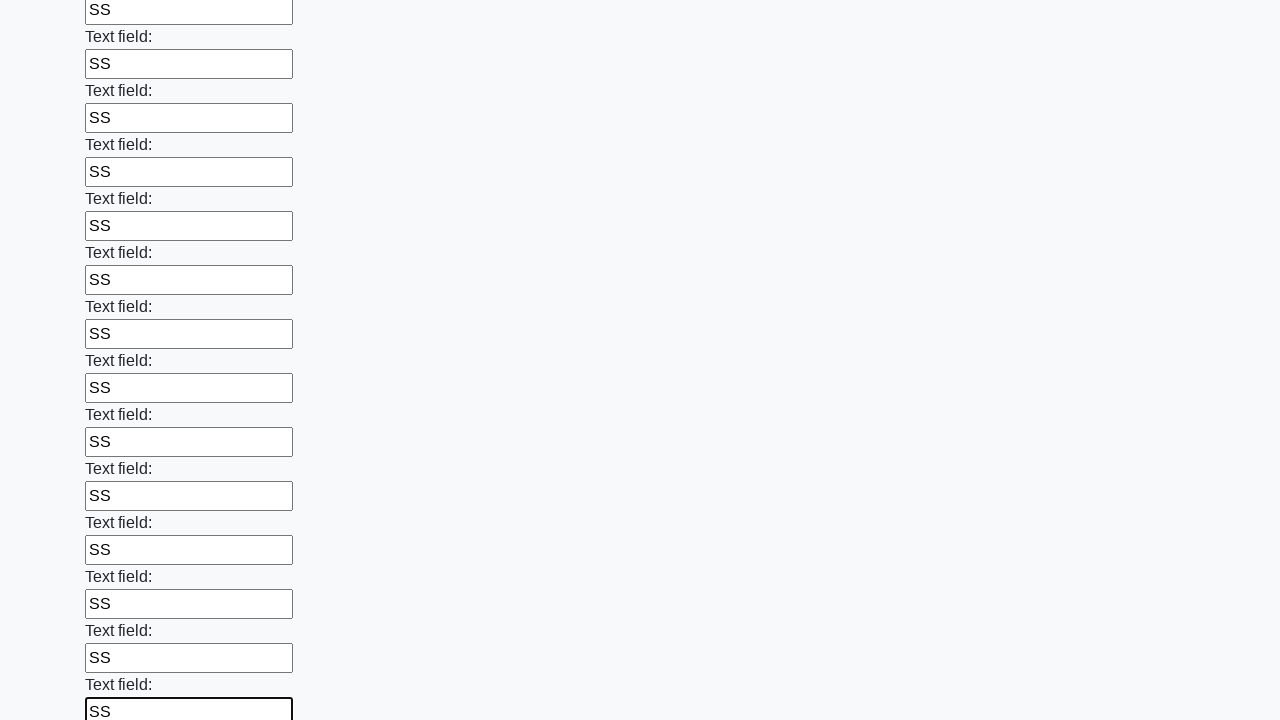

Filled input field with 'SS' on input >> nth=83
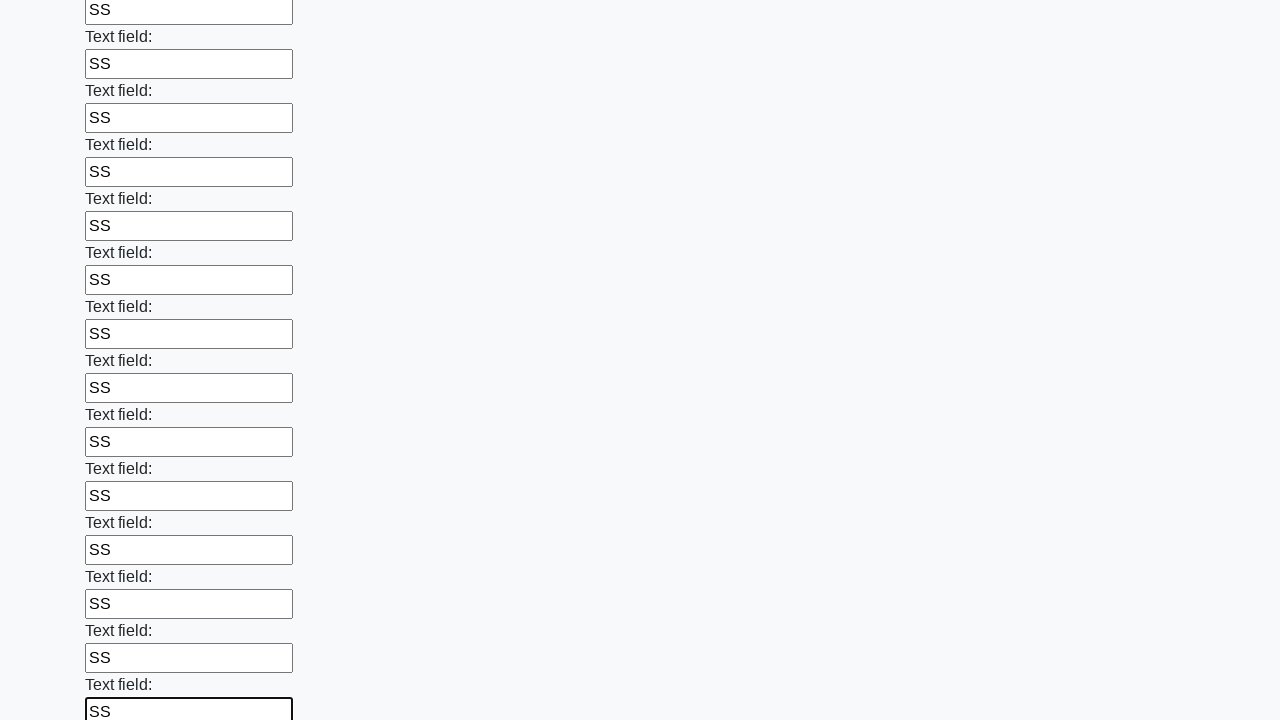

Filled input field with 'SS' on input >> nth=84
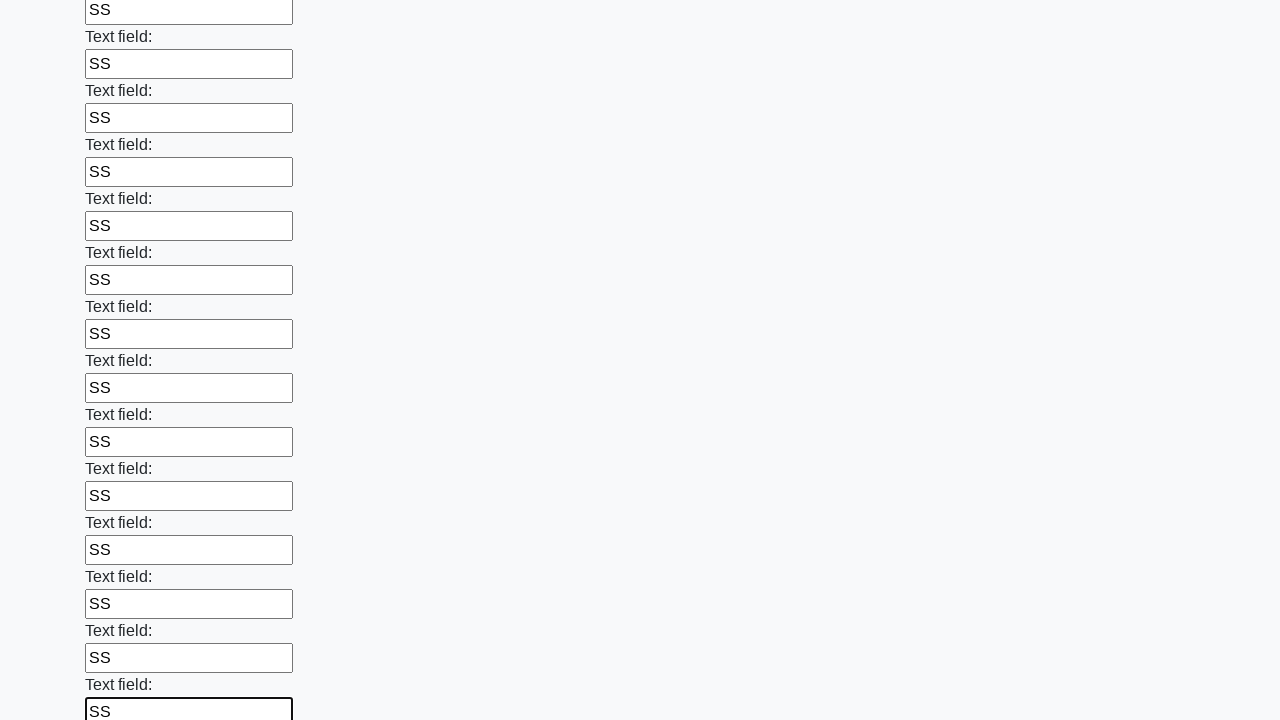

Filled input field with 'SS' on input >> nth=85
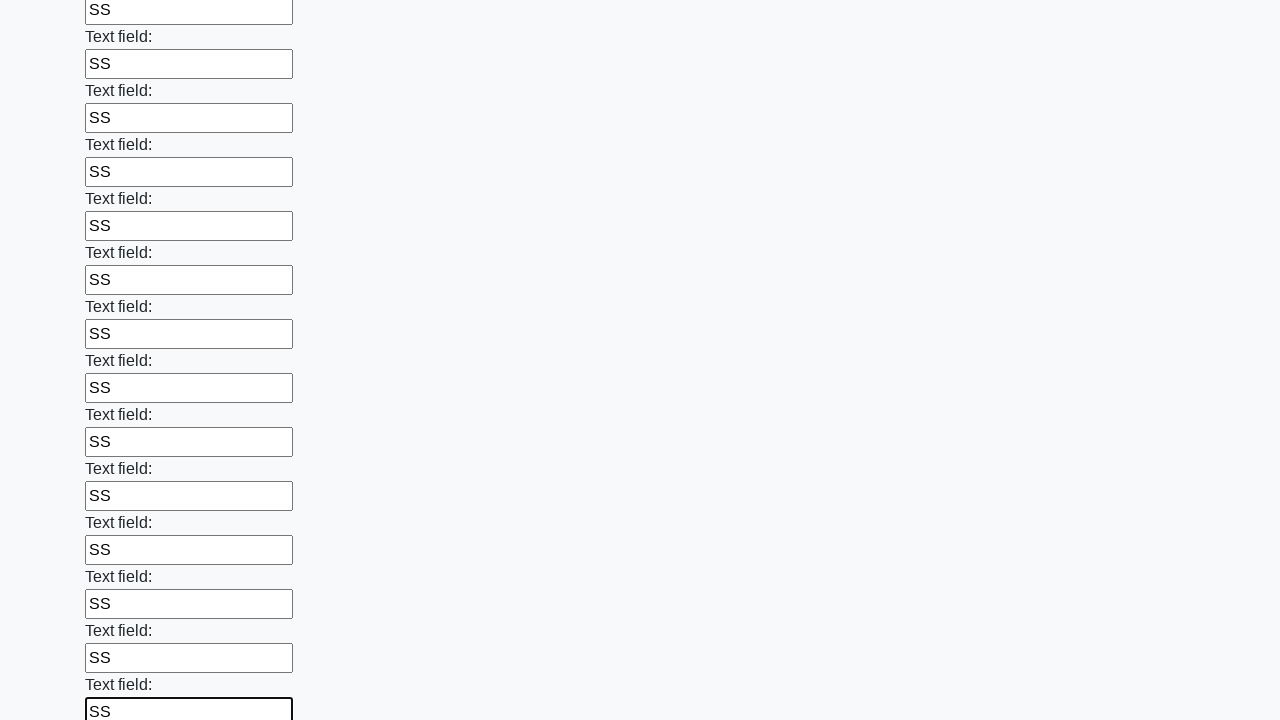

Filled input field with 'SS' on input >> nth=86
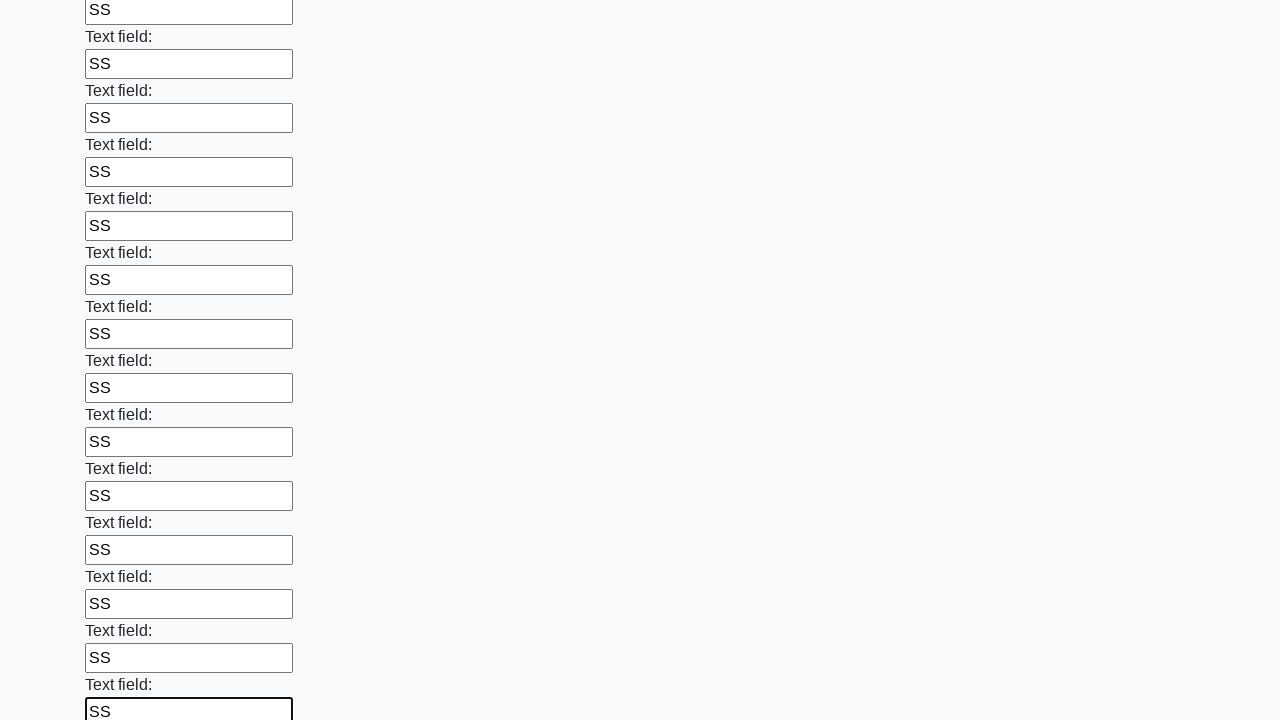

Filled input field with 'SS' on input >> nth=87
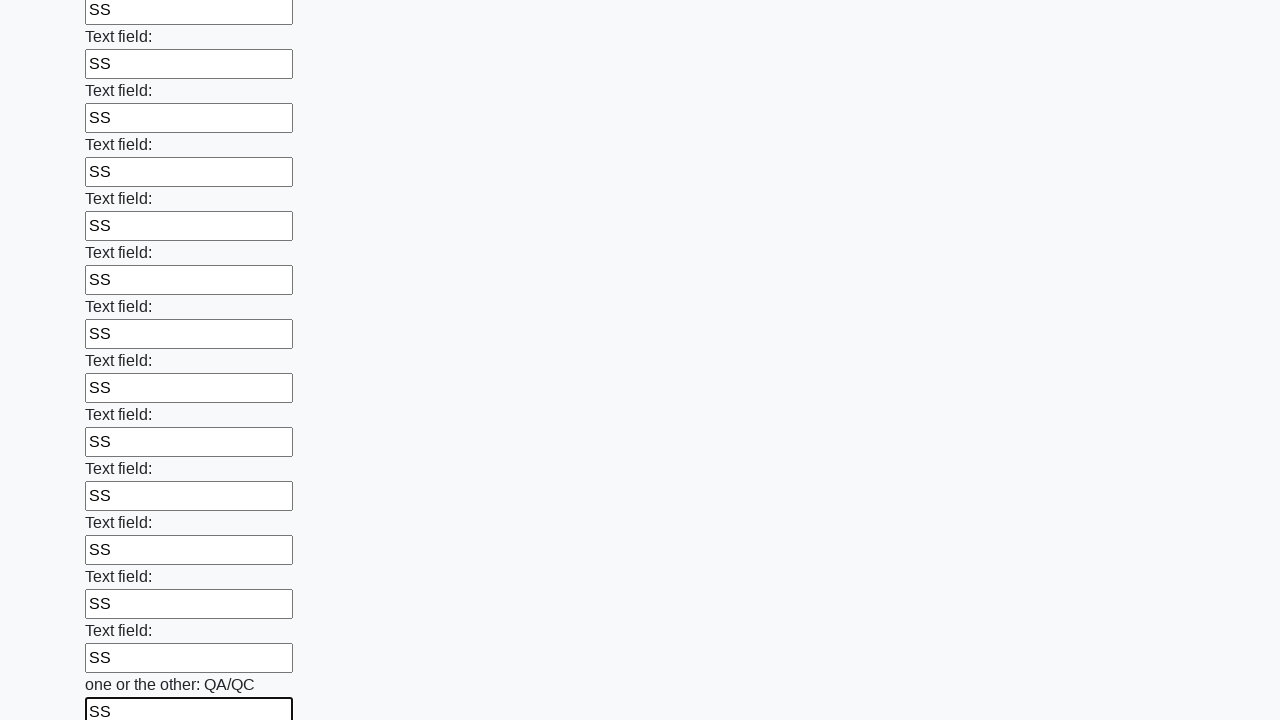

Filled input field with 'SS' on input >> nth=88
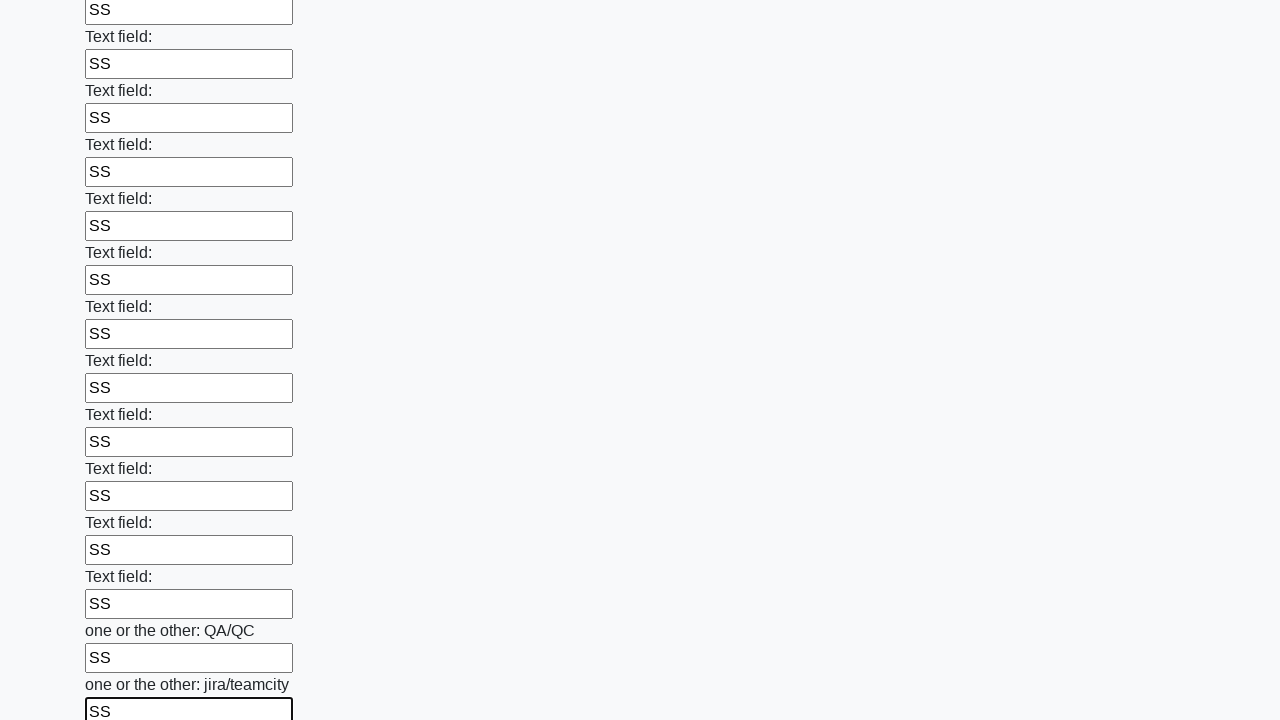

Filled input field with 'SS' on input >> nth=89
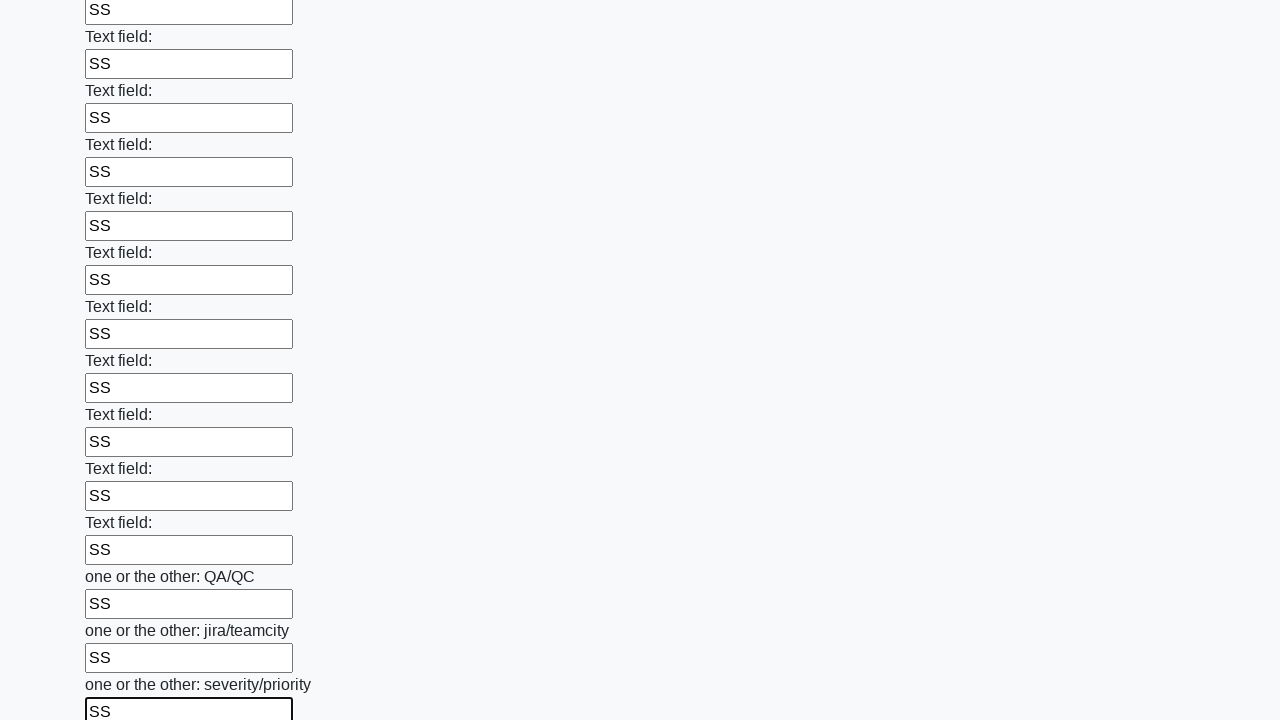

Filled input field with 'SS' on input >> nth=90
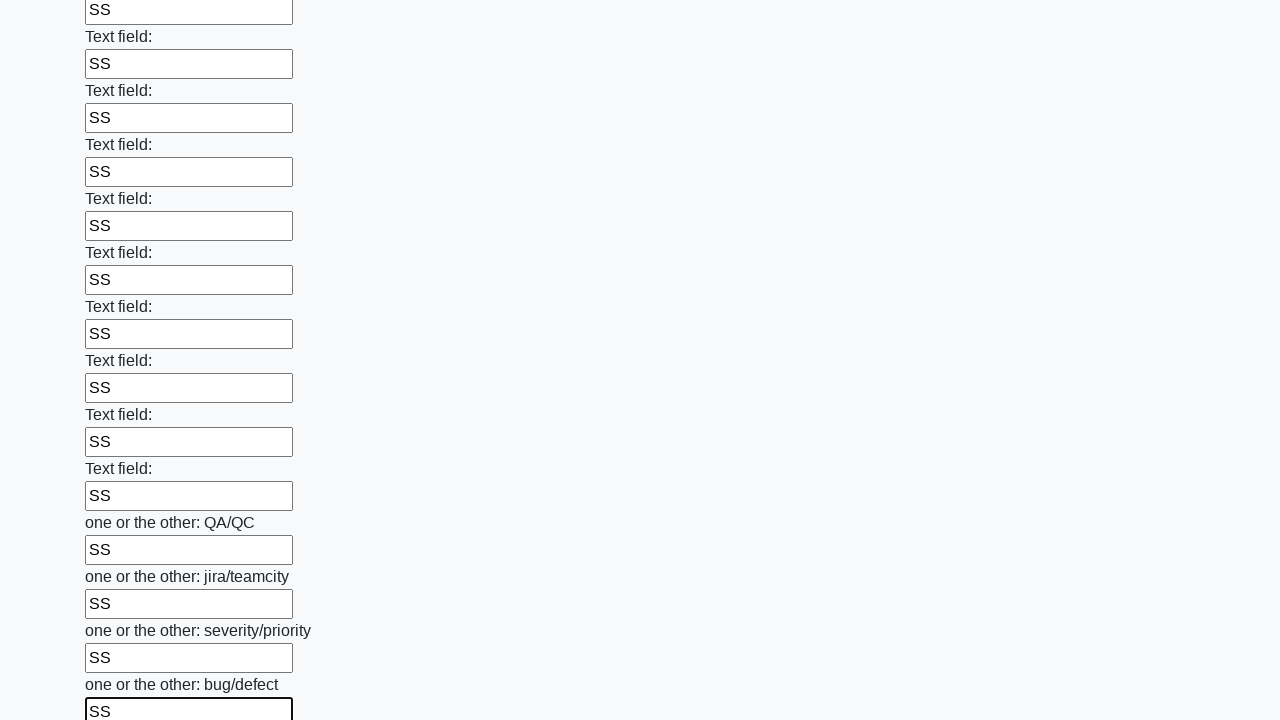

Filled input field with 'SS' on input >> nth=91
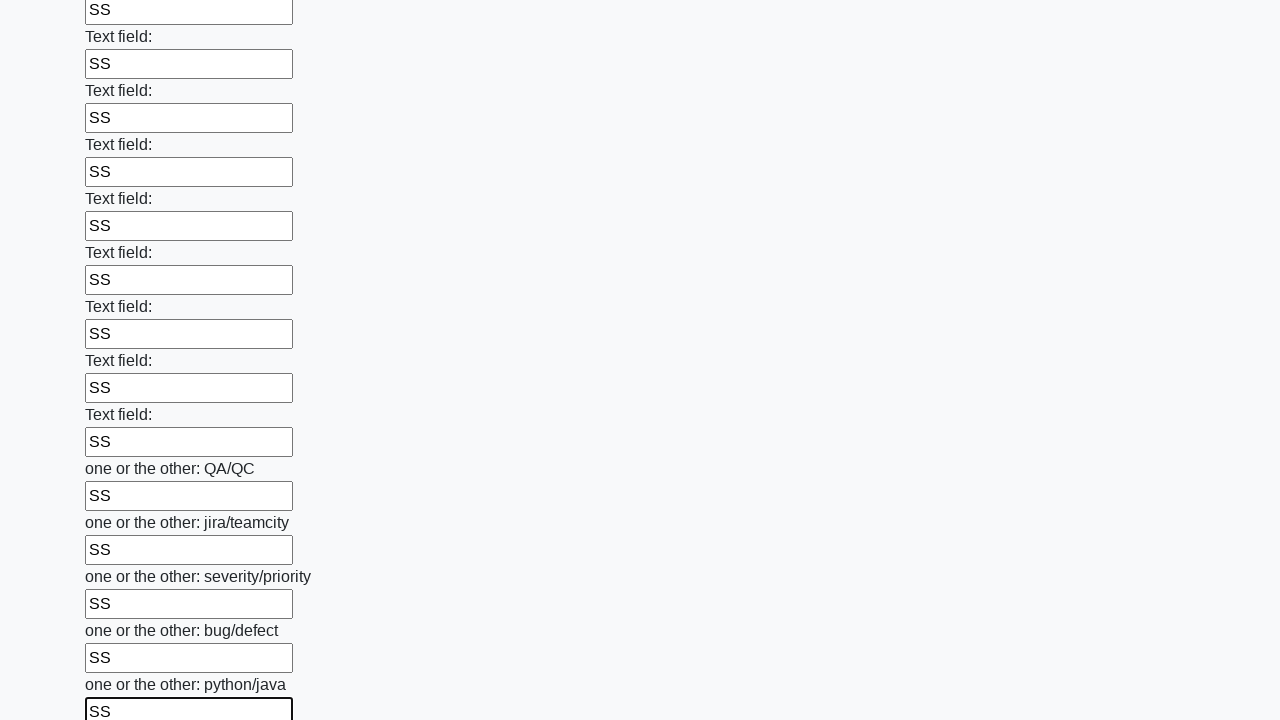

Filled input field with 'SS' on input >> nth=92
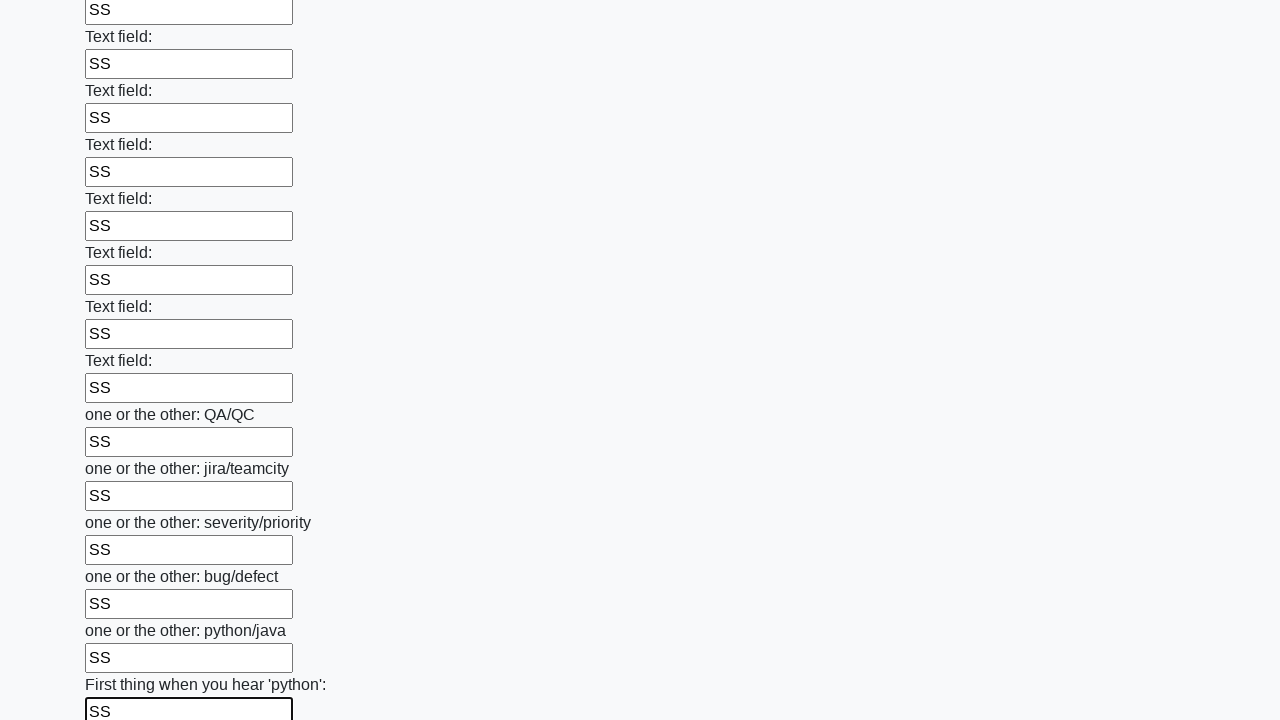

Filled input field with 'SS' on input >> nth=93
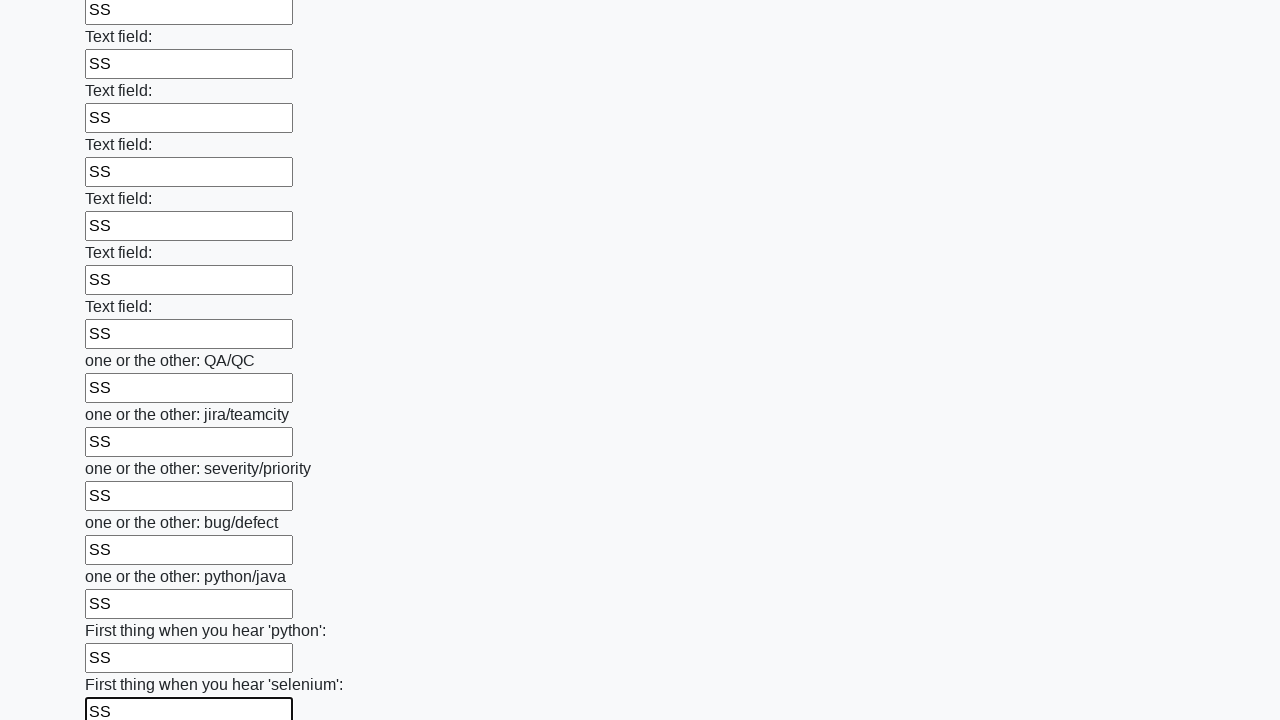

Filled input field with 'SS' on input >> nth=94
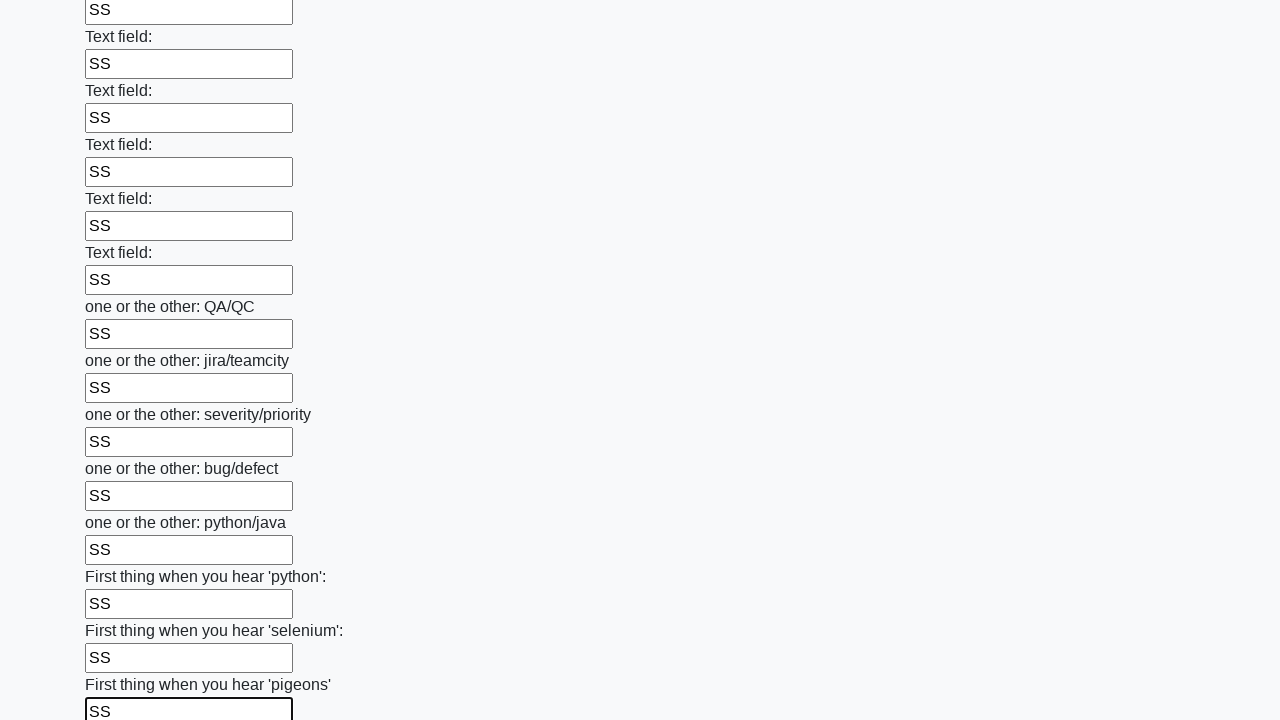

Filled input field with 'SS' on input >> nth=95
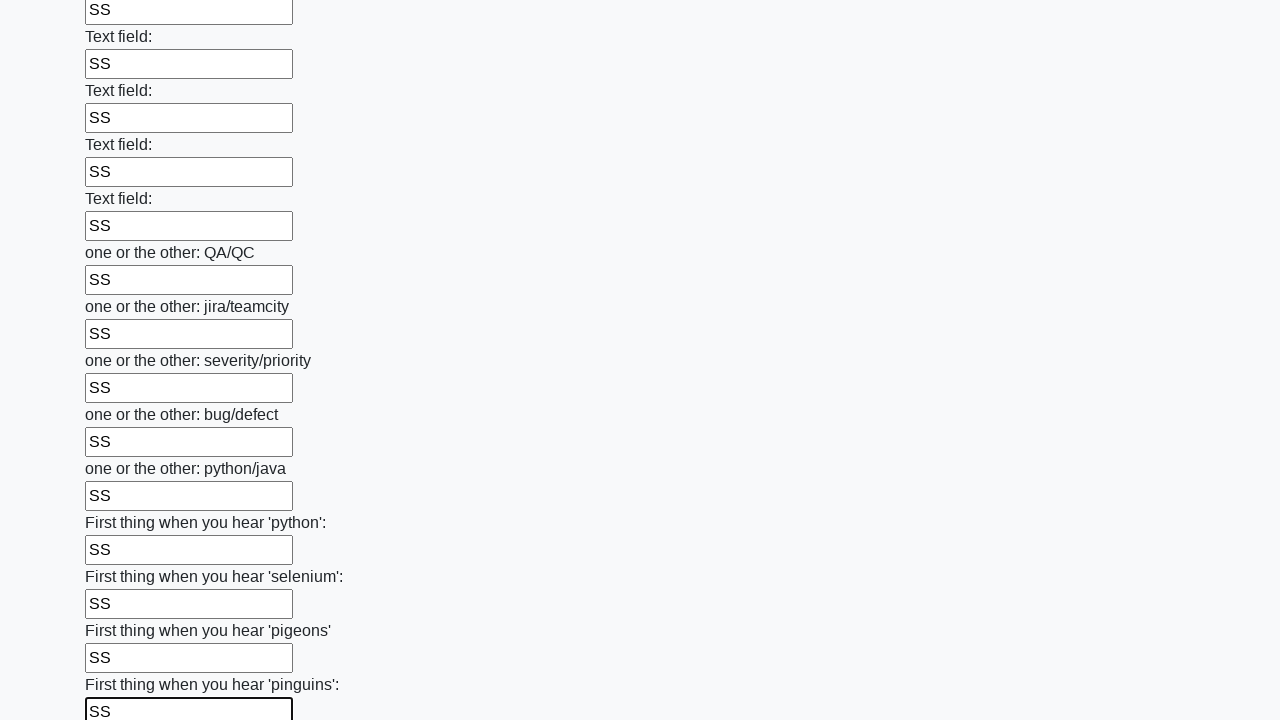

Filled input field with 'SS' on input >> nth=96
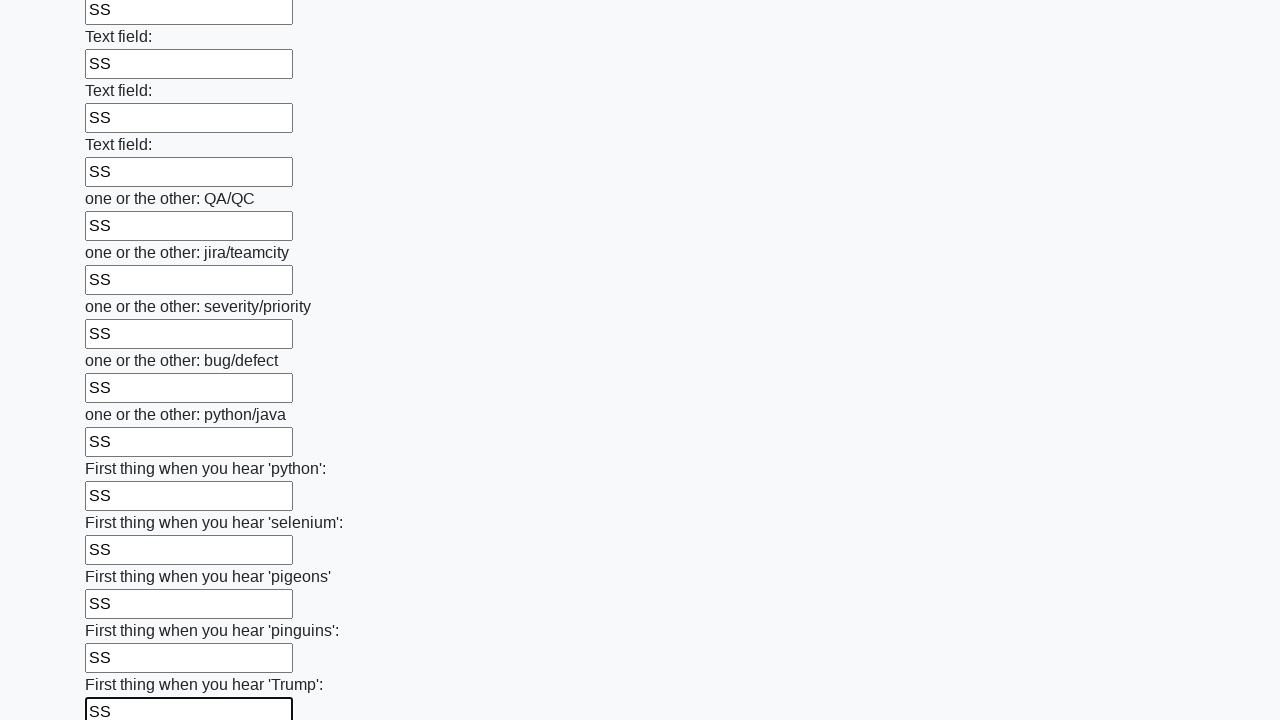

Filled input field with 'SS' on input >> nth=97
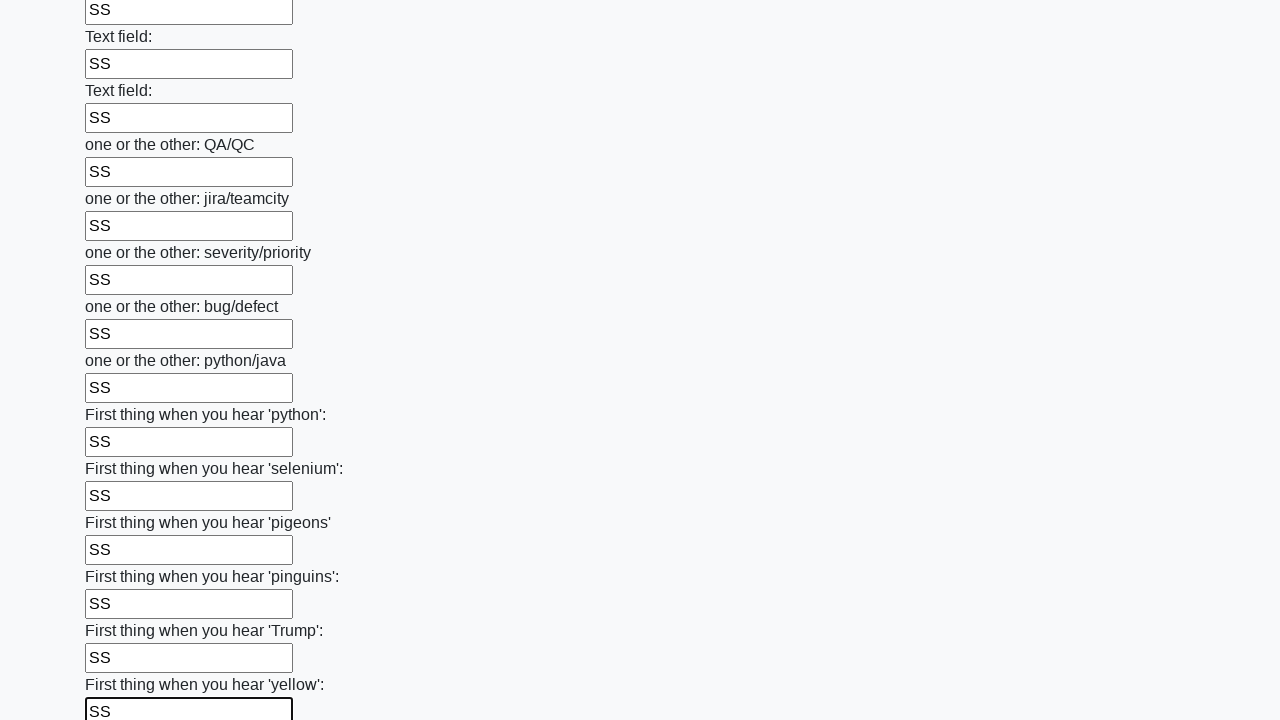

Filled input field with 'SS' on input >> nth=98
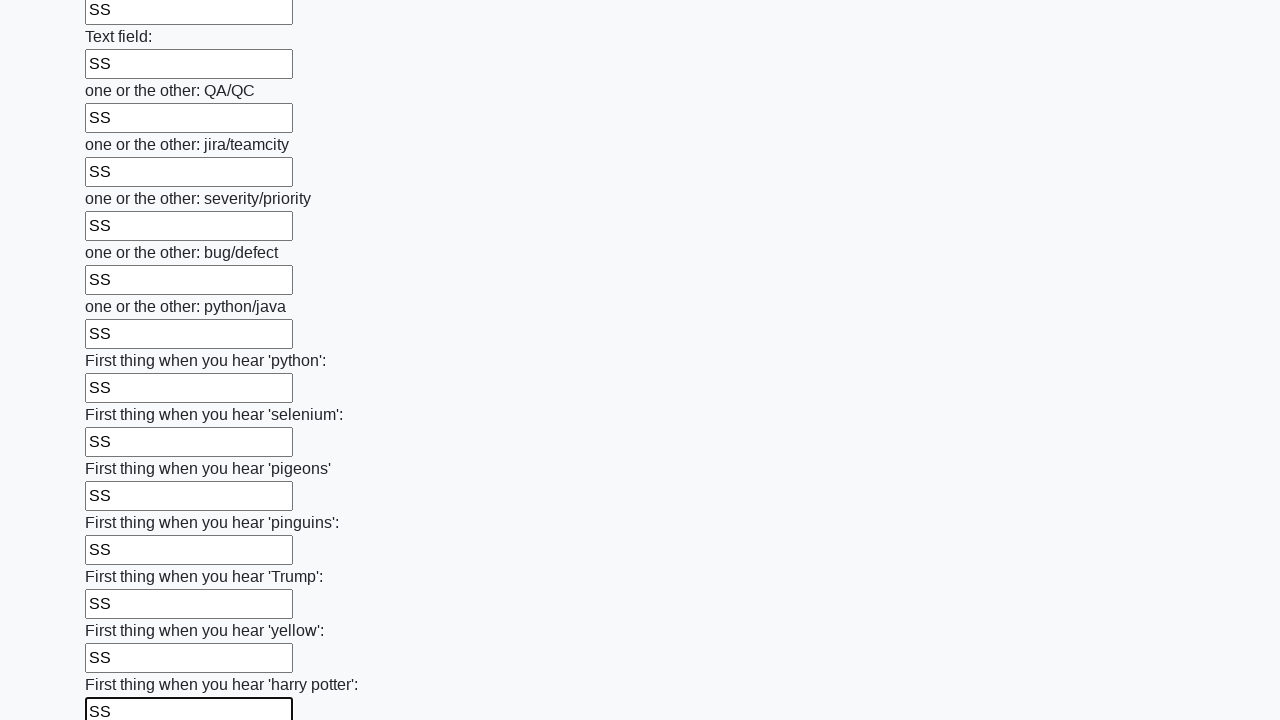

Filled input field with 'SS' on input >> nth=99
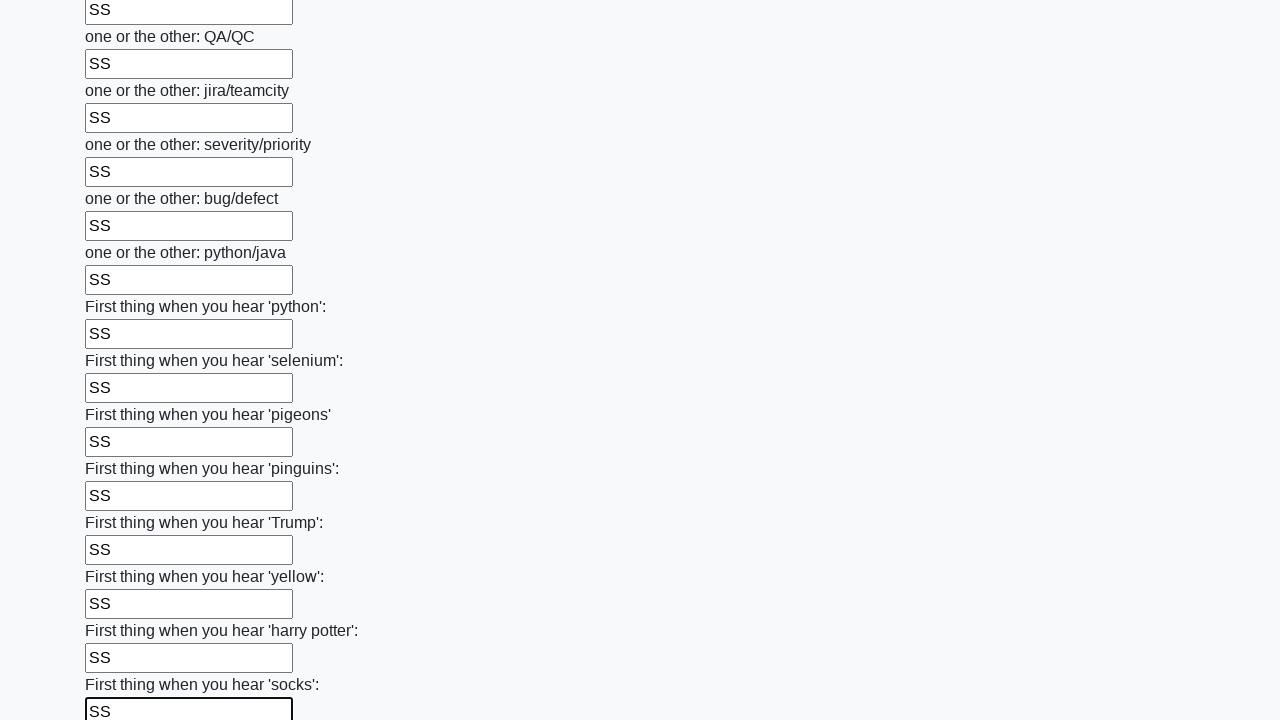

Clicked submit button to submit the form at (123, 611) on button.btn
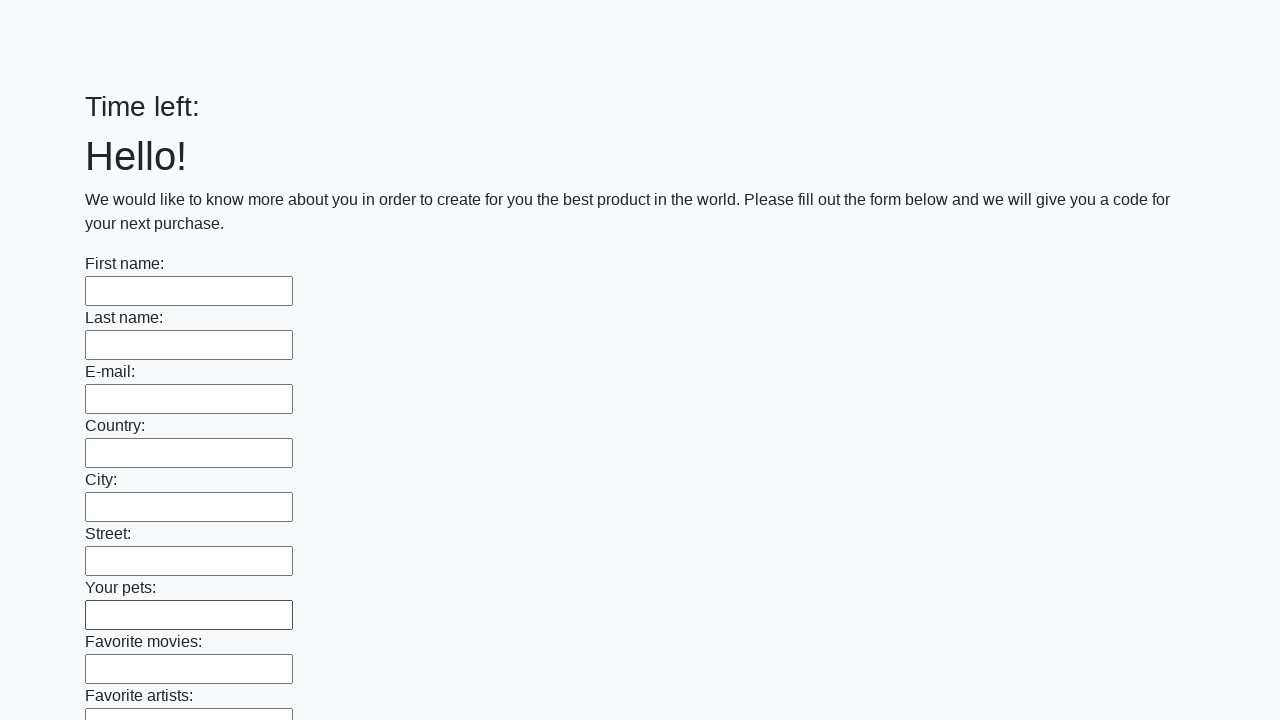

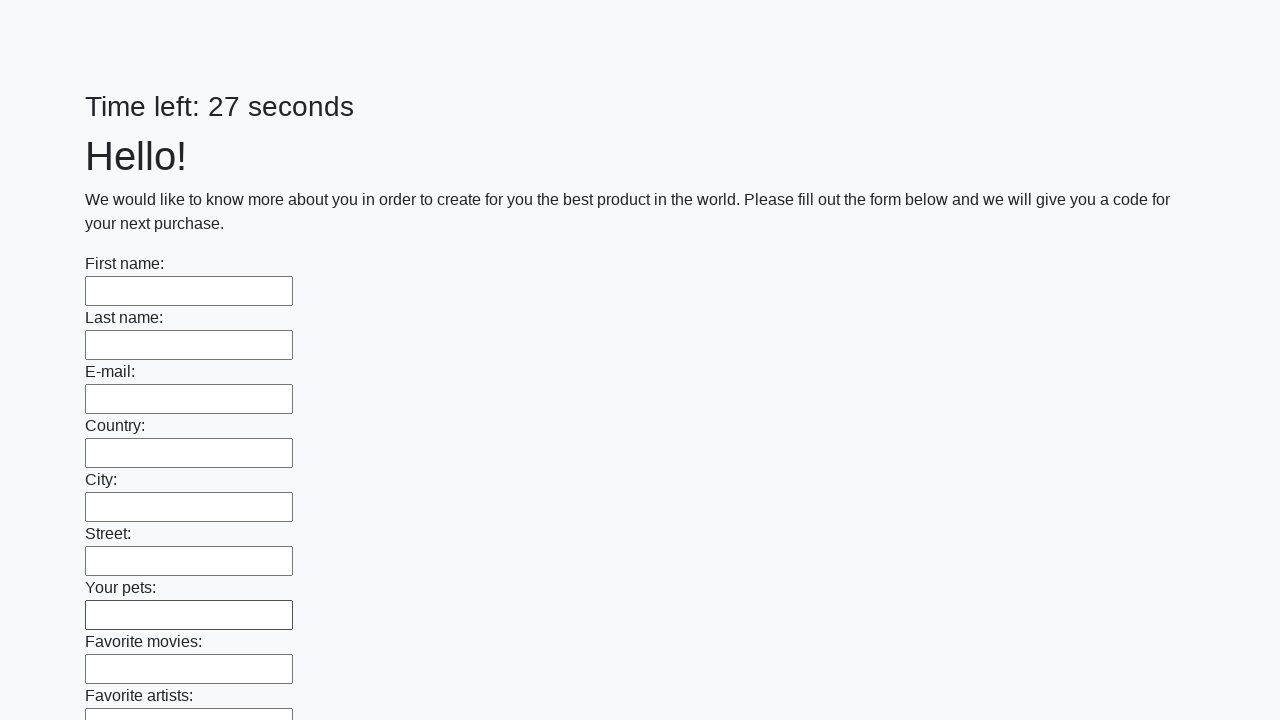